Navigates to the world clock page and iterates through table rows to access city links

Starting URL: https://www.timeanddate.com/worldclock/

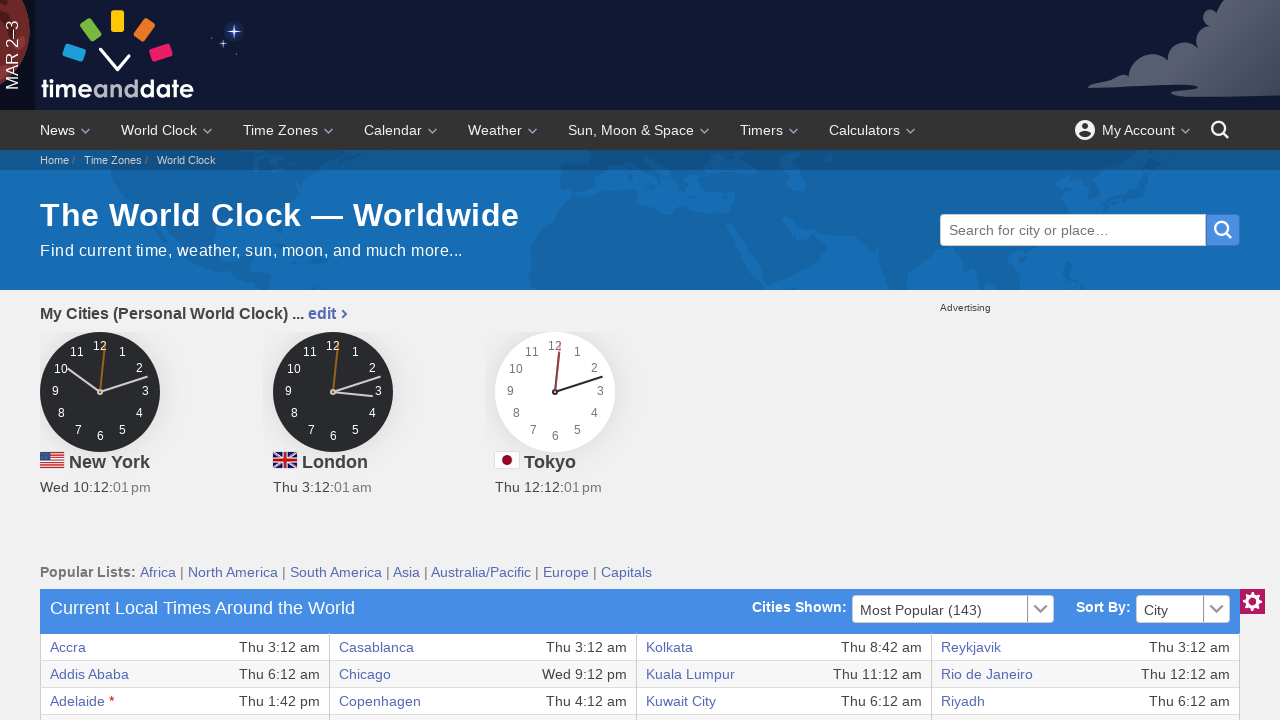

Navigated to the world clock page
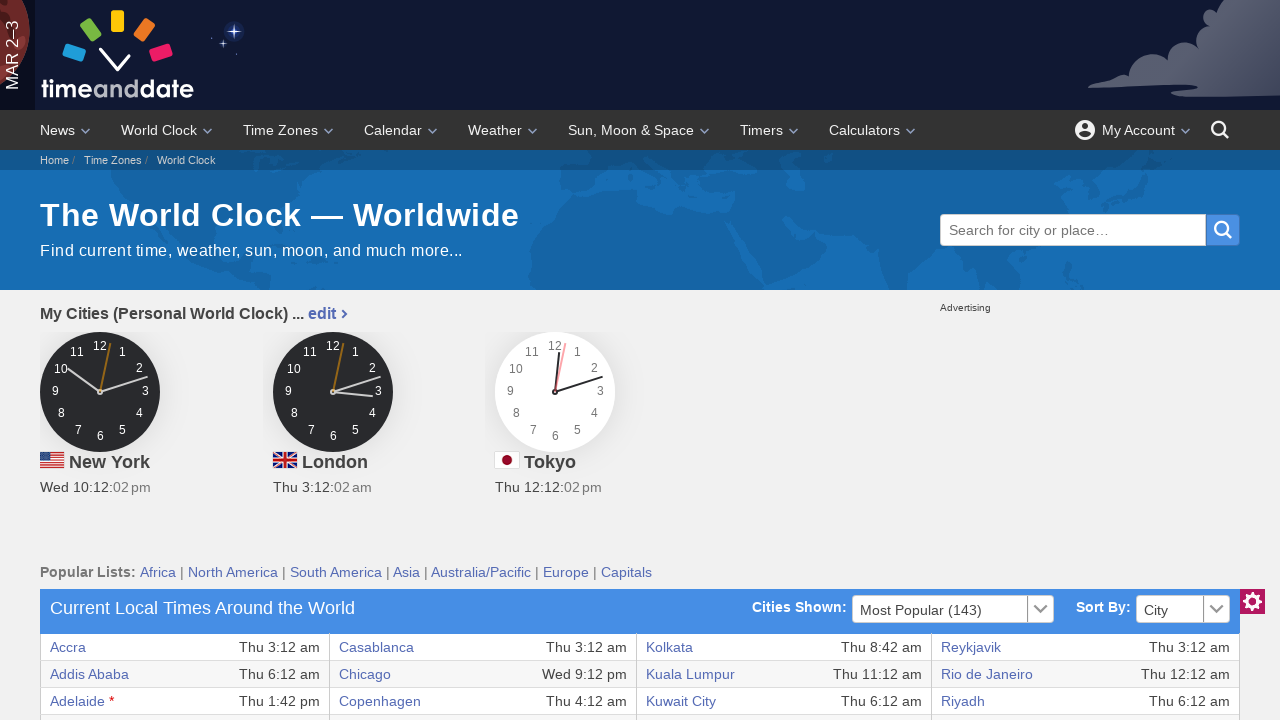

Located city link in table row 1
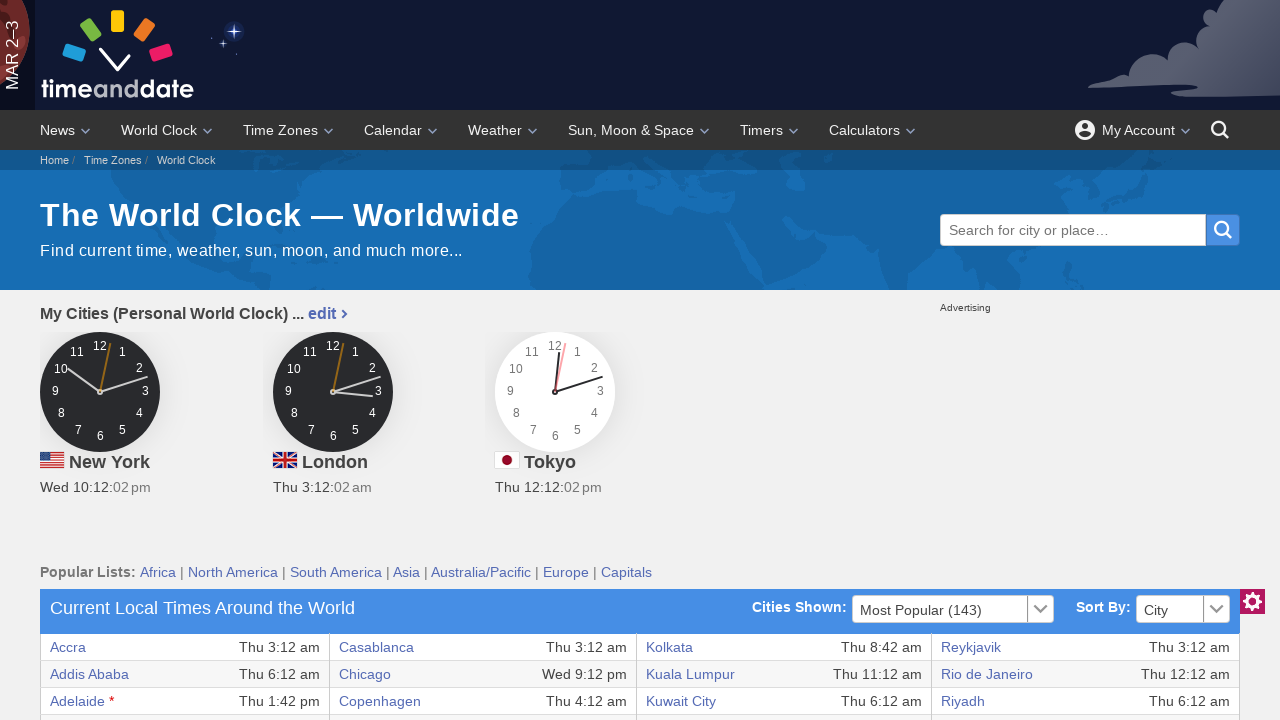

Waited for city element in row 1 to be ready
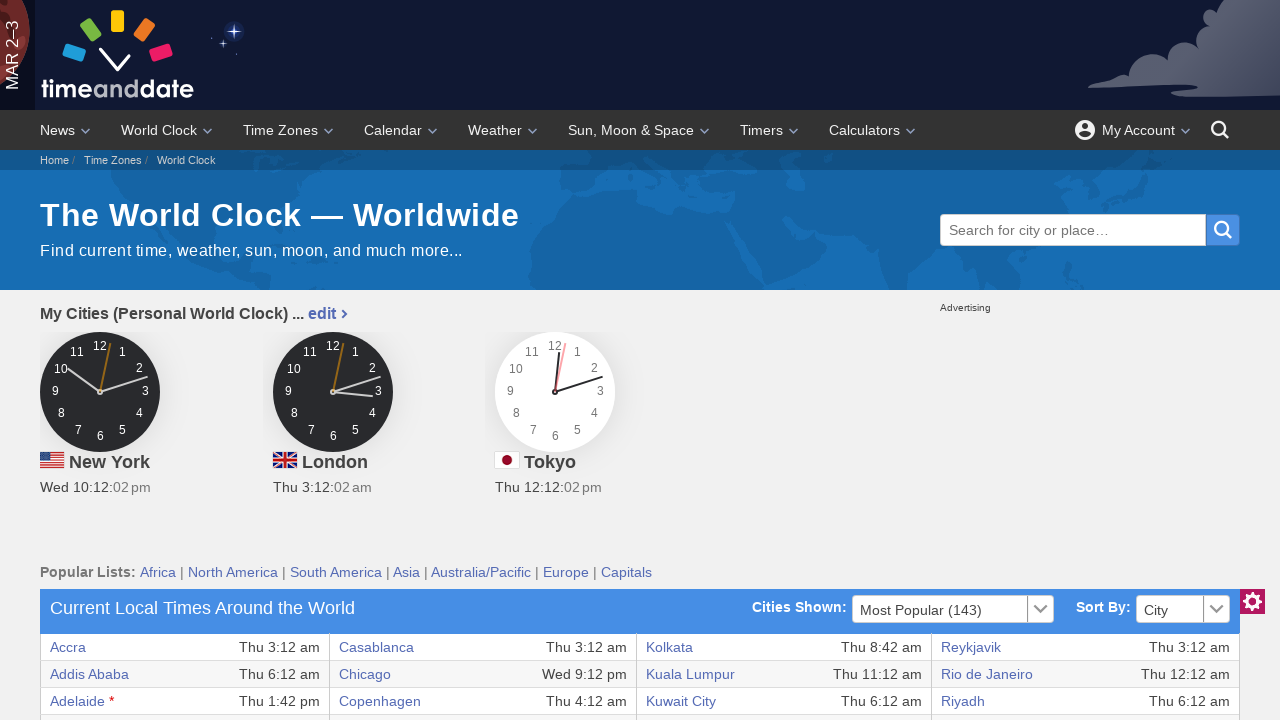

Retrieved city text 'Accra' from row 1
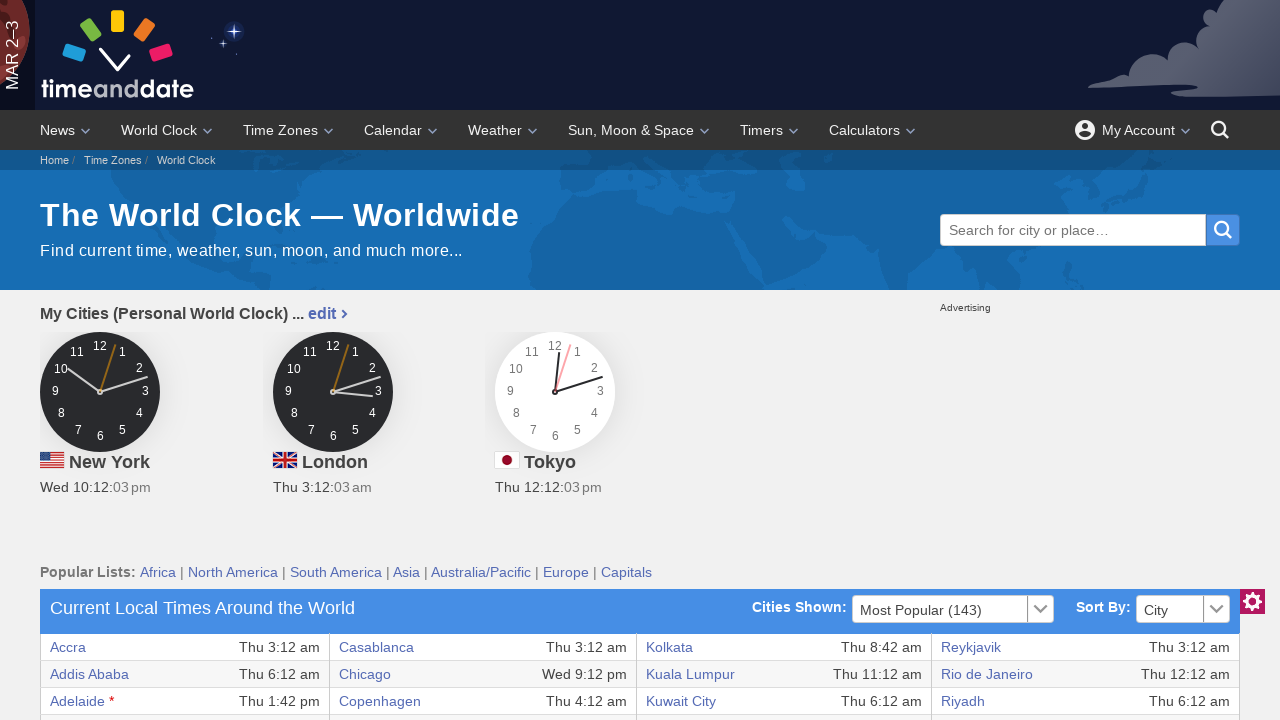

Located city link in table row 2
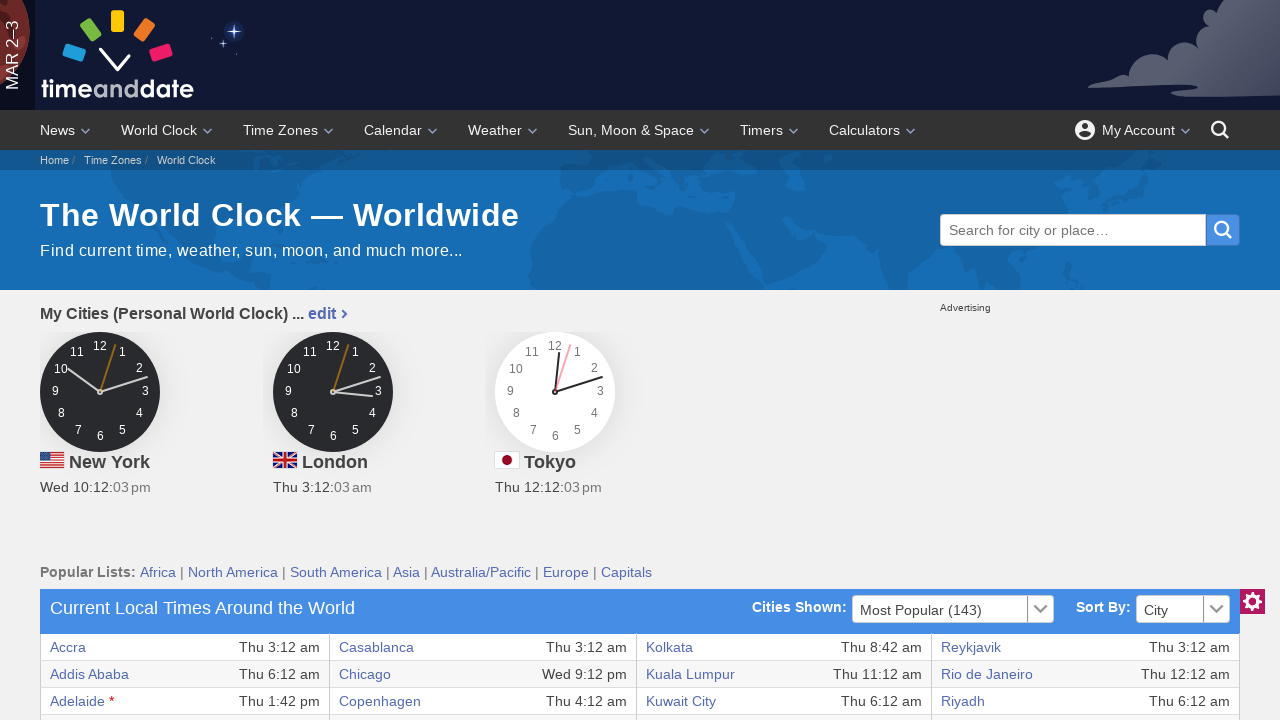

Waited for city element in row 2 to be ready
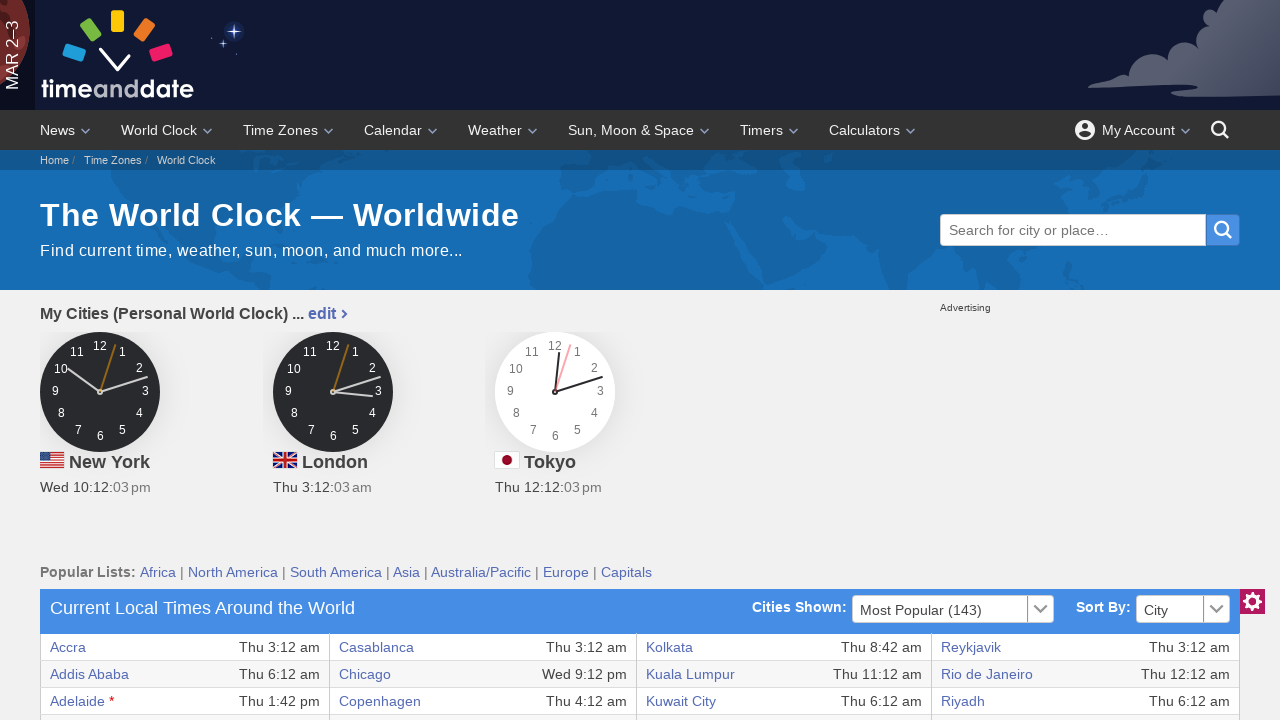

Retrieved city text 'Addis Ababa' from row 2
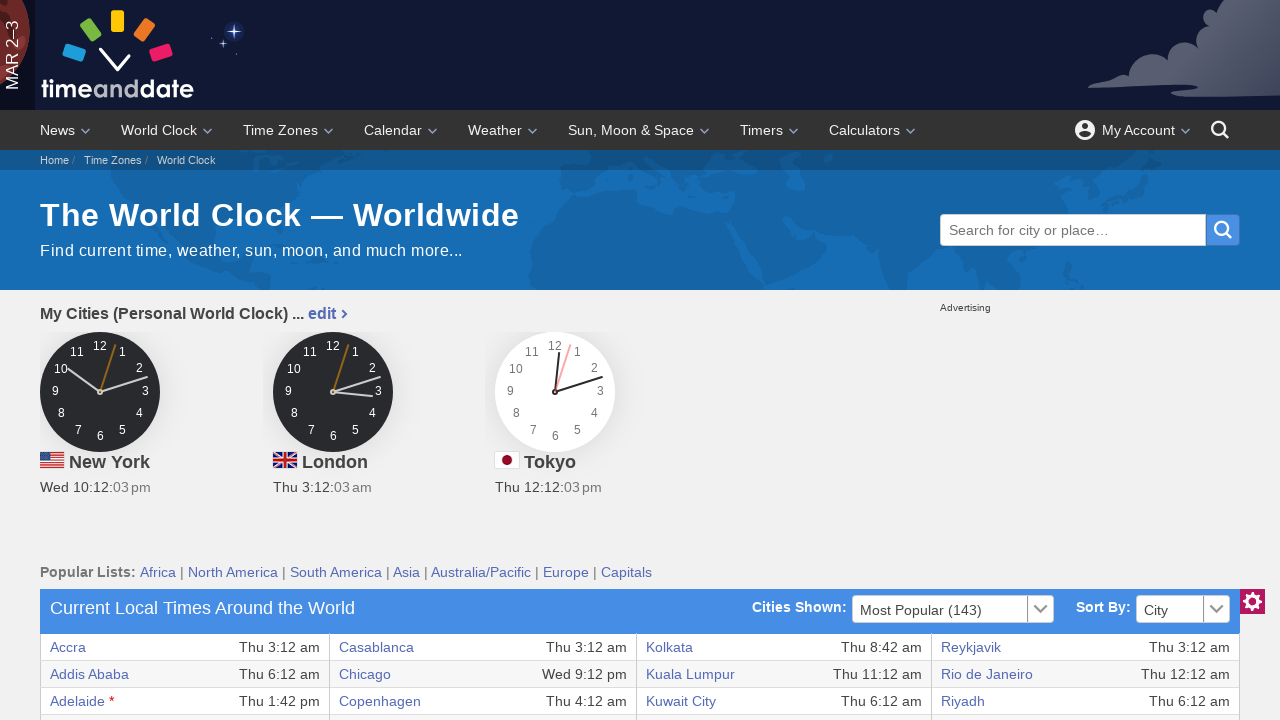

Located city link in table row 3
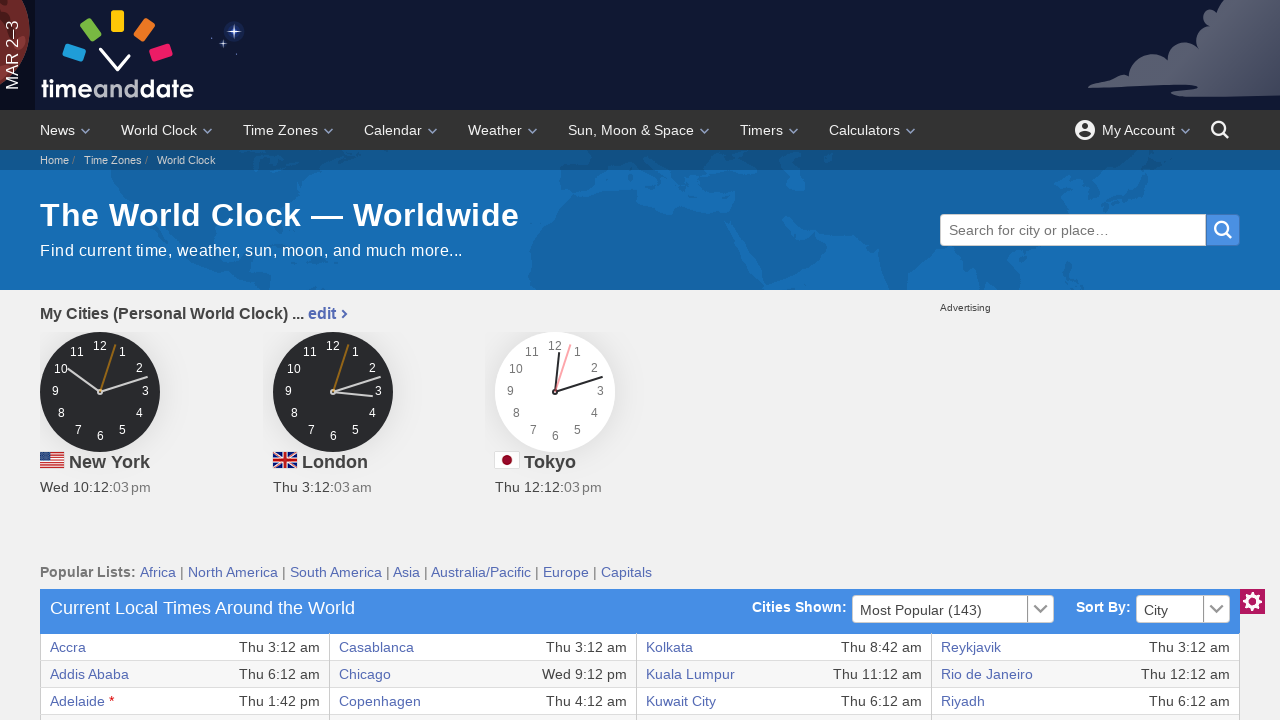

Waited for city element in row 3 to be ready
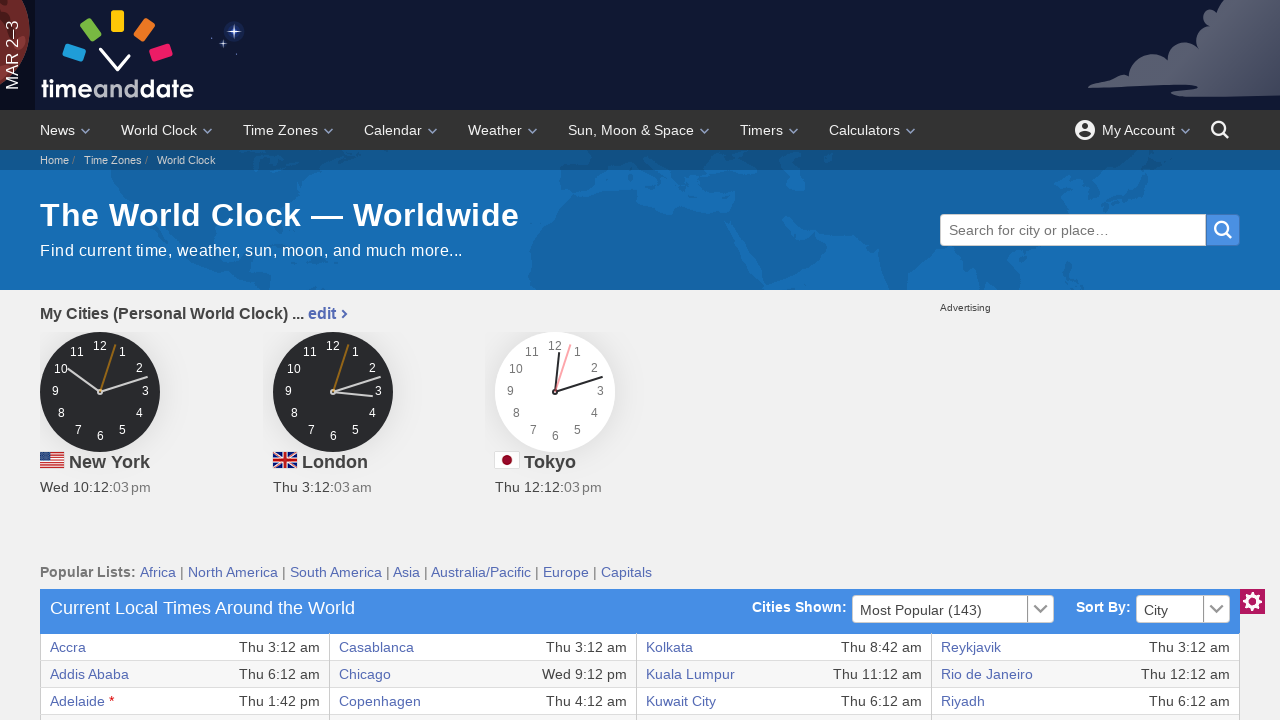

Retrieved city text 'Adelaide' from row 3
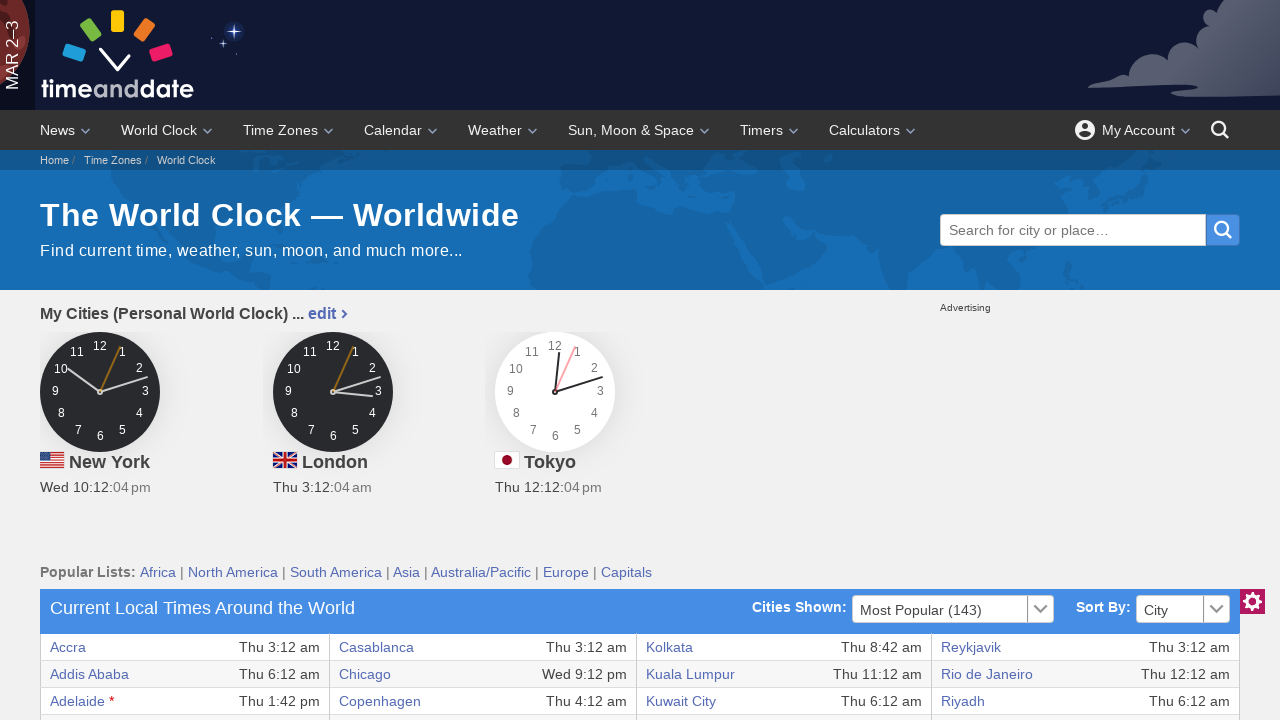

Located city link in table row 4
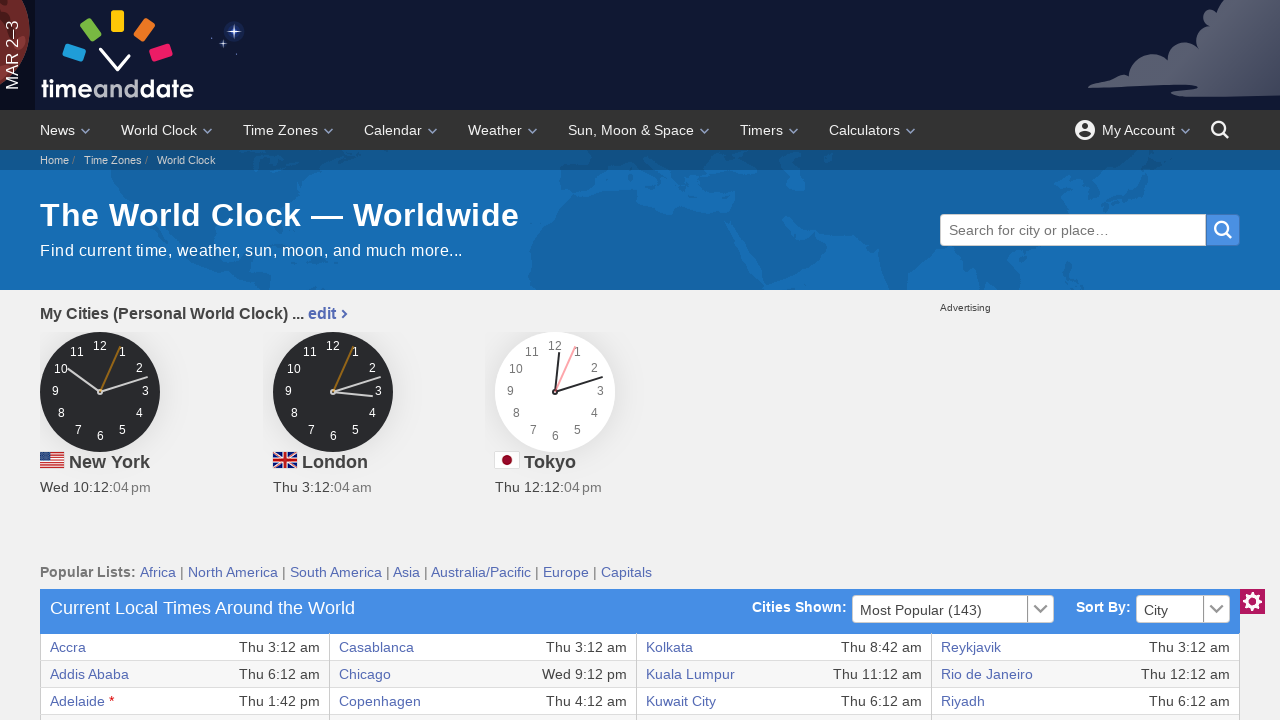

Waited for city element in row 4 to be ready
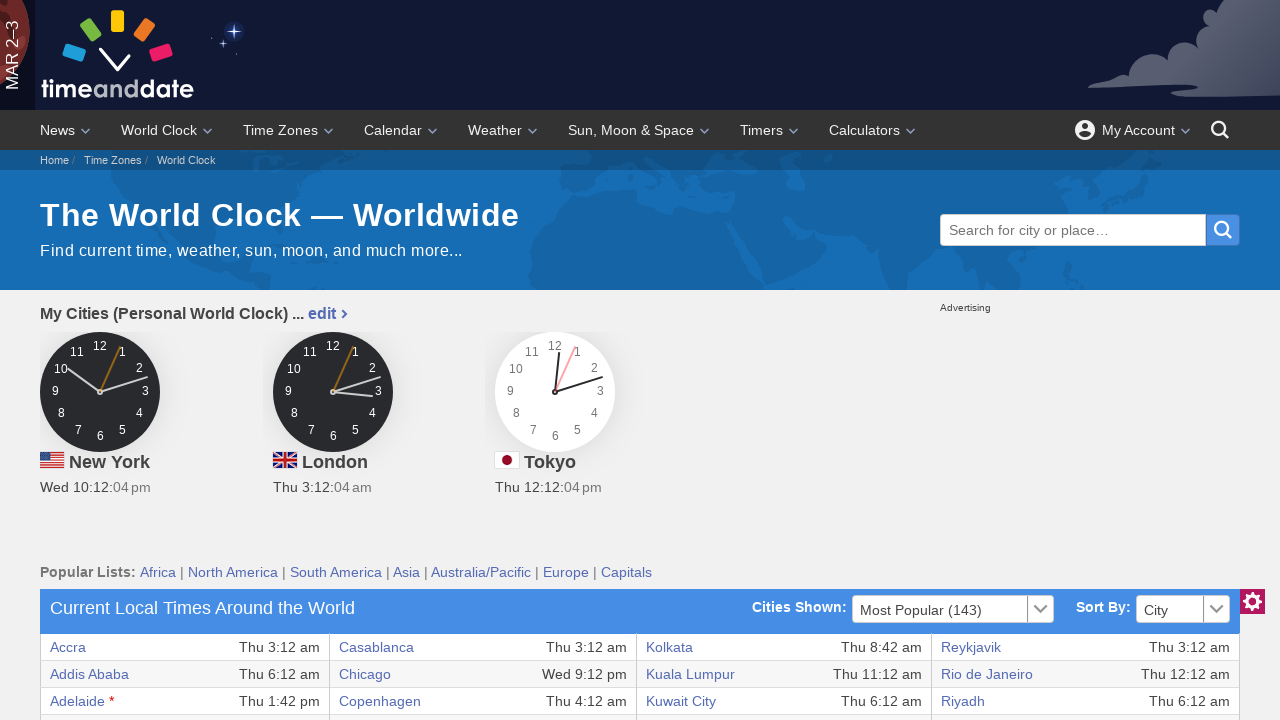

Retrieved city text 'Algiers' from row 4
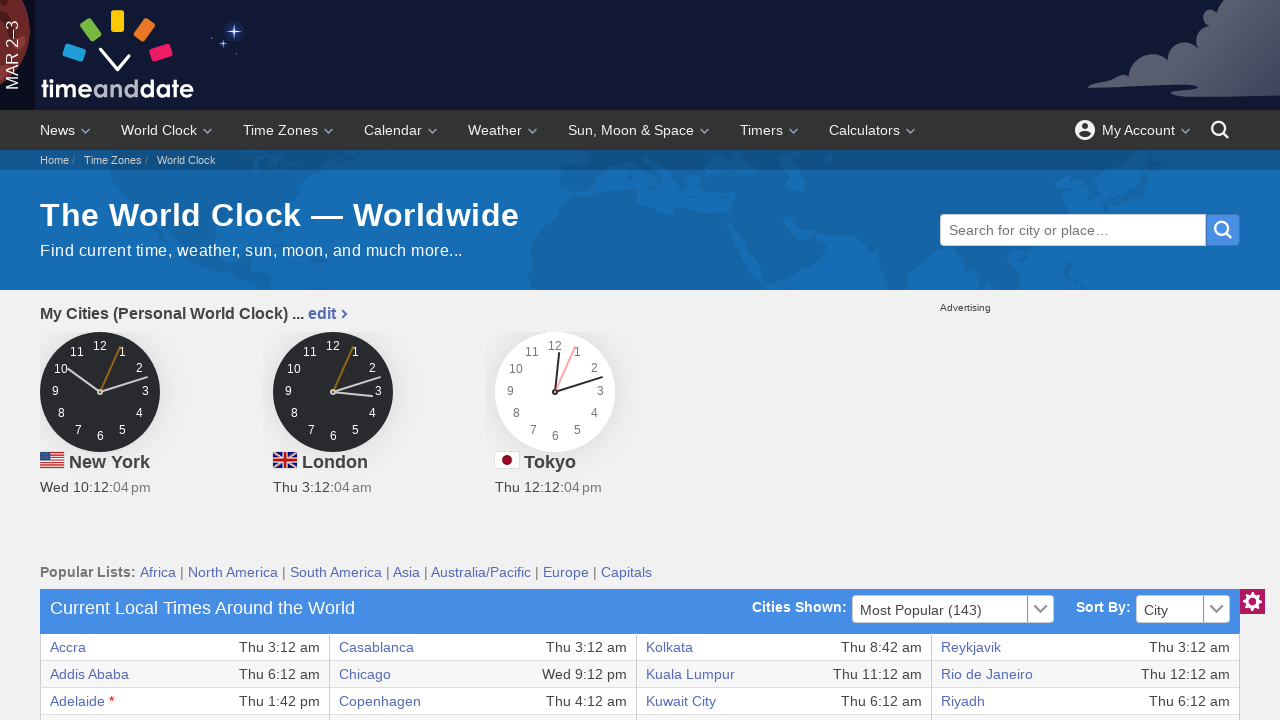

Located city link in table row 5
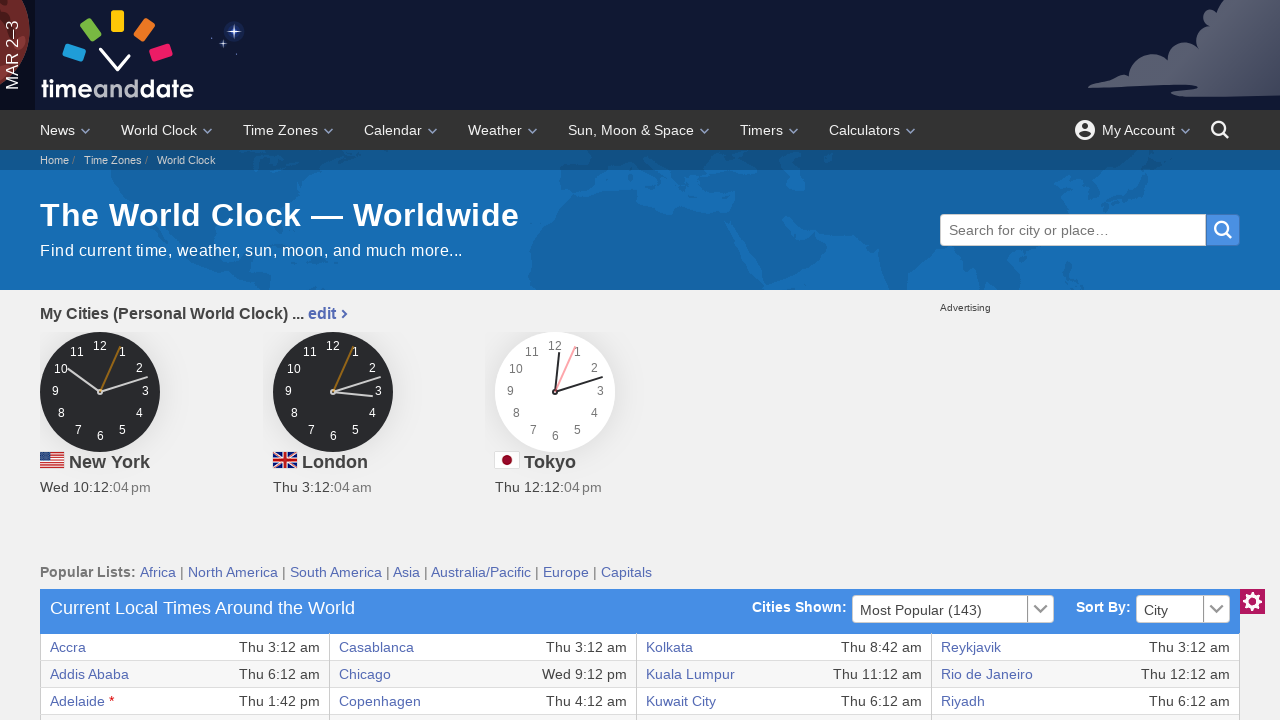

Waited for city element in row 5 to be ready
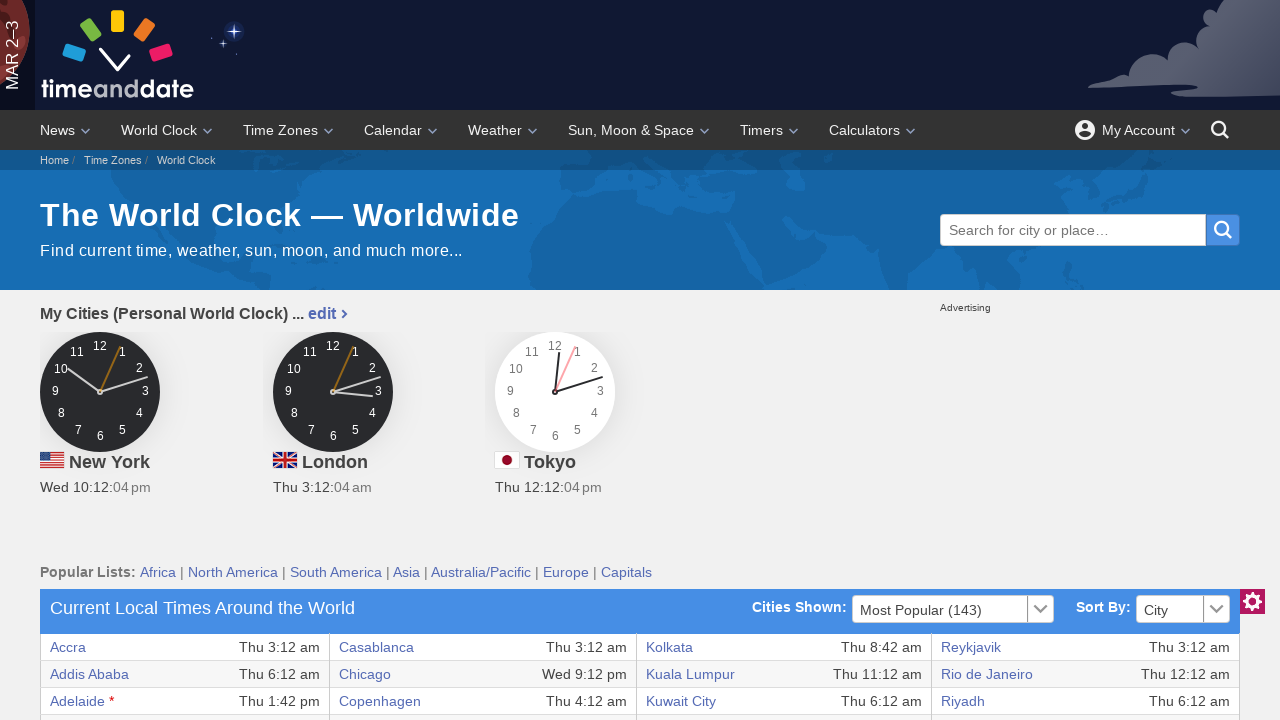

Retrieved city text 'Almaty' from row 5
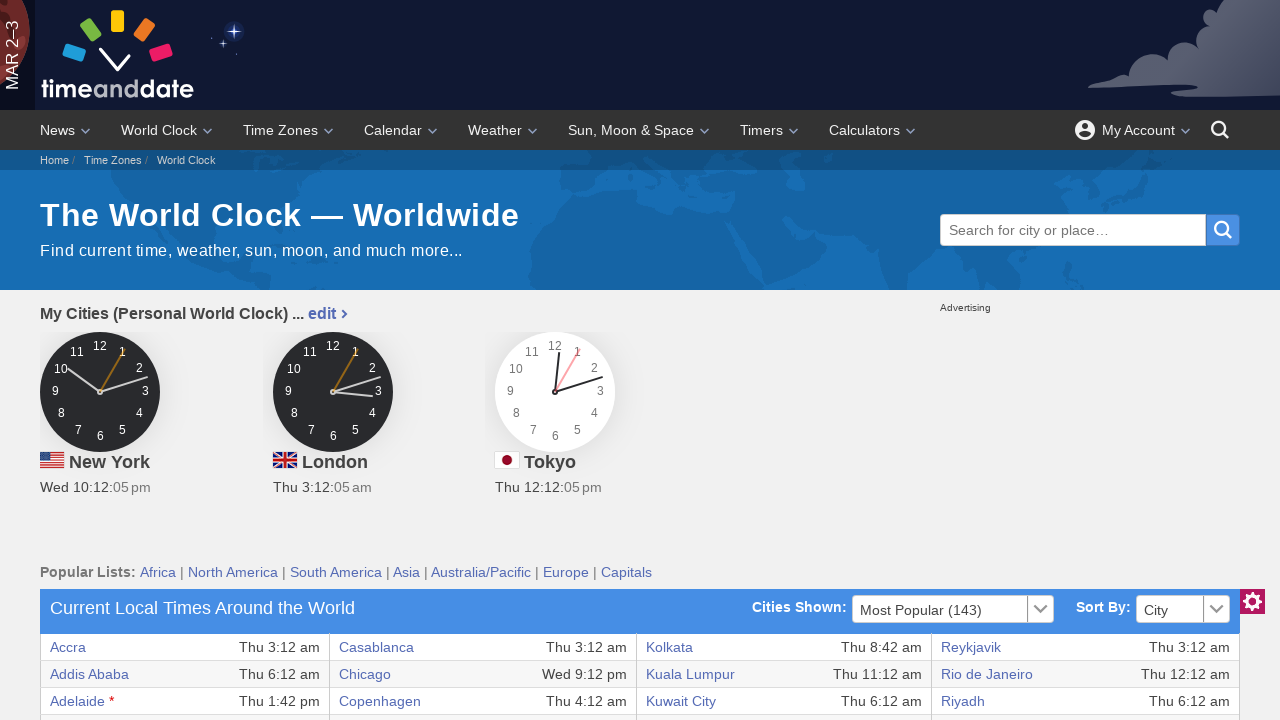

Located city link in table row 6
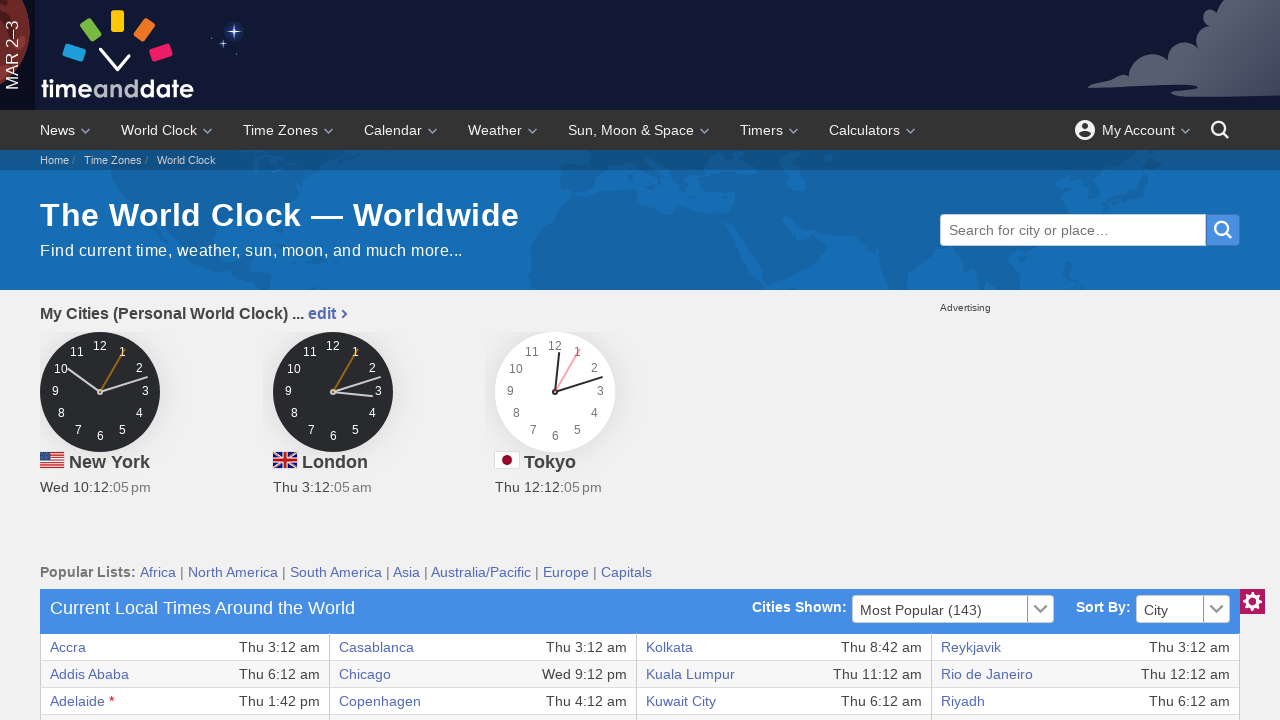

Waited for city element in row 6 to be ready
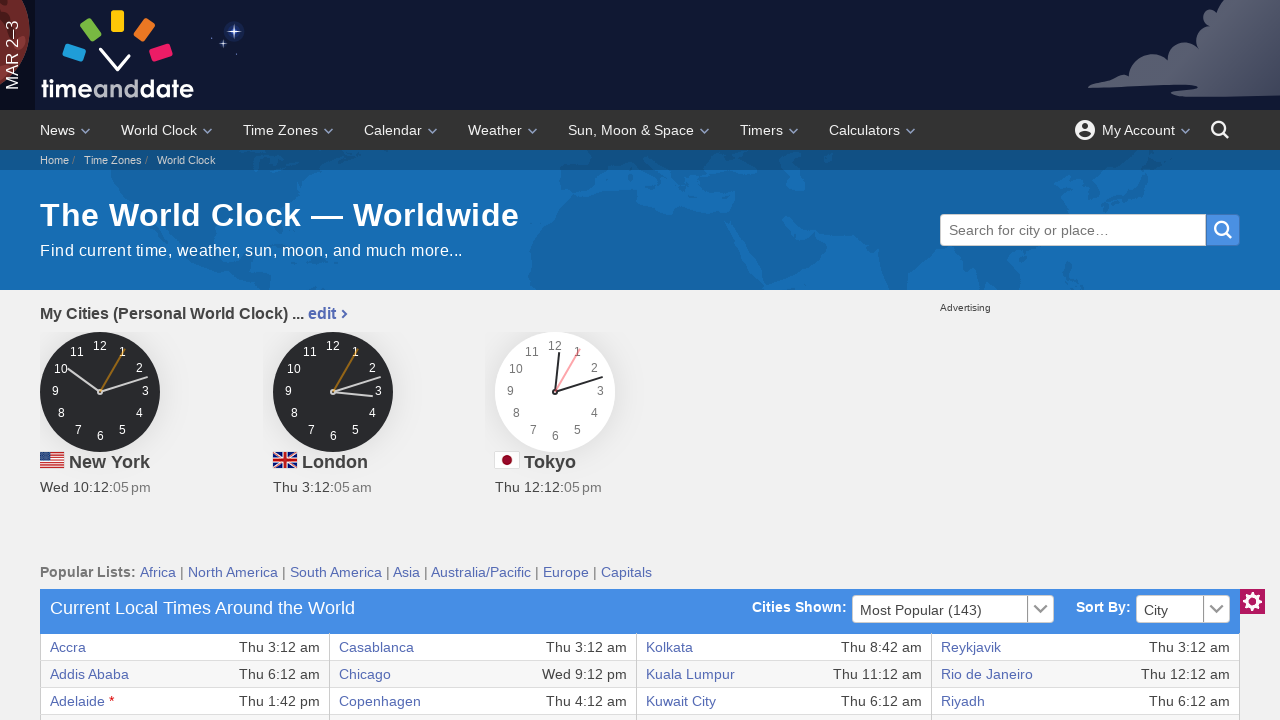

Retrieved city text 'Amman' from row 6
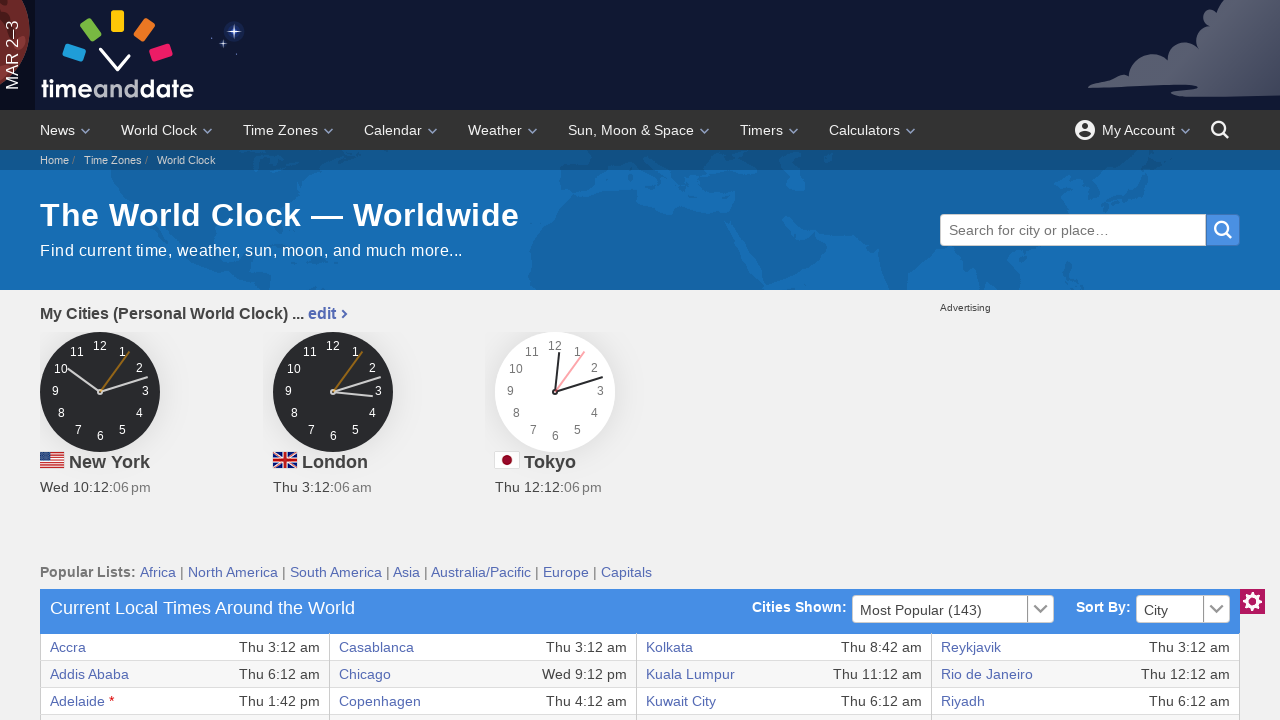

Located city link in table row 7
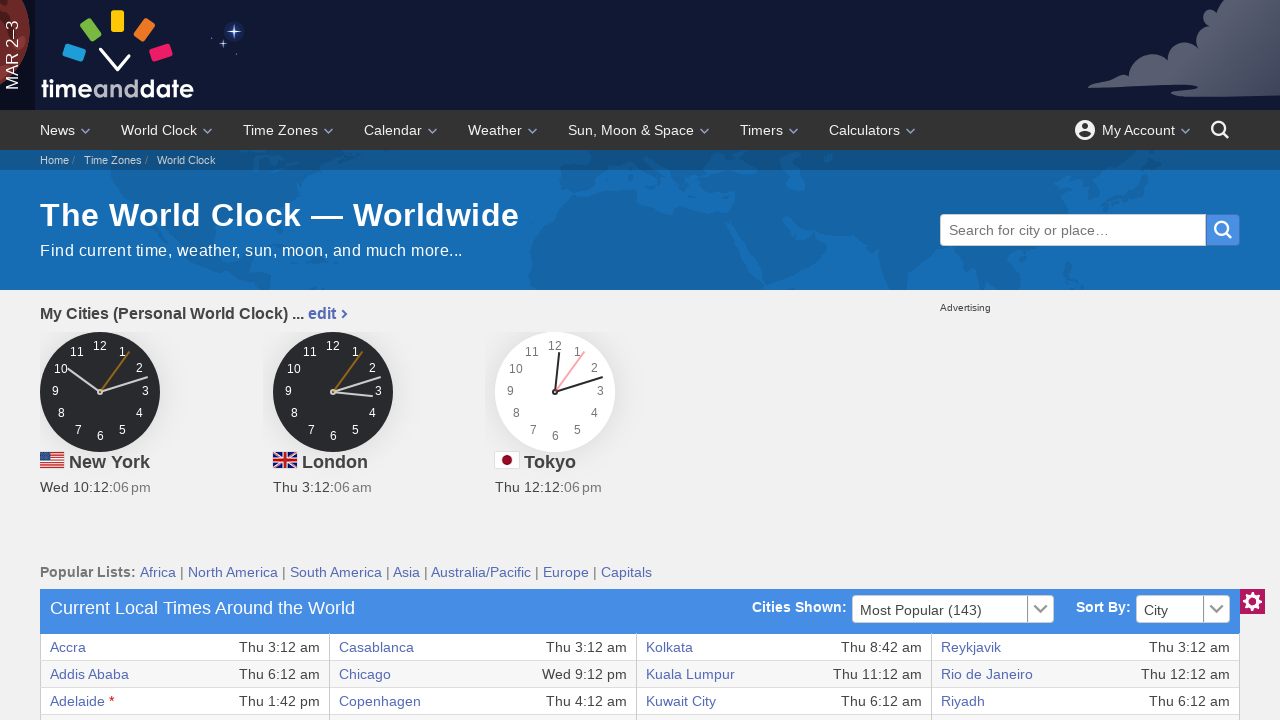

Waited for city element in row 7 to be ready
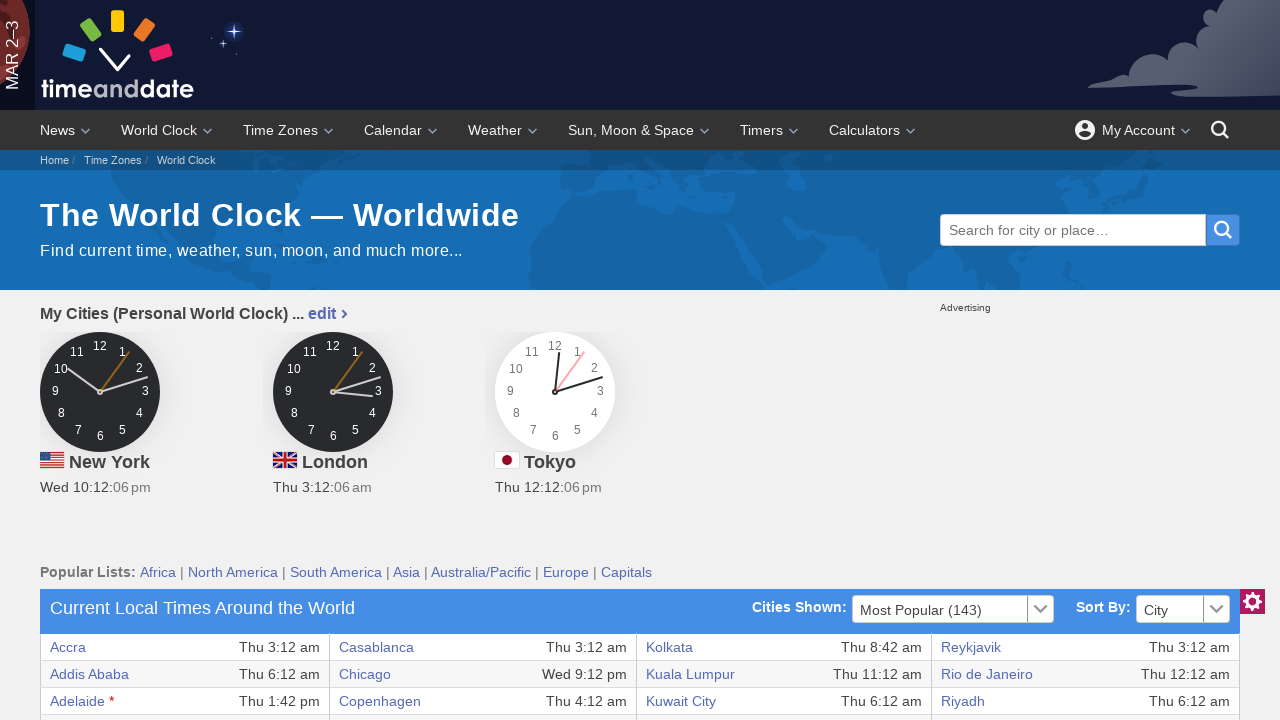

Retrieved city text 'Amsterdam' from row 7
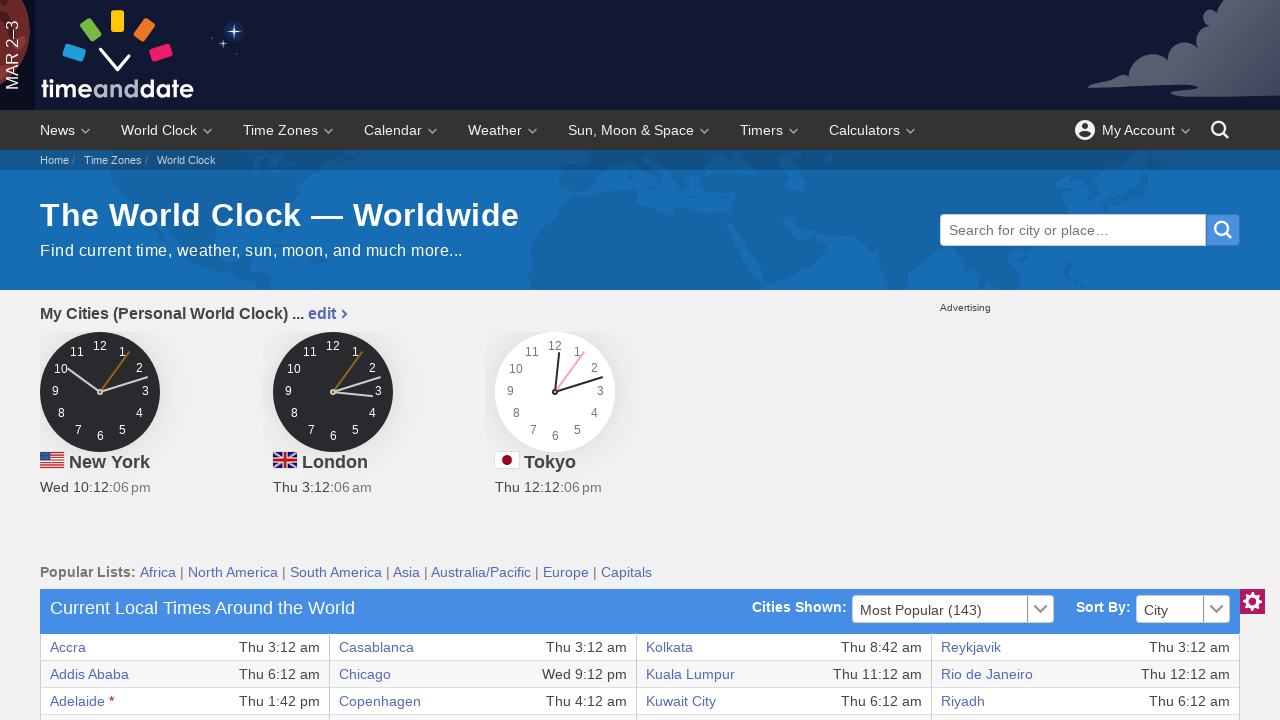

Located city link in table row 8
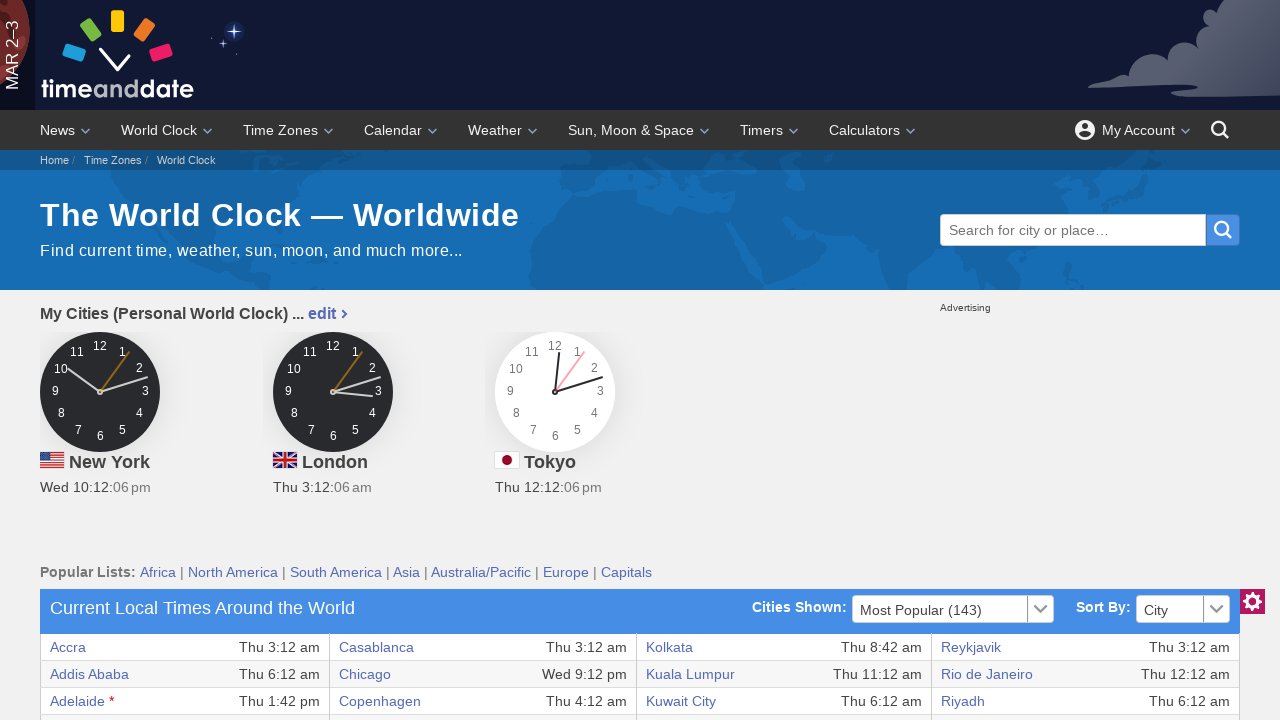

Waited for city element in row 8 to be ready
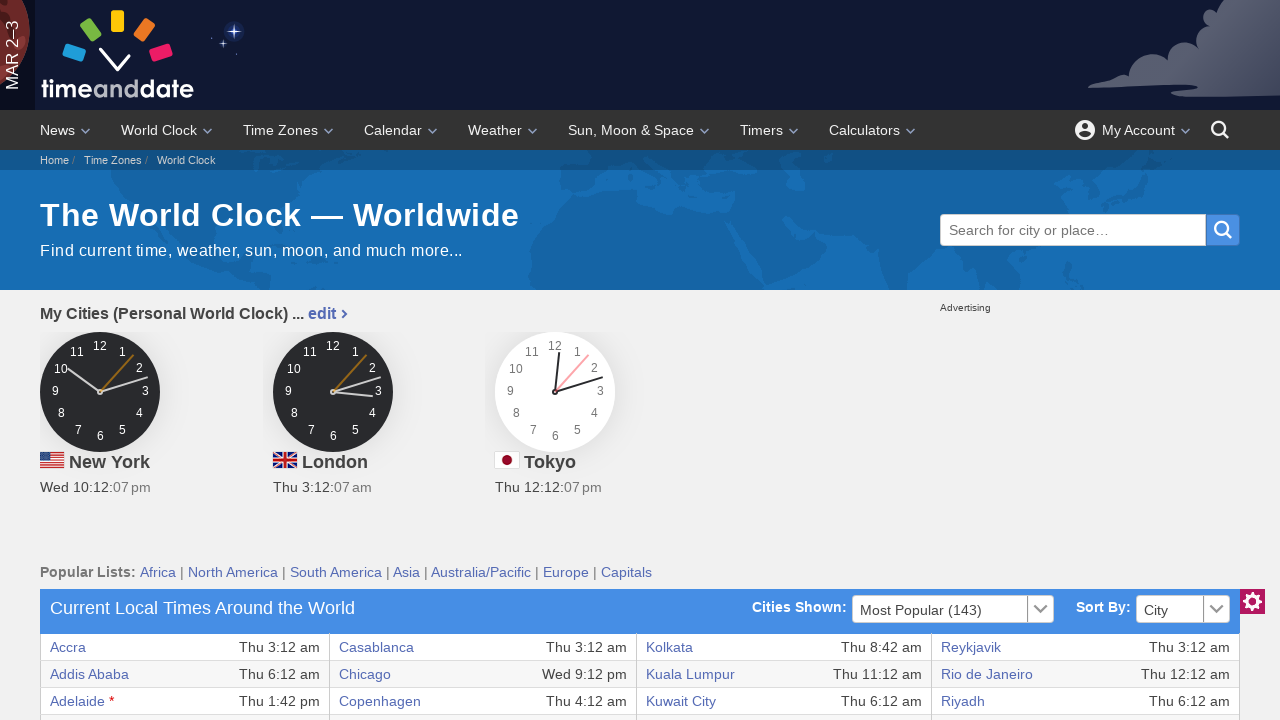

Retrieved city text 'Anadyr' from row 8
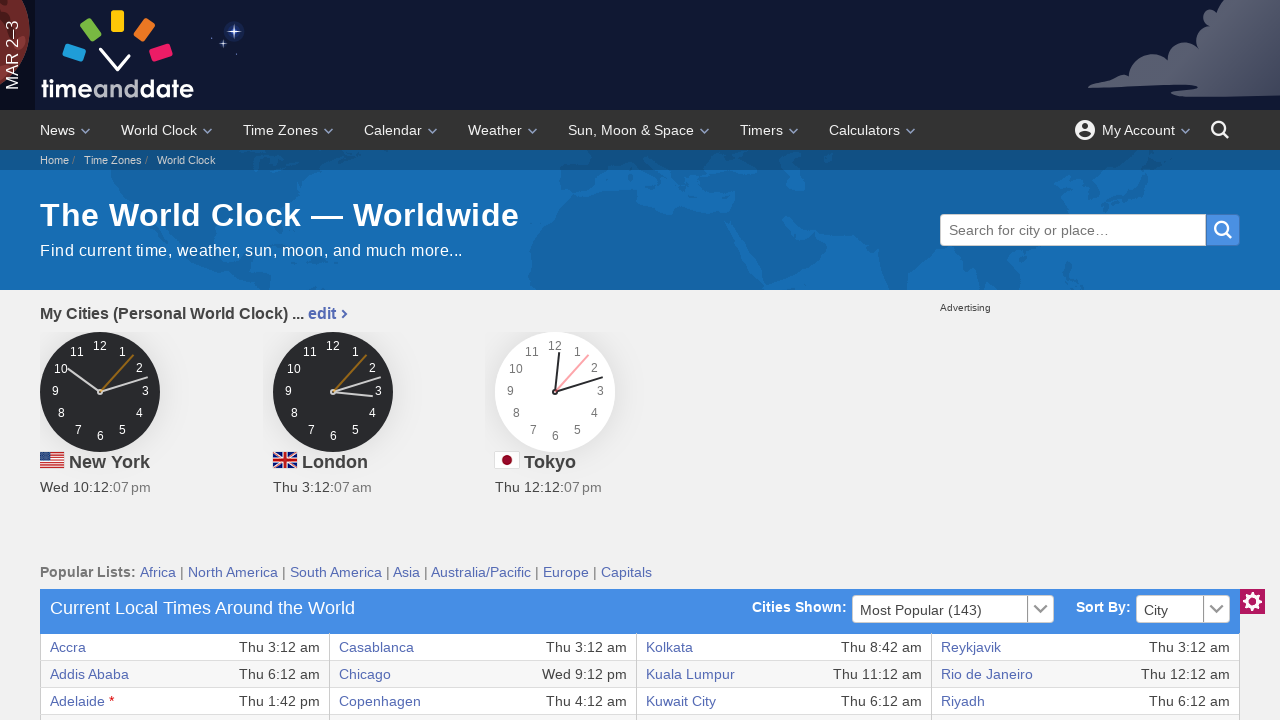

Located city link in table row 9
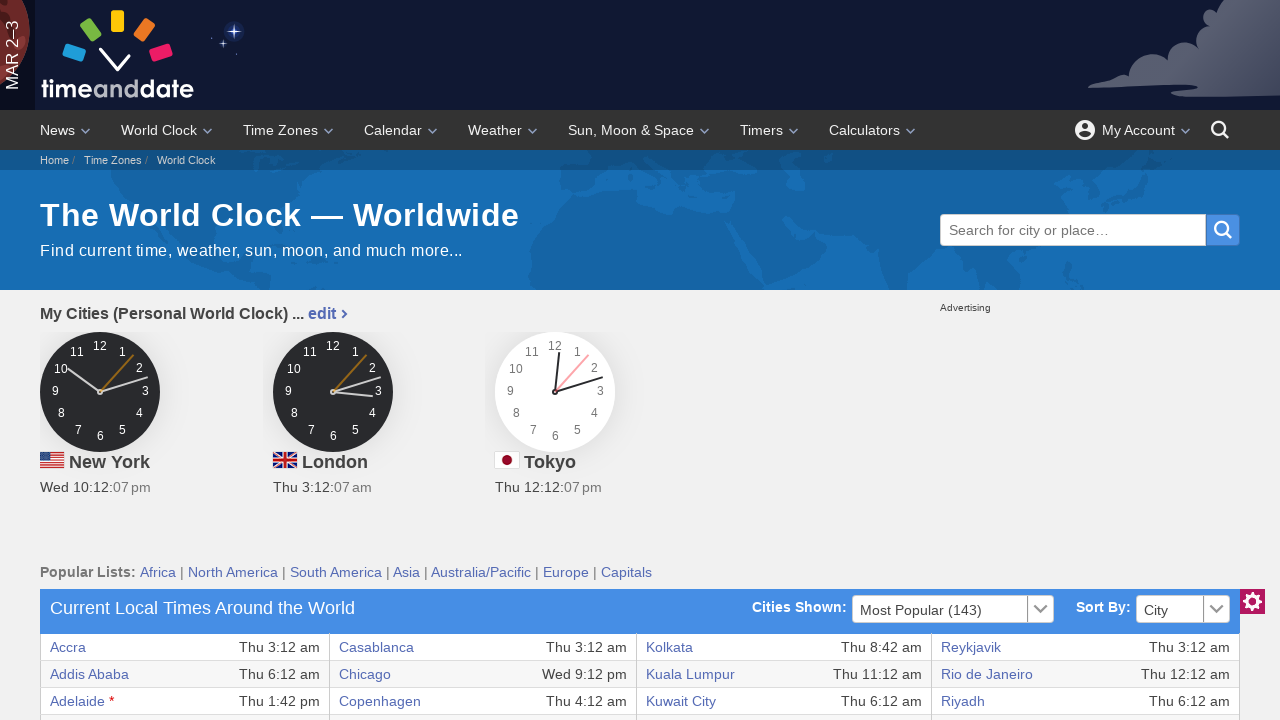

Waited for city element in row 9 to be ready
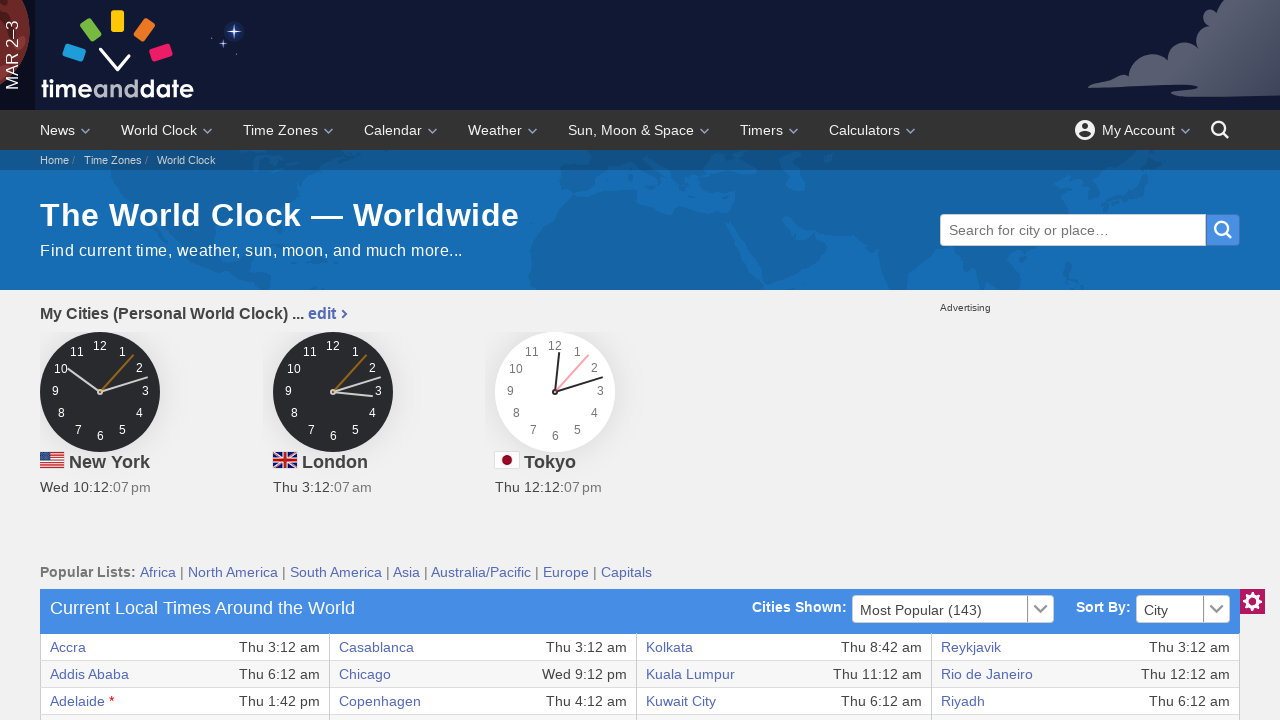

Retrieved city text 'Anchorage' from row 9
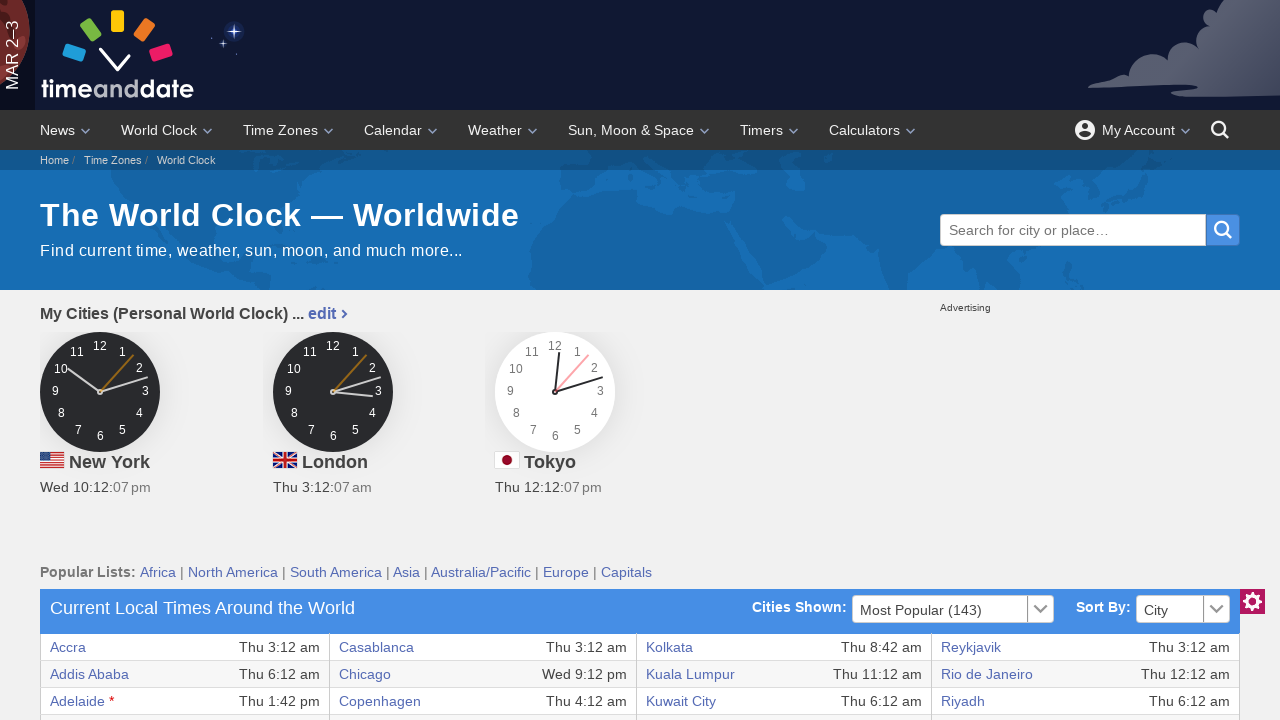

Located city link in table row 10
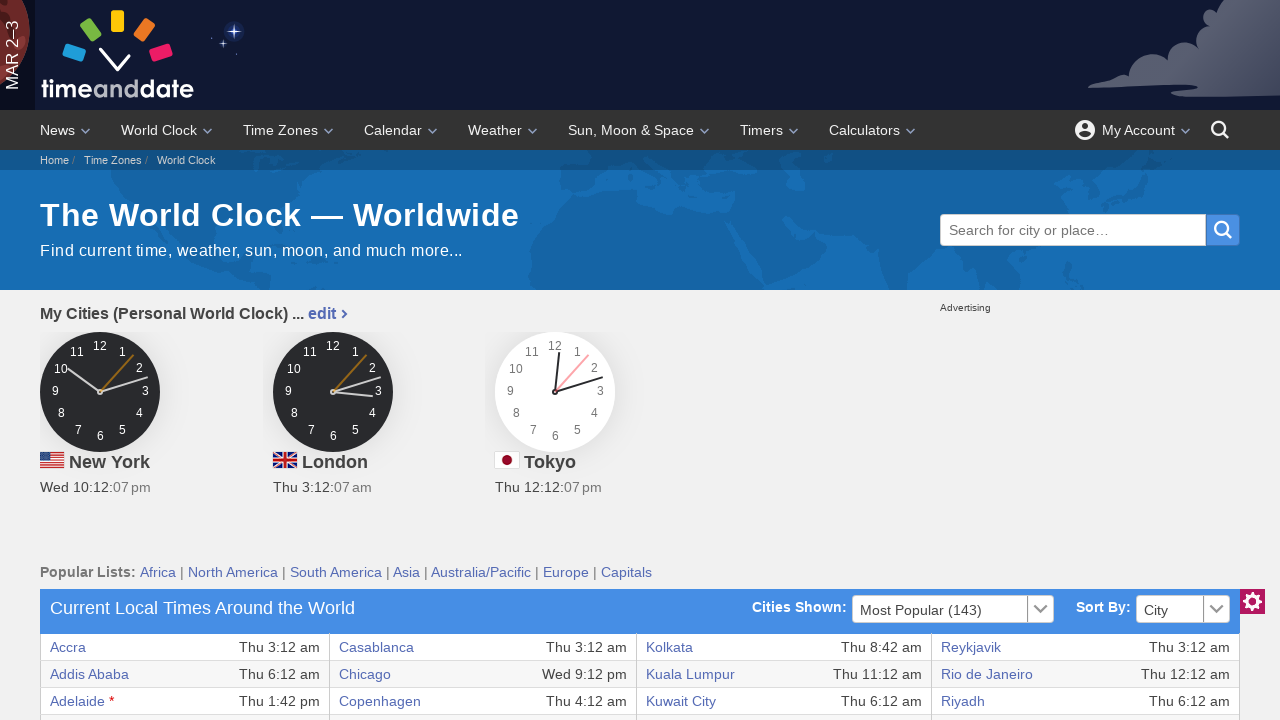

Waited for city element in row 10 to be ready
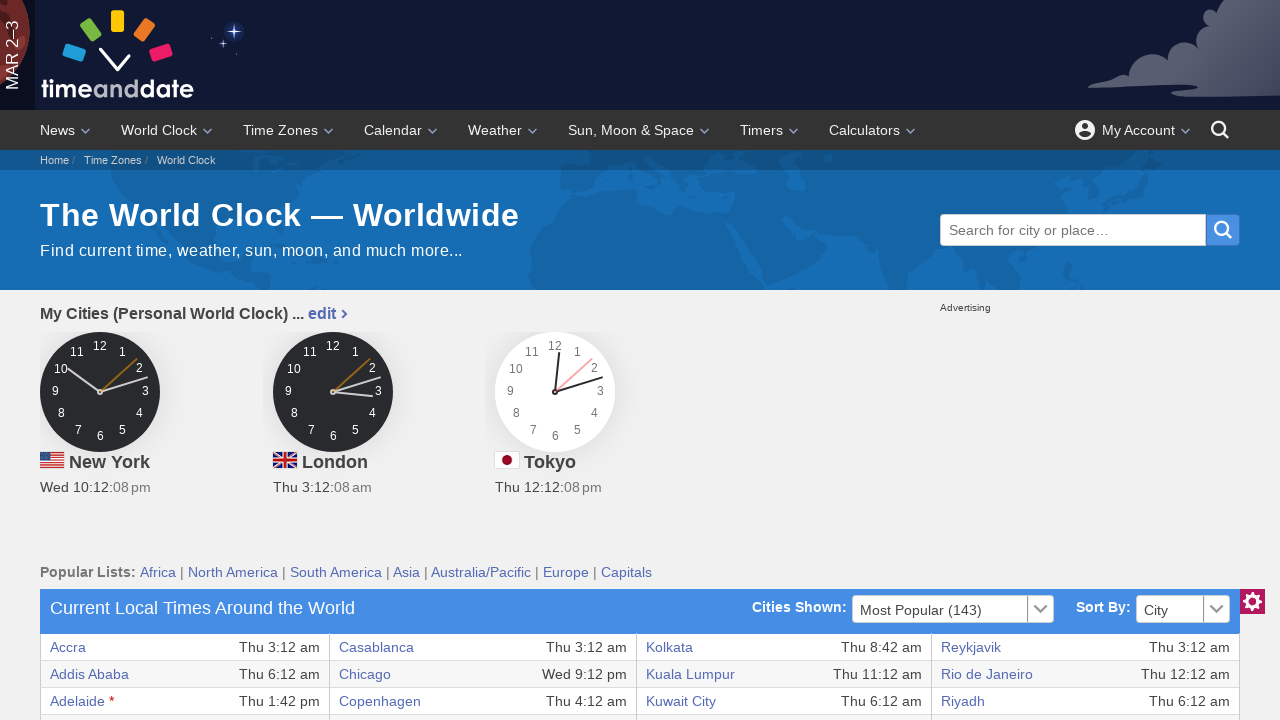

Retrieved city text 'Ankara' from row 10
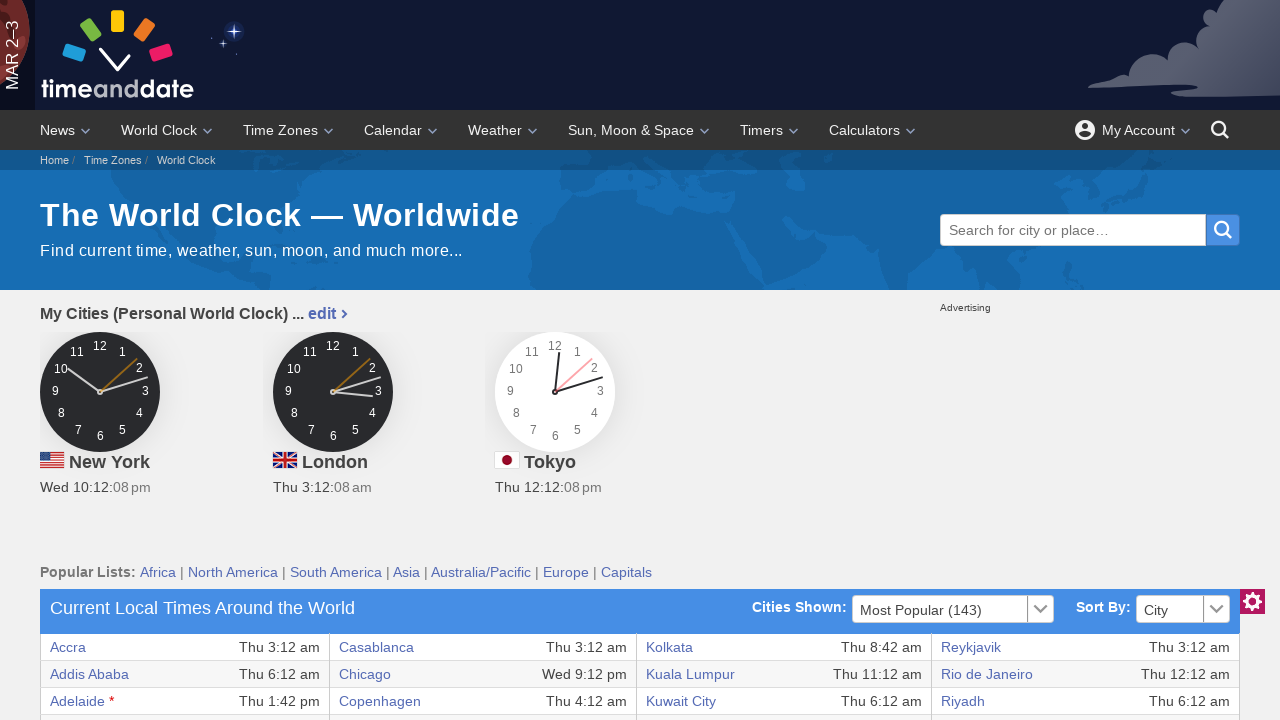

Located city link in table row 11
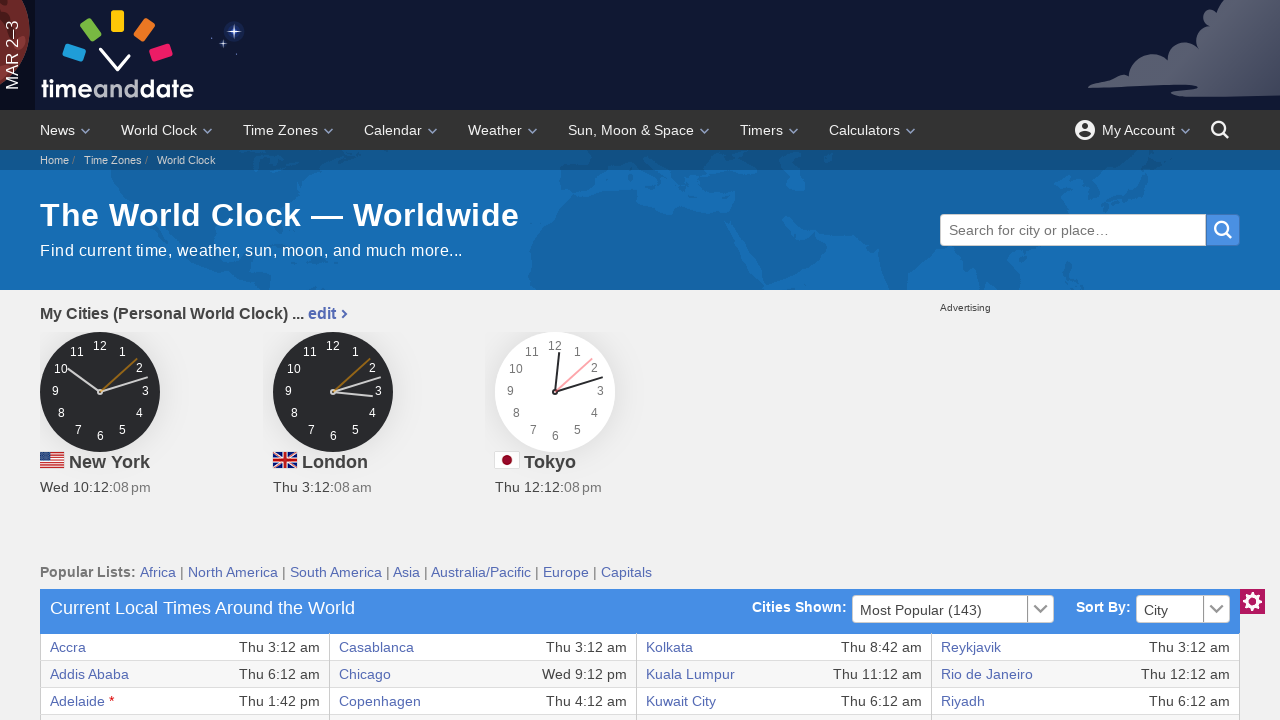

Waited for city element in row 11 to be ready
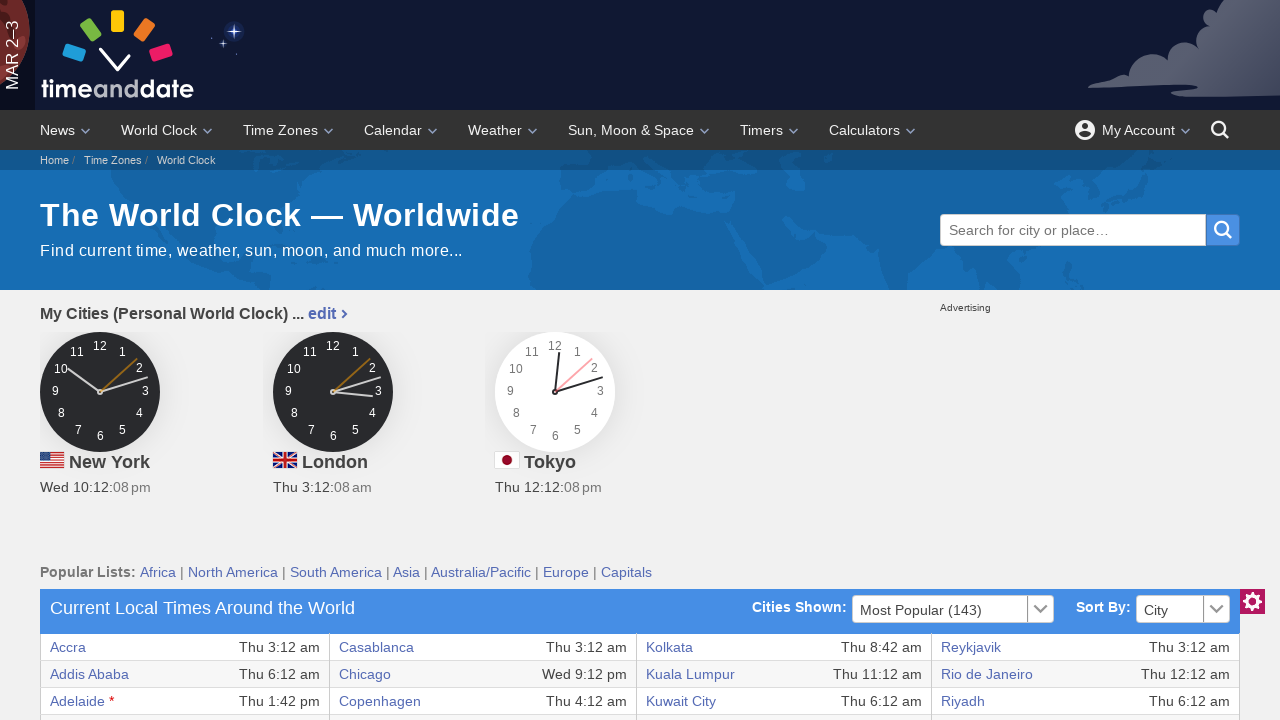

Retrieved city text 'Antananarivo' from row 11
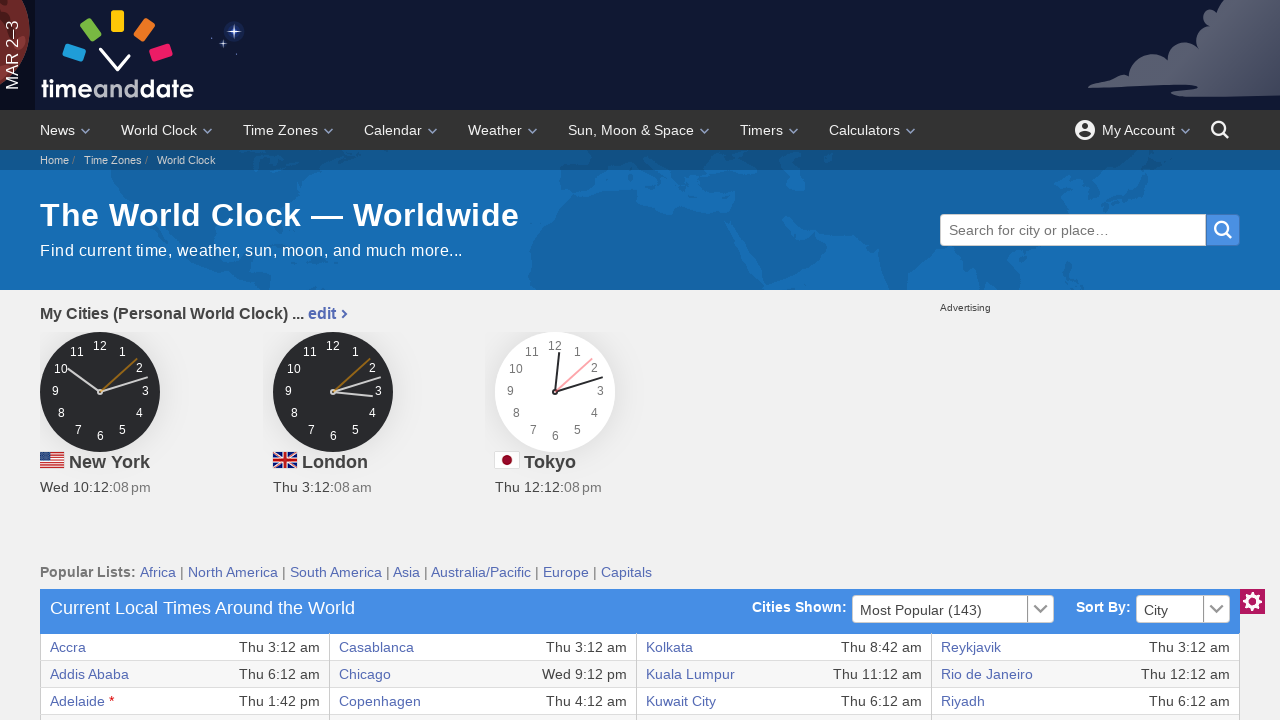

Located city link in table row 12
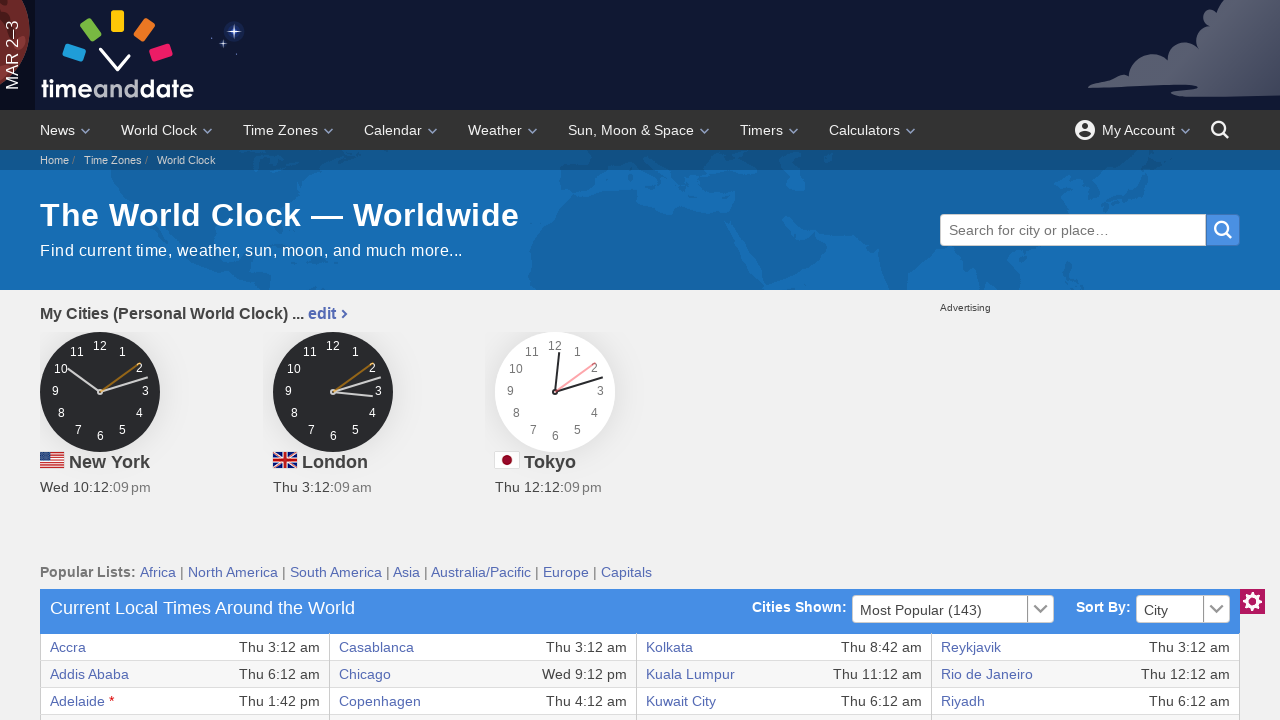

Waited for city element in row 12 to be ready
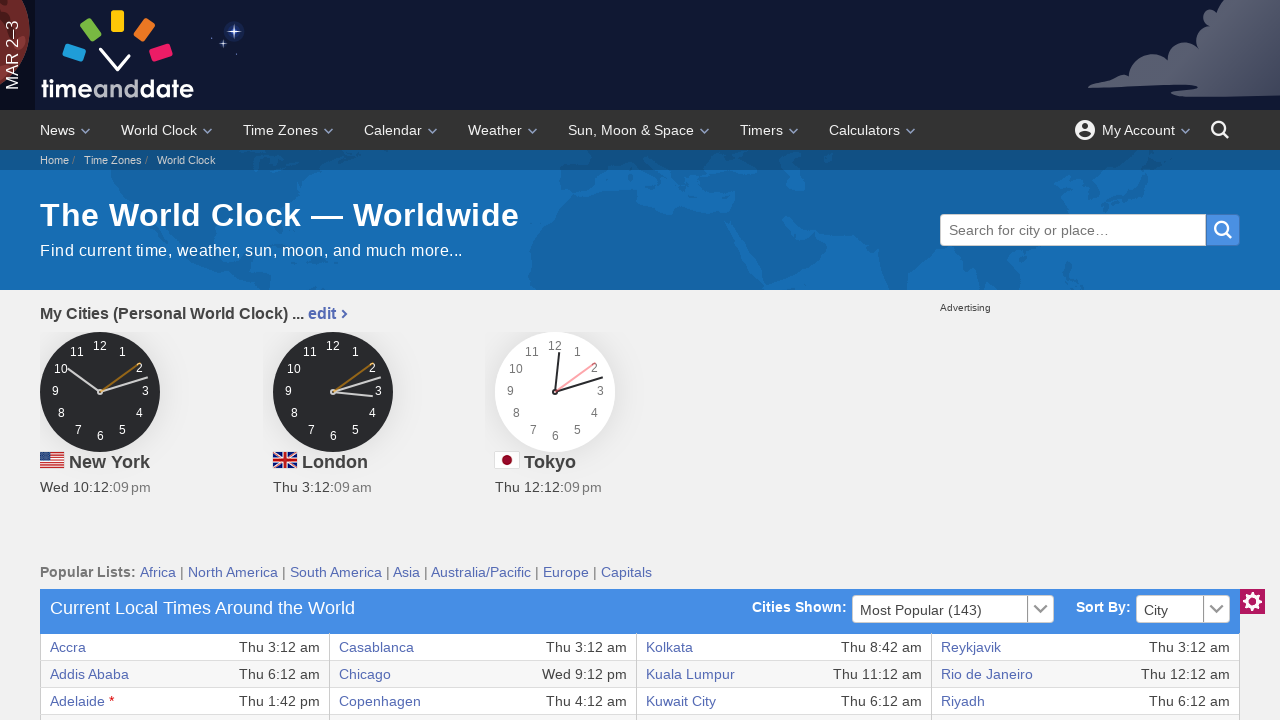

Retrieved city text 'Asuncion' from row 12
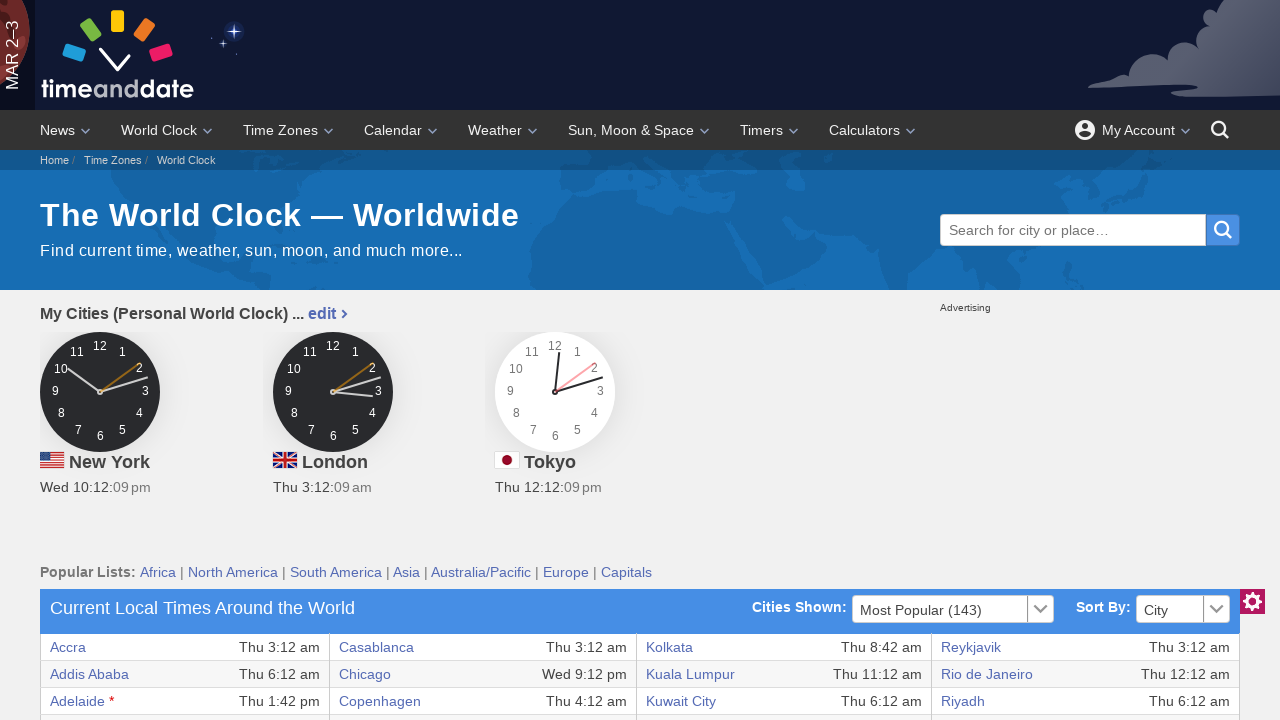

Located city link in table row 13
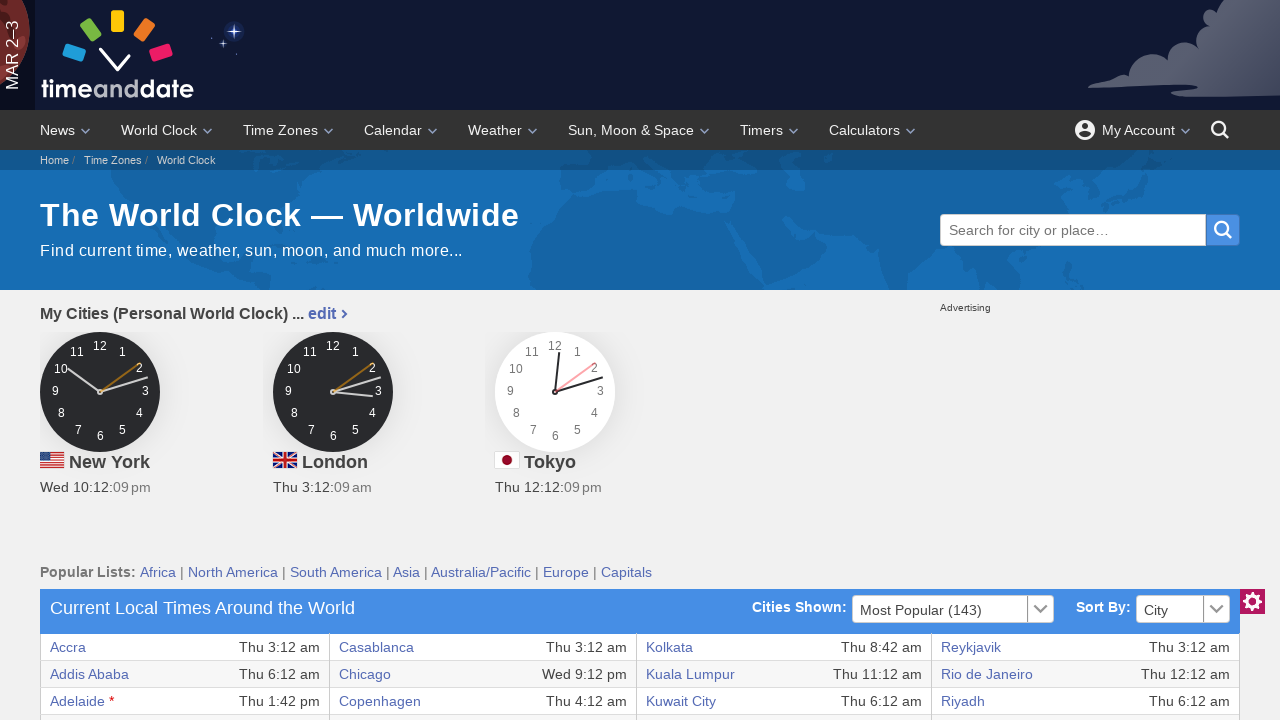

Waited for city element in row 13 to be ready
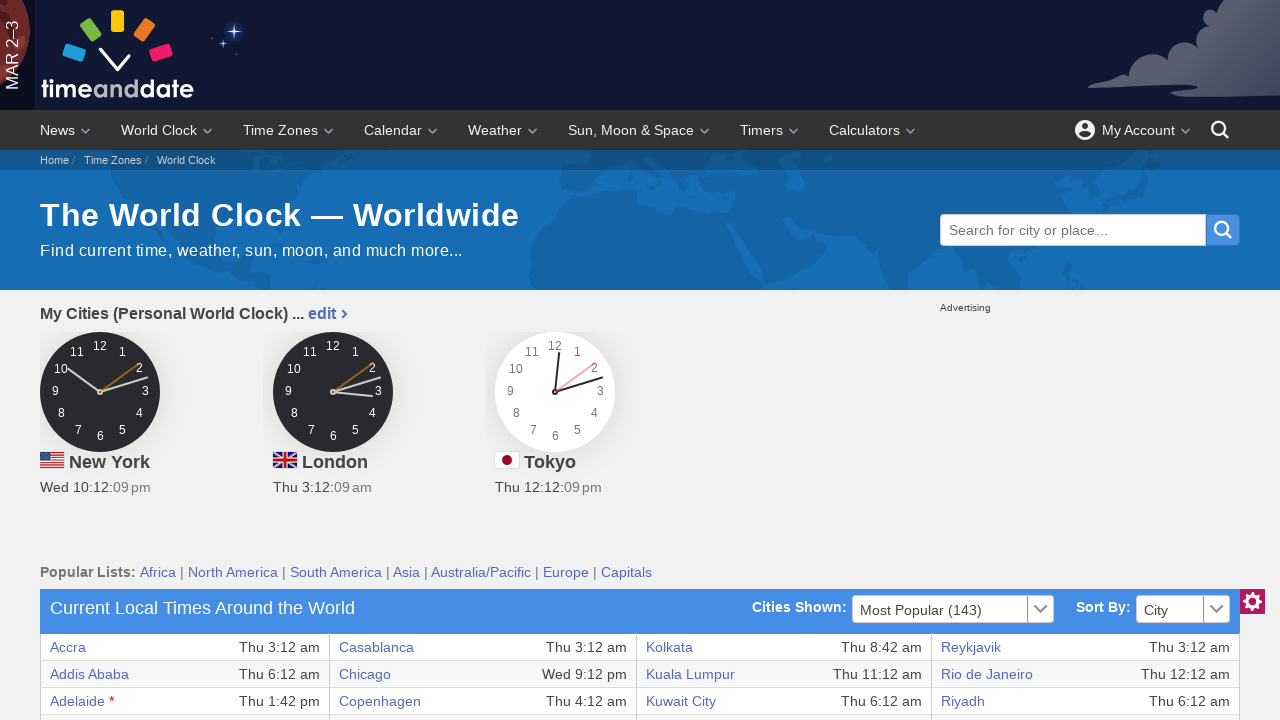

Retrieved city text 'Athens' from row 13
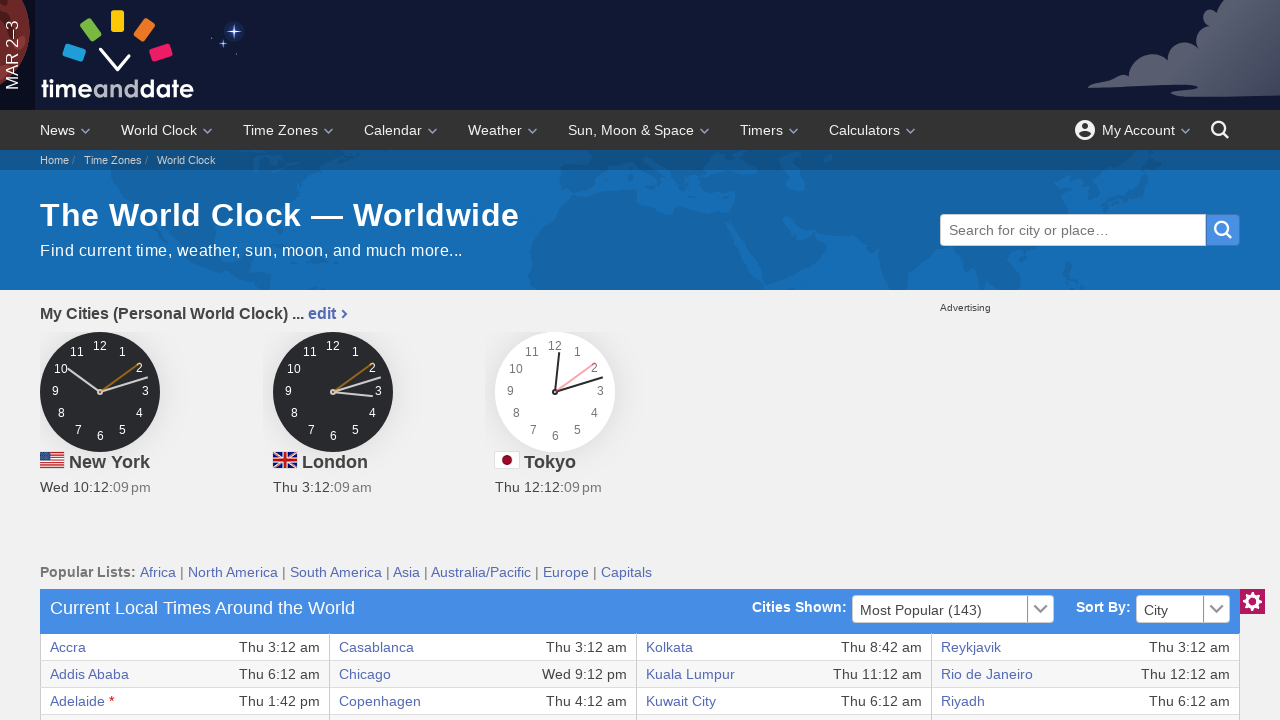

Located city link in table row 14
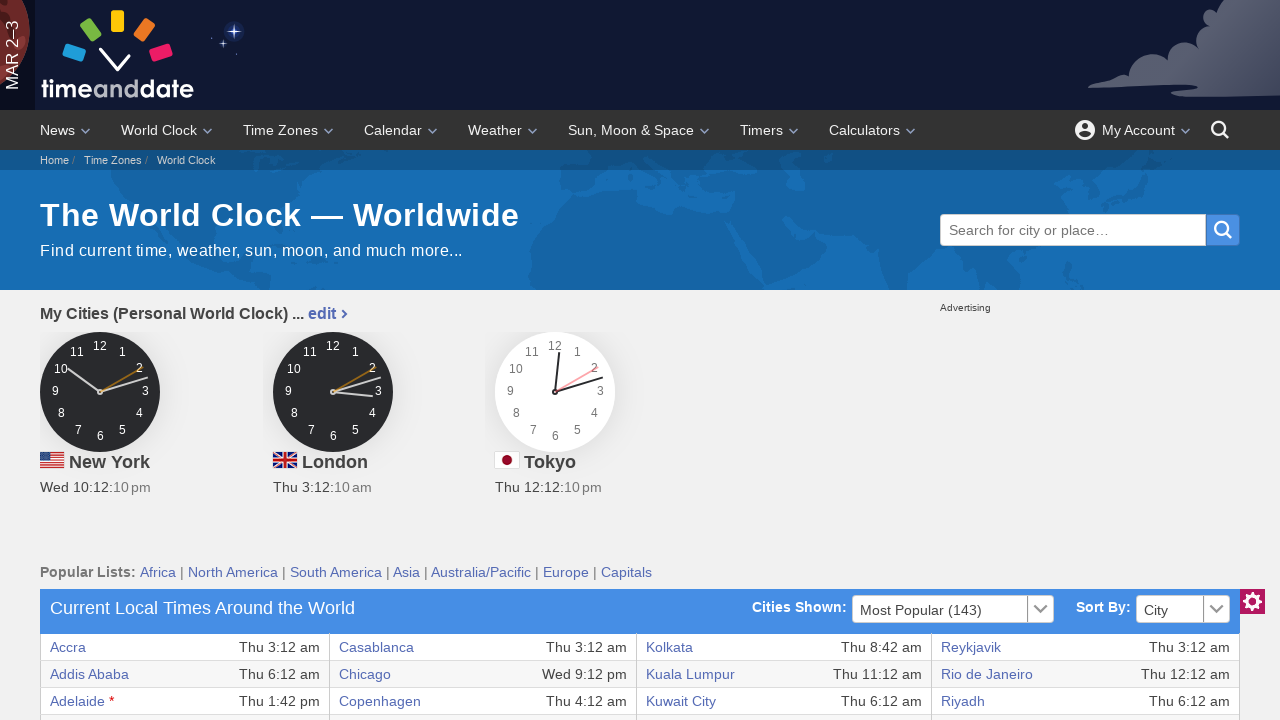

Waited for city element in row 14 to be ready
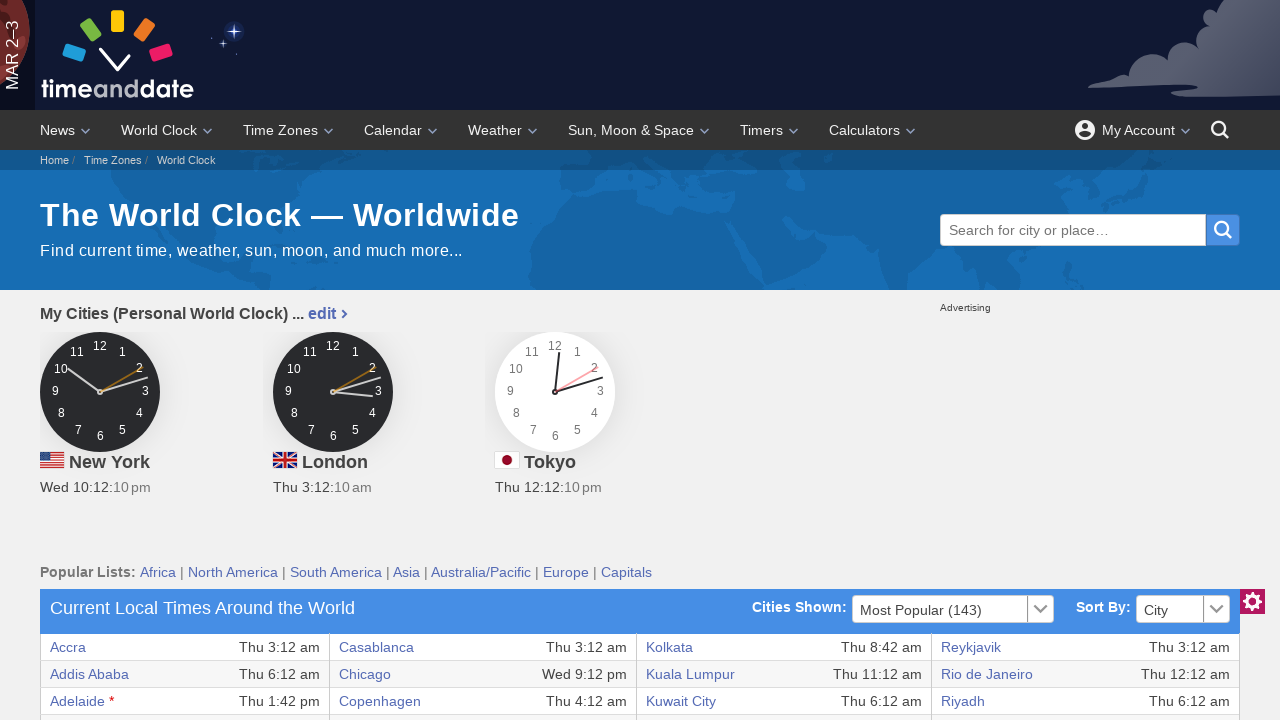

Retrieved city text 'Atlanta' from row 14
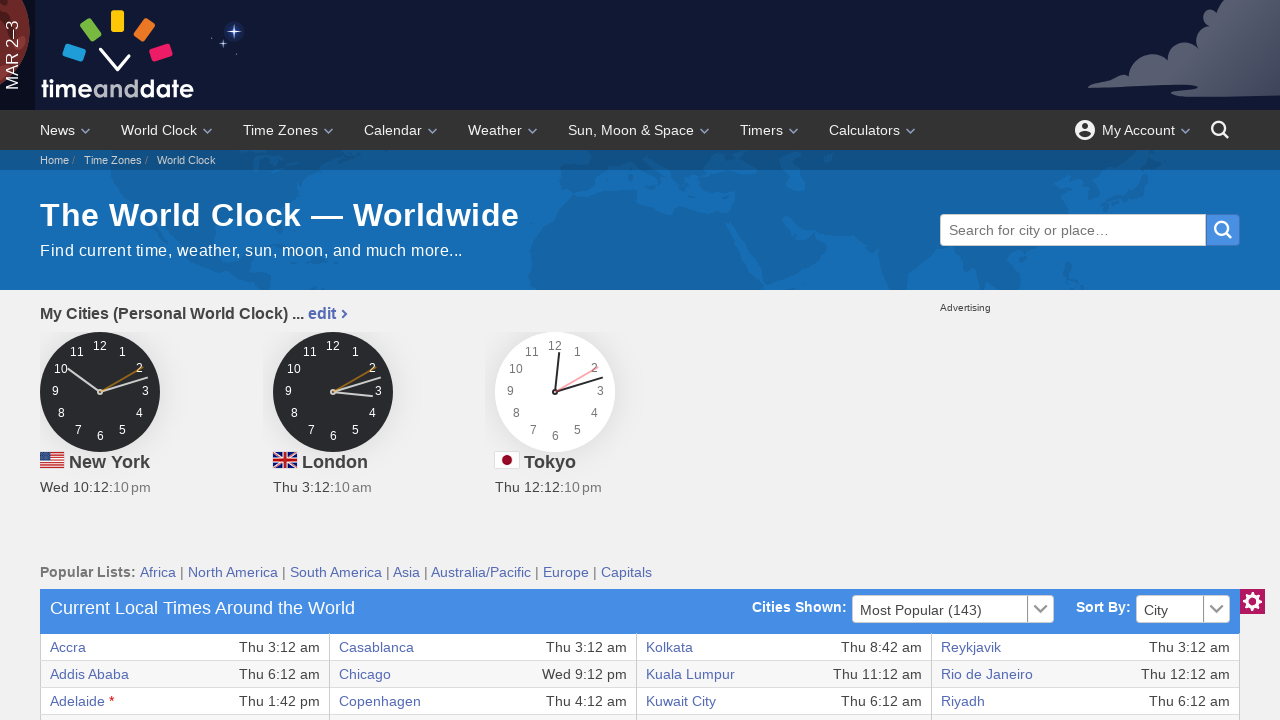

Located city link in table row 15
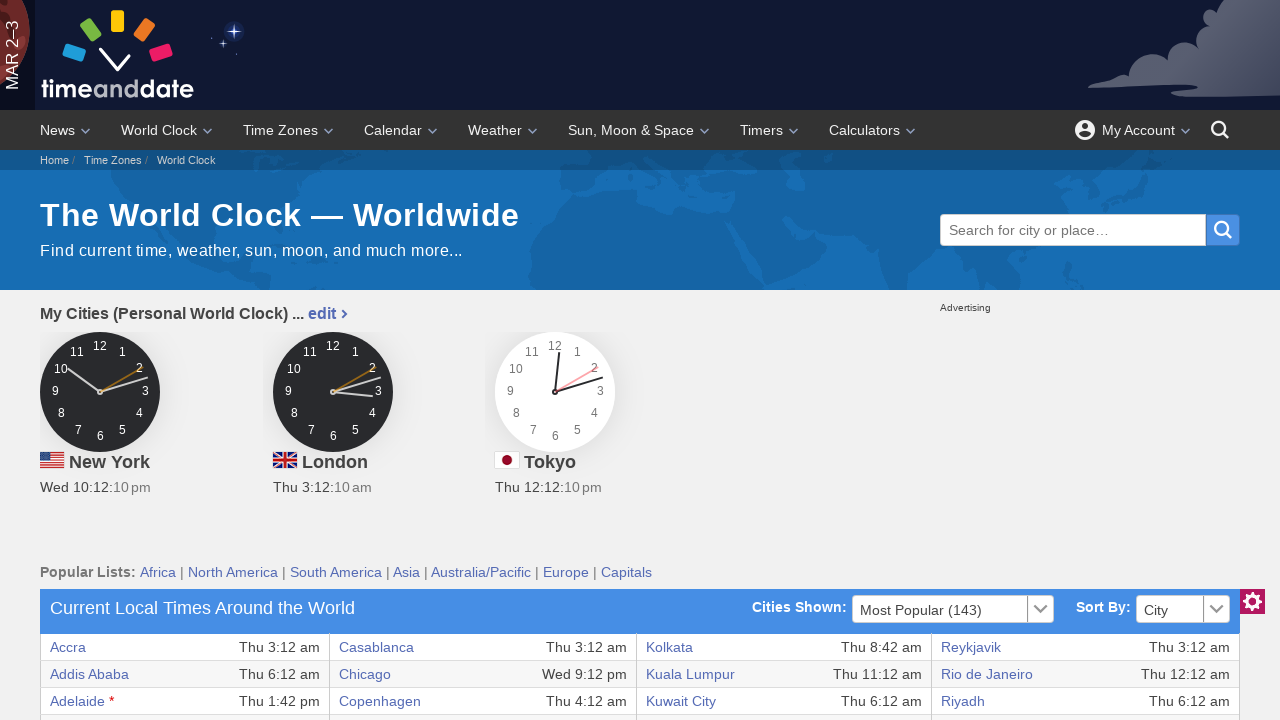

Waited for city element in row 15 to be ready
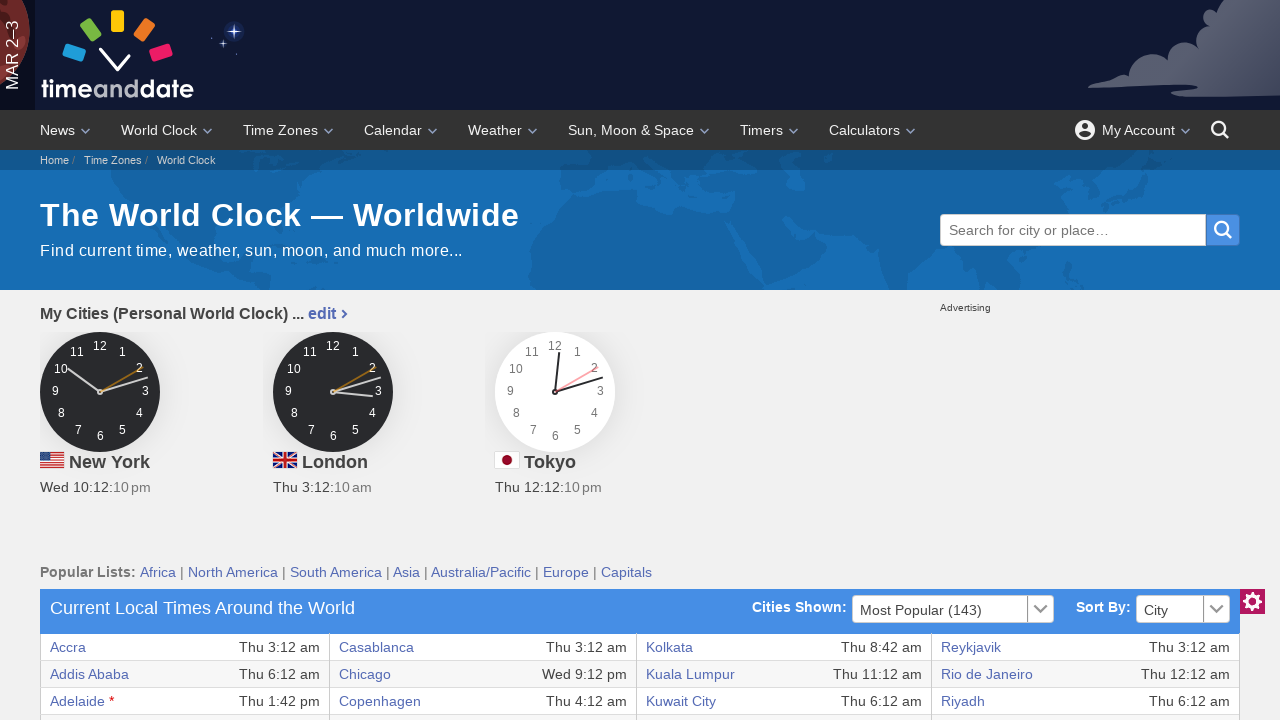

Retrieved city text 'Auckland' from row 15
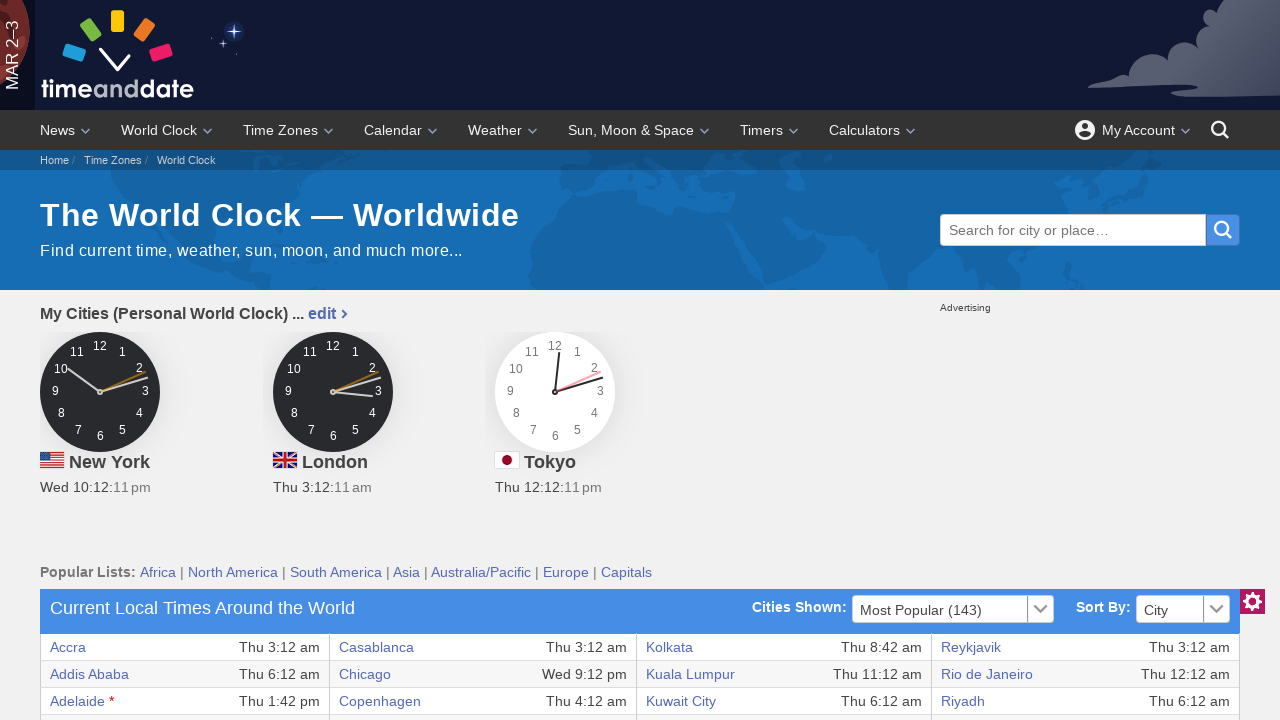

Located city link in table row 16
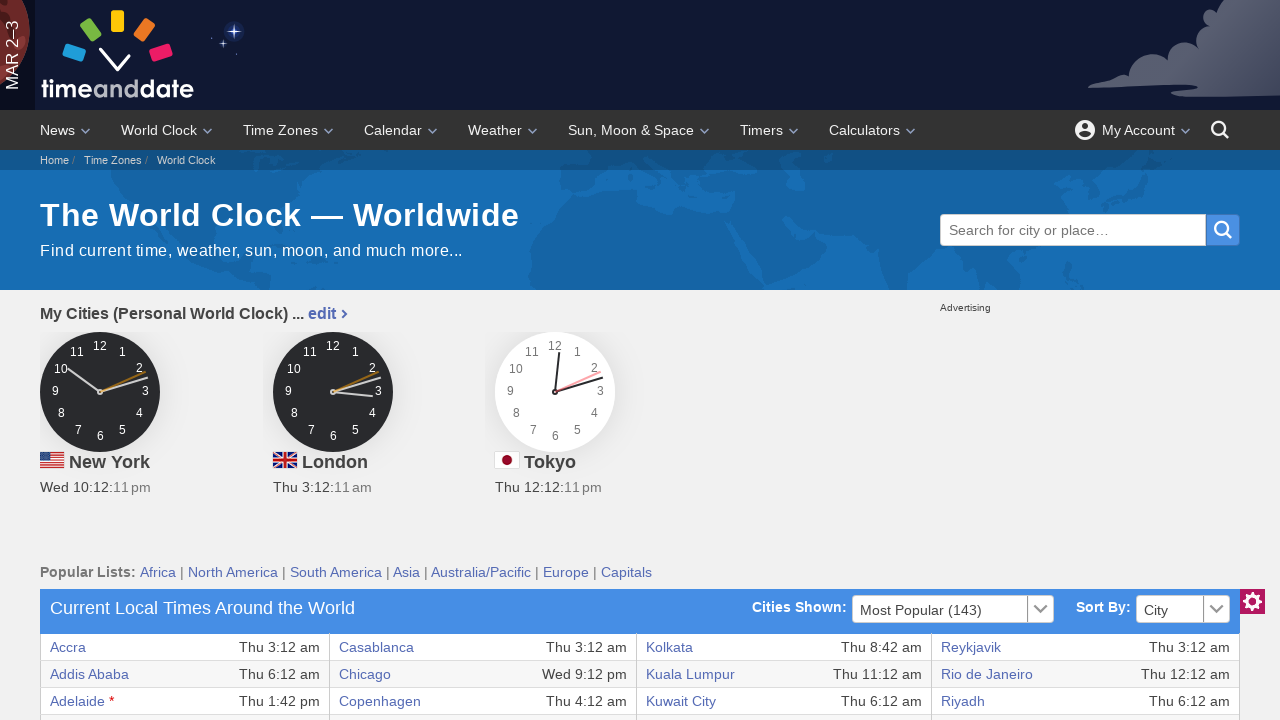

Waited for city element in row 16 to be ready
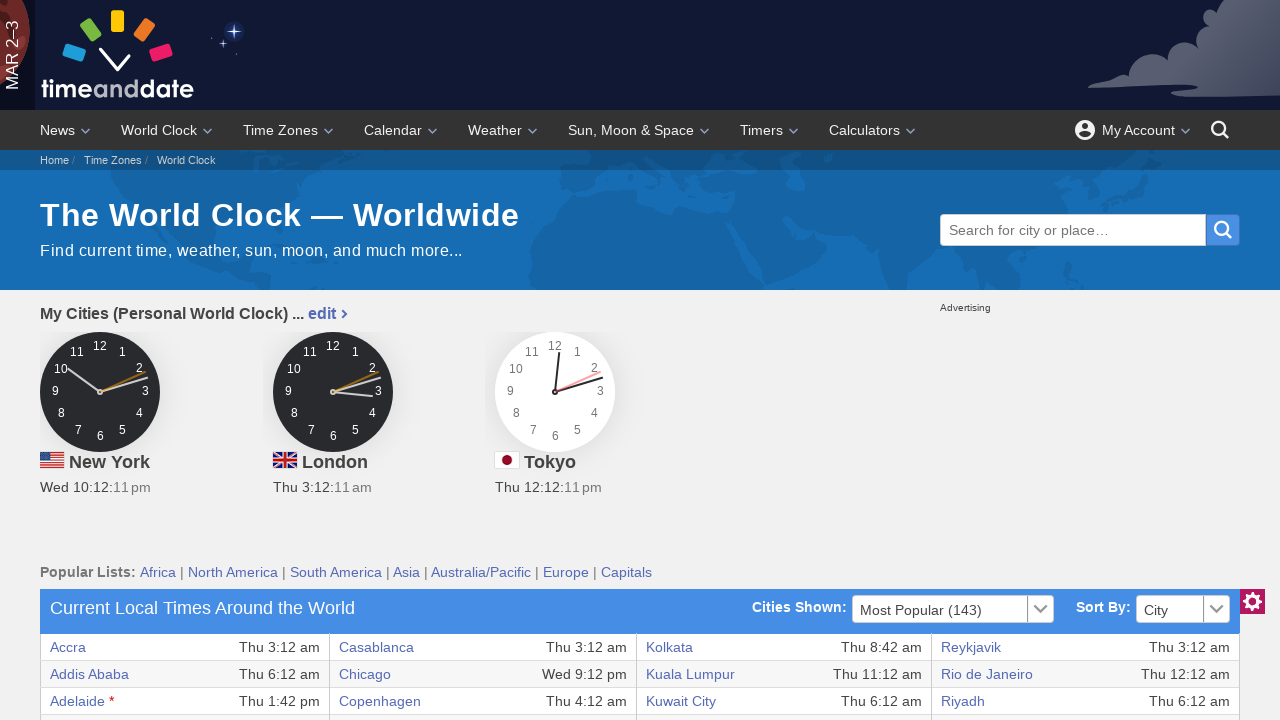

Retrieved city text 'Baghdad' from row 16
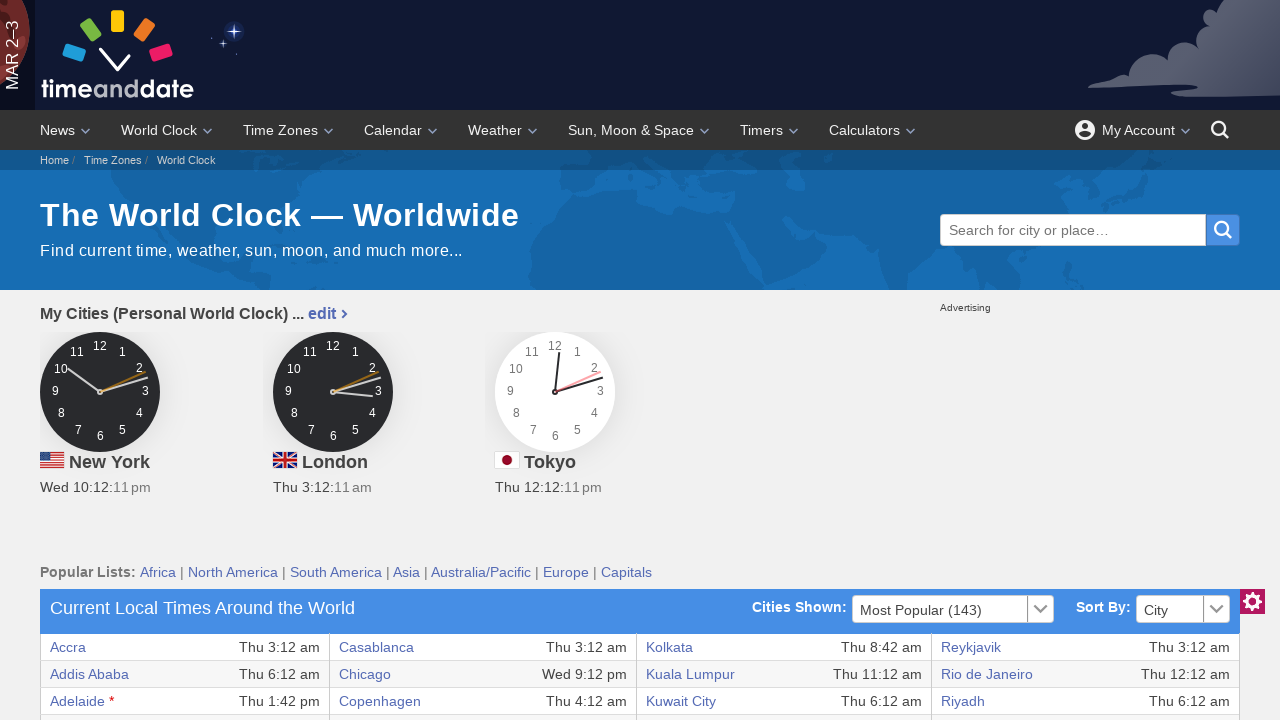

Located city link in table row 17
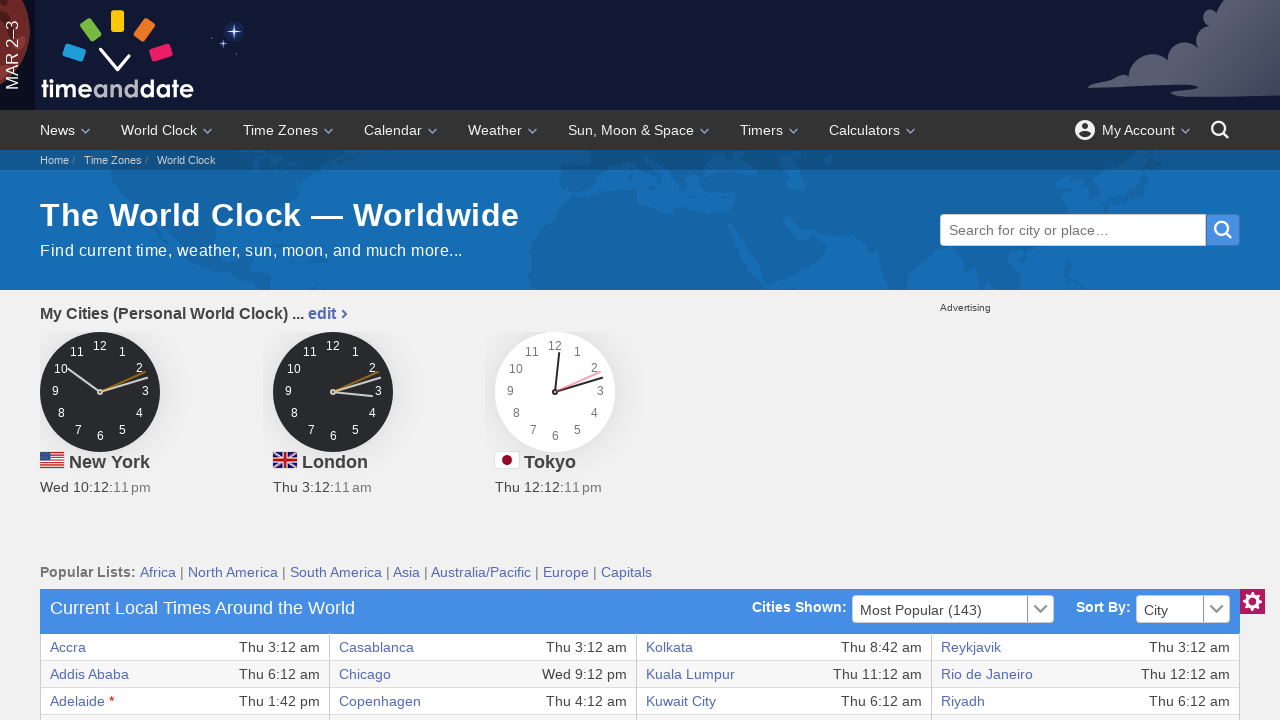

Waited for city element in row 17 to be ready
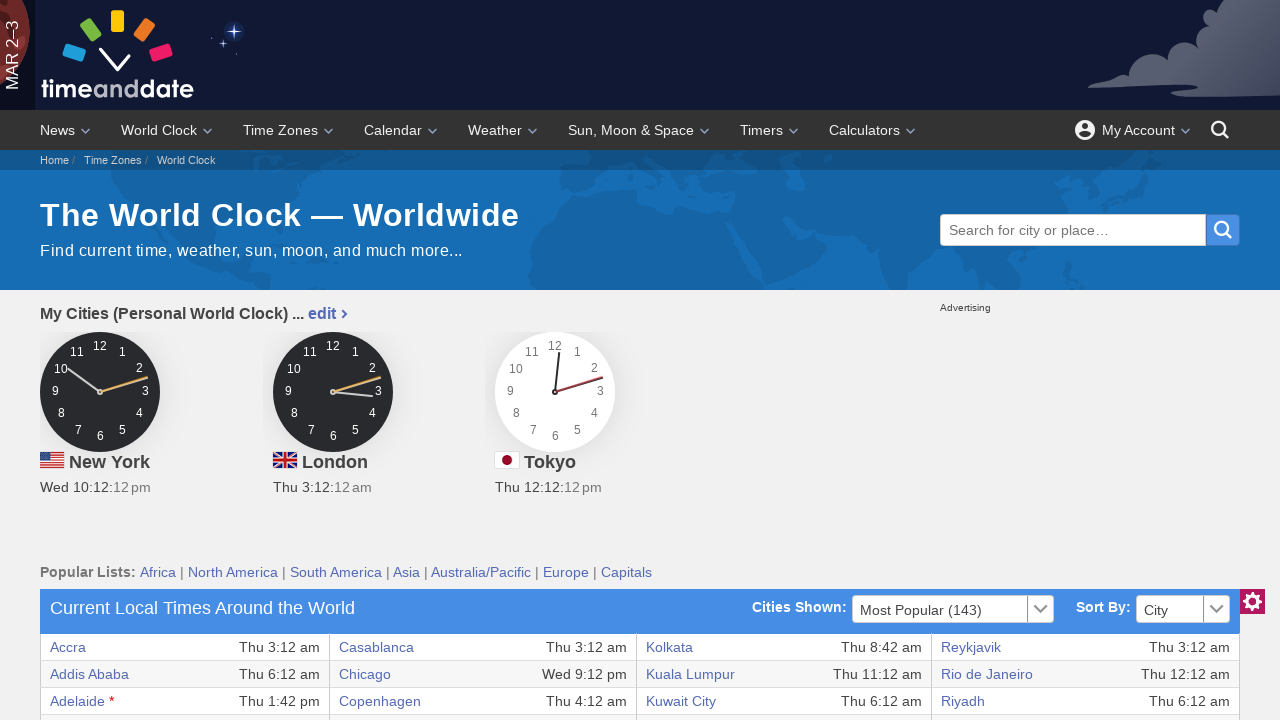

Retrieved city text 'Bangkok' from row 17
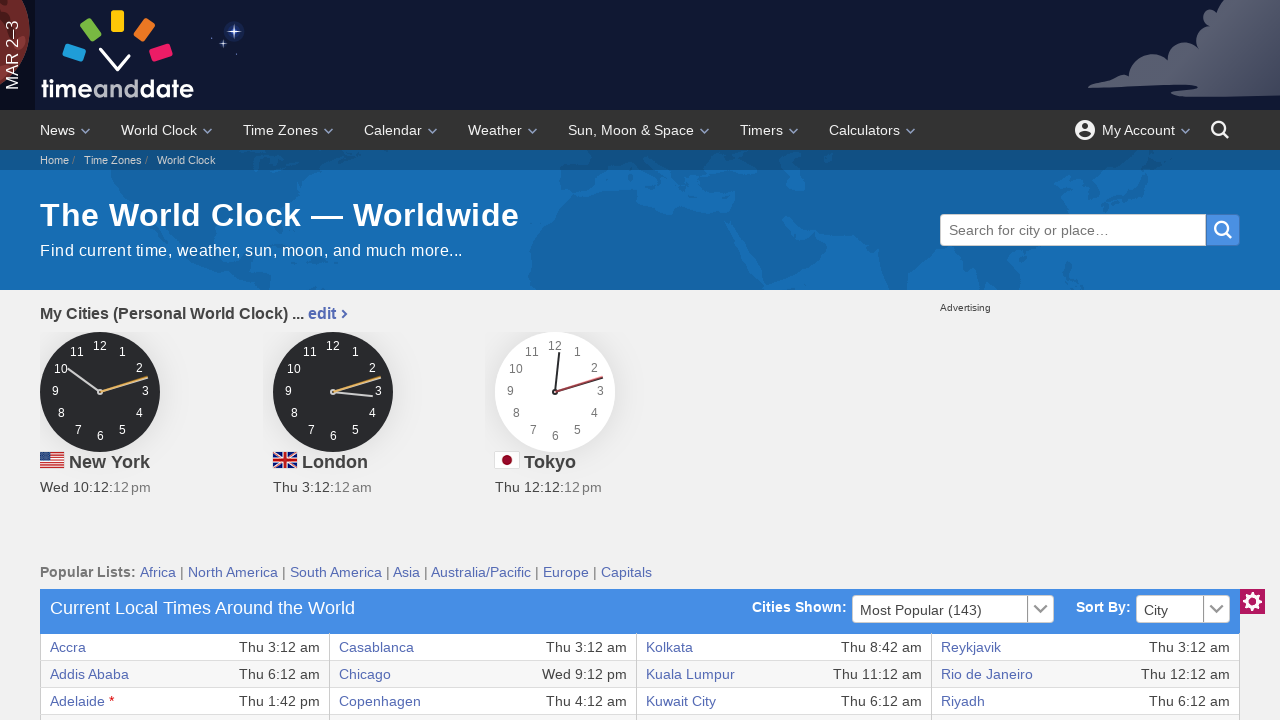

Located city link in table row 18
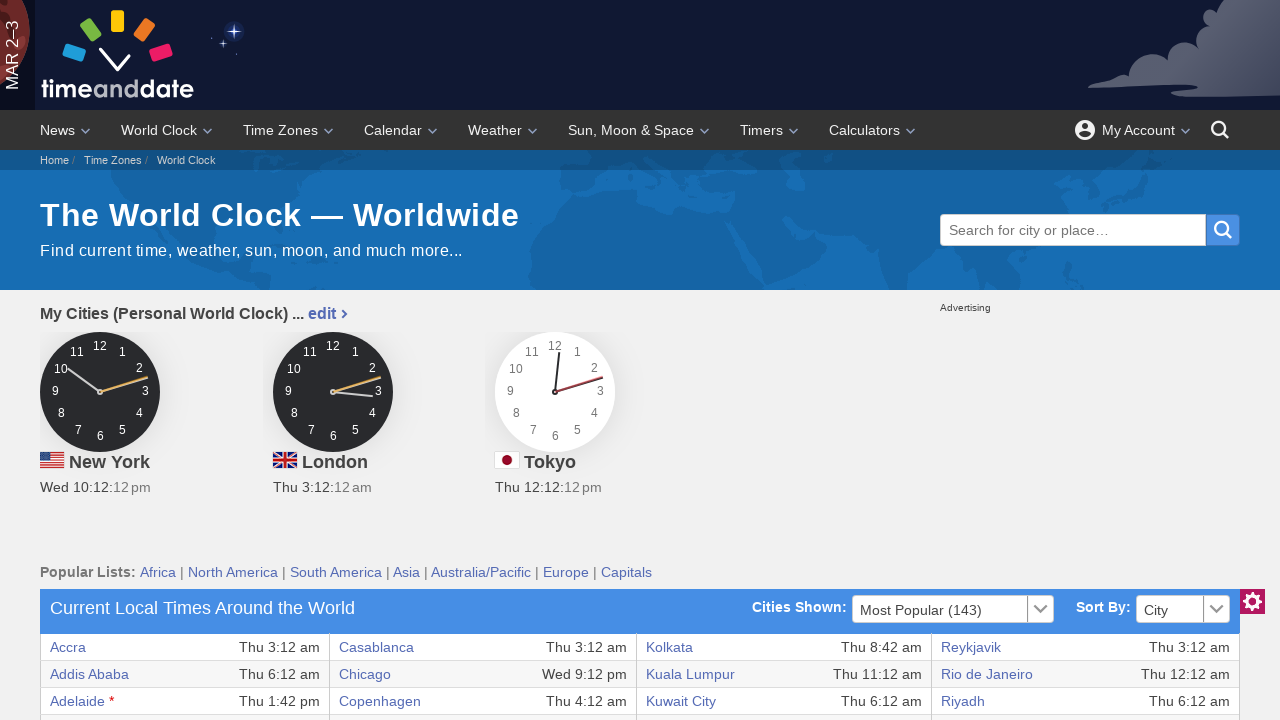

Waited for city element in row 18 to be ready
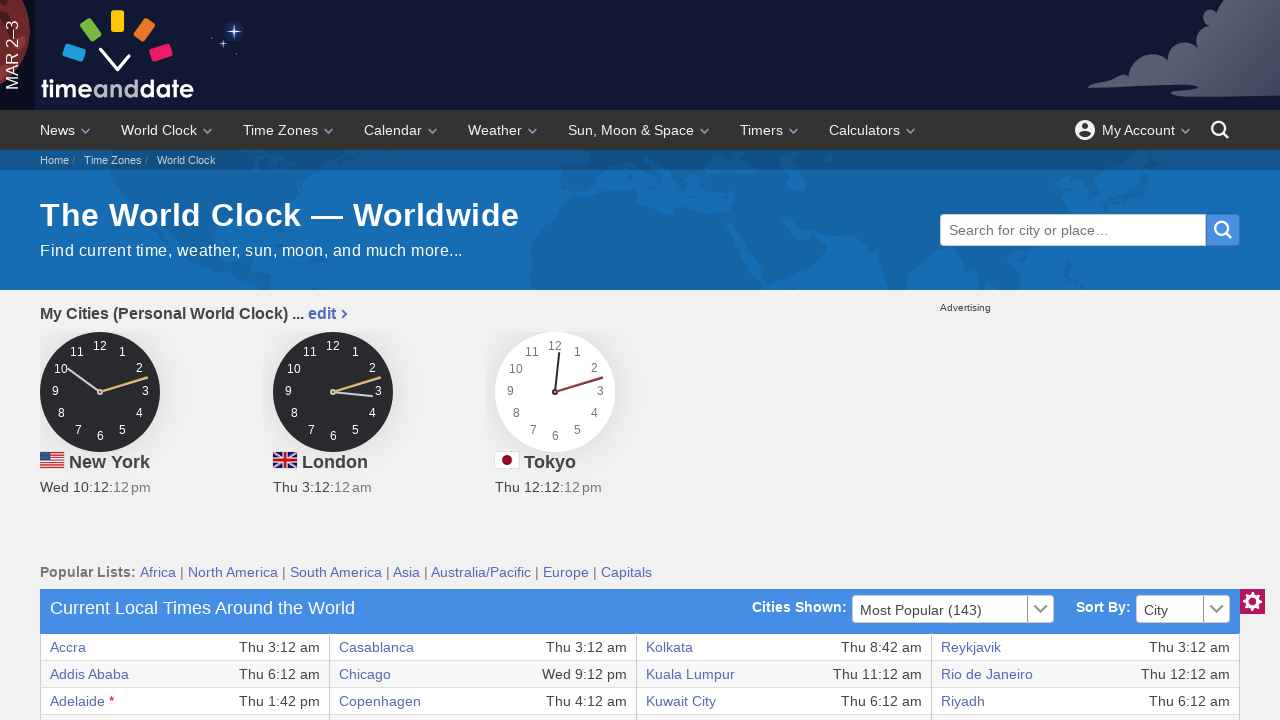

Retrieved city text 'Barcelona' from row 18
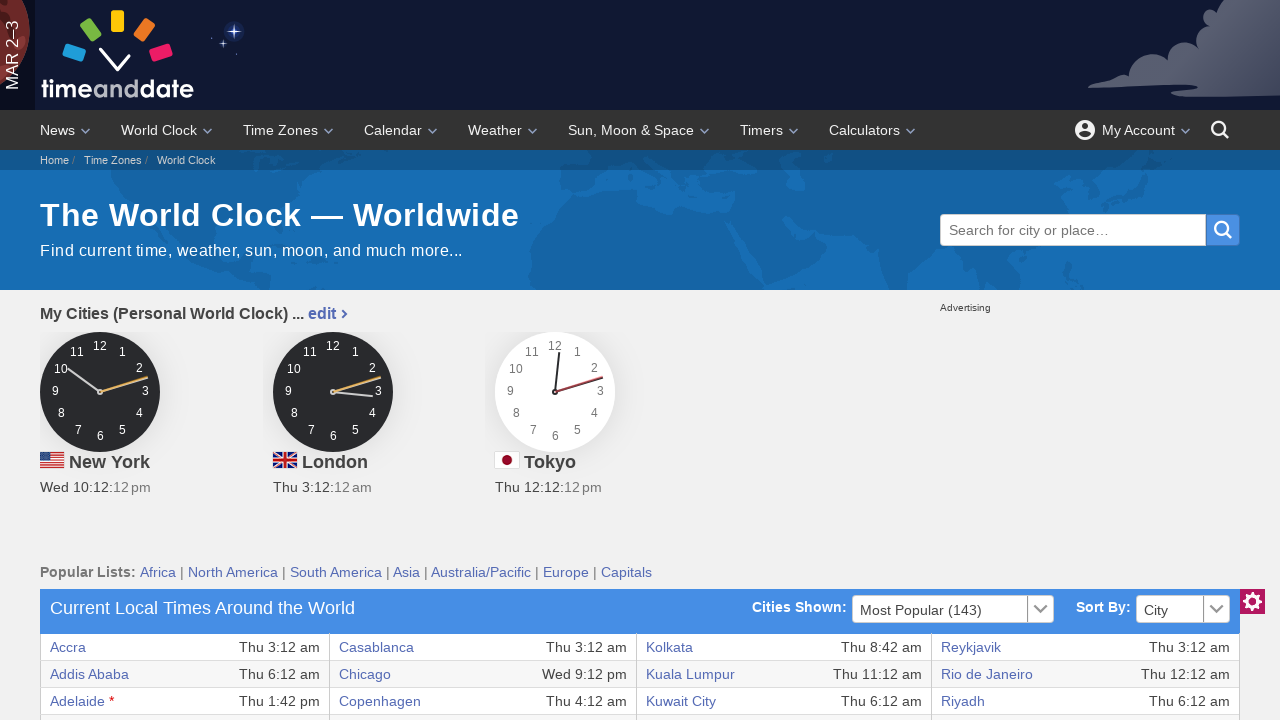

Located city link in table row 19
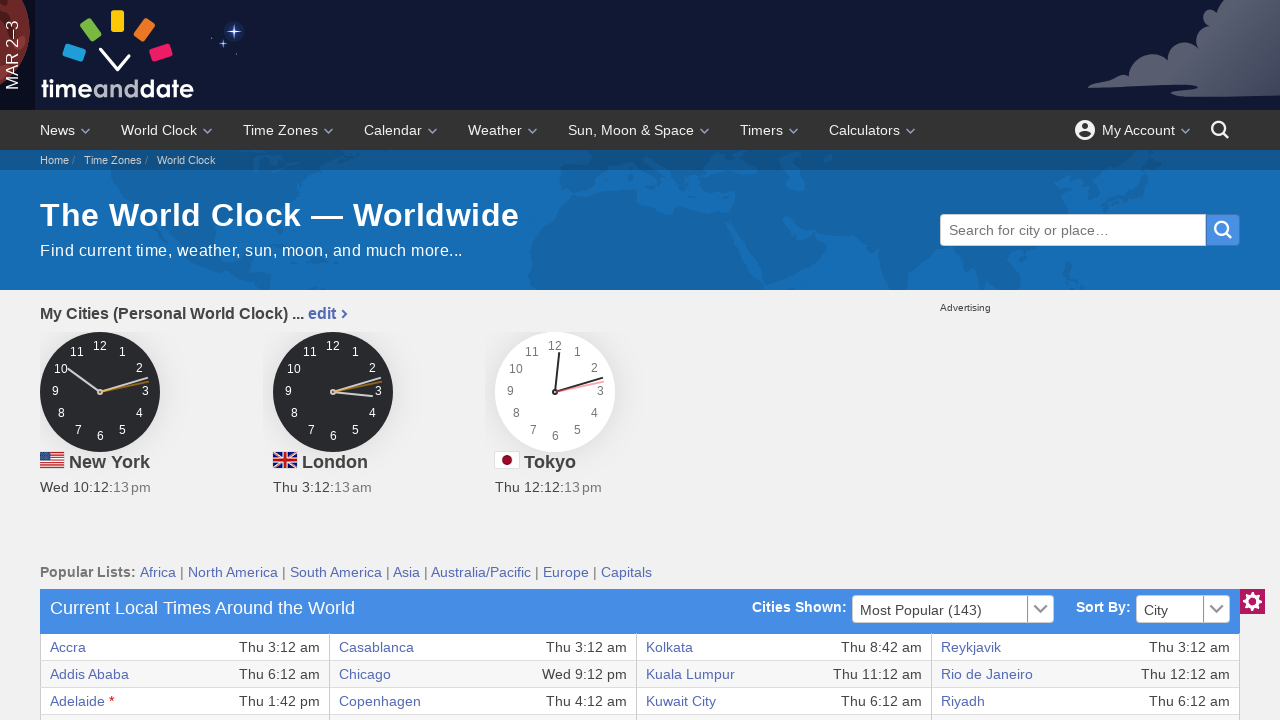

Waited for city element in row 19 to be ready
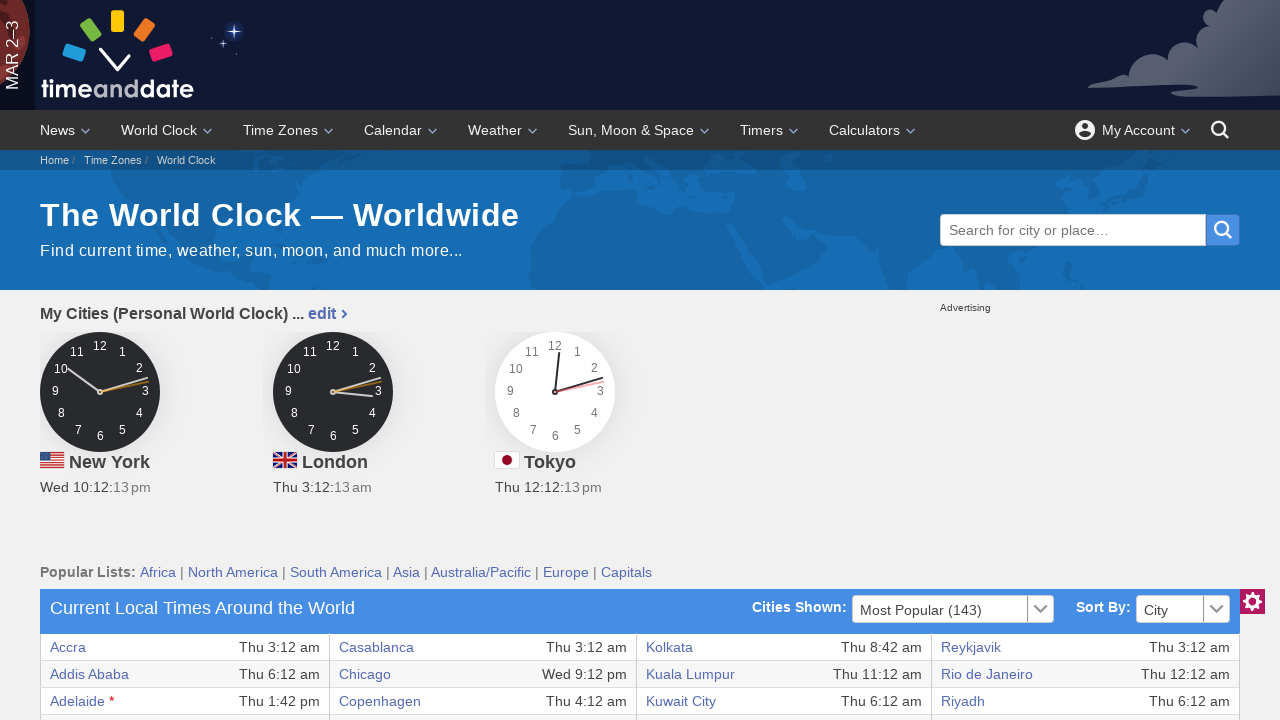

Retrieved city text 'Beijing' from row 19
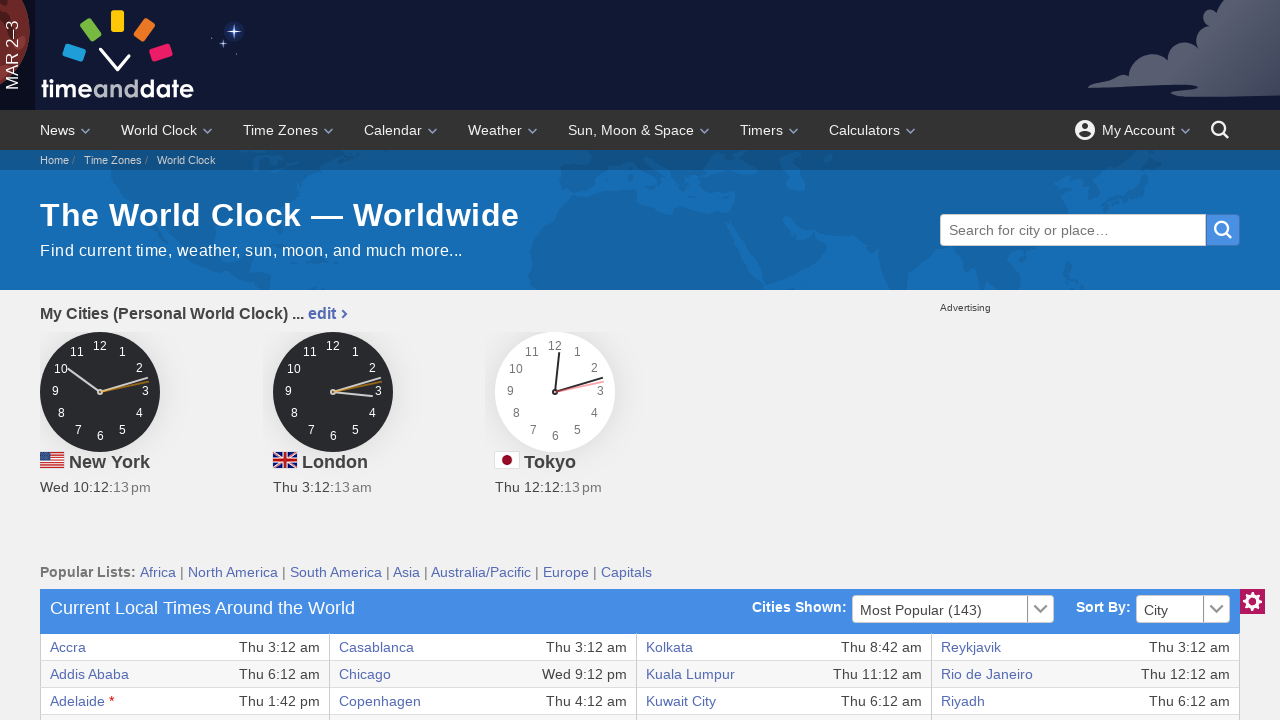

Located city link in table row 20
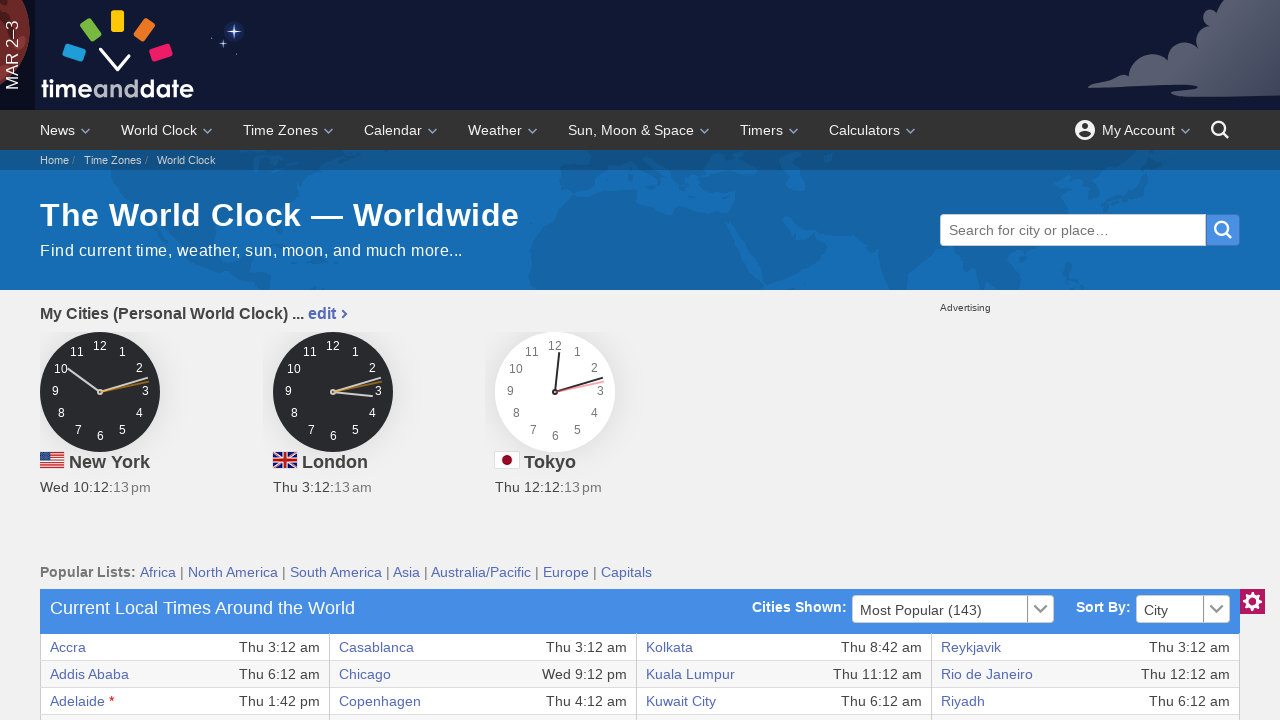

Waited for city element in row 20 to be ready
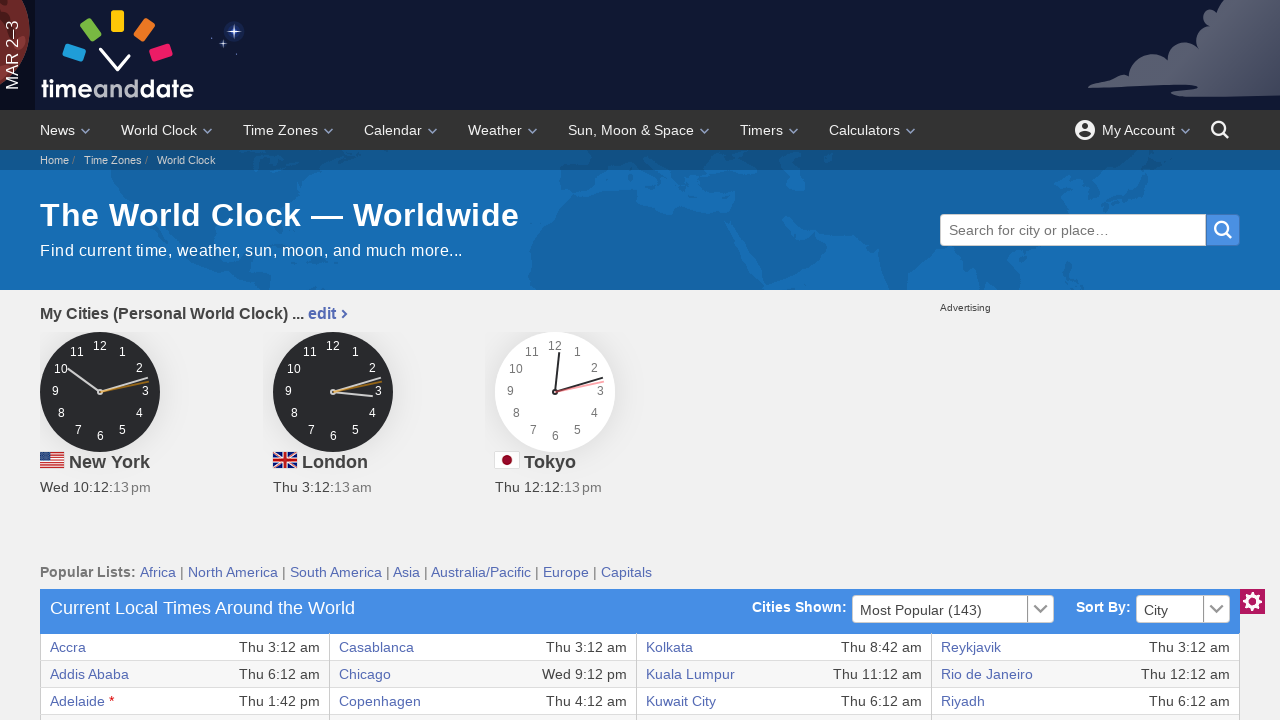

Retrieved city text 'Beirut' from row 20
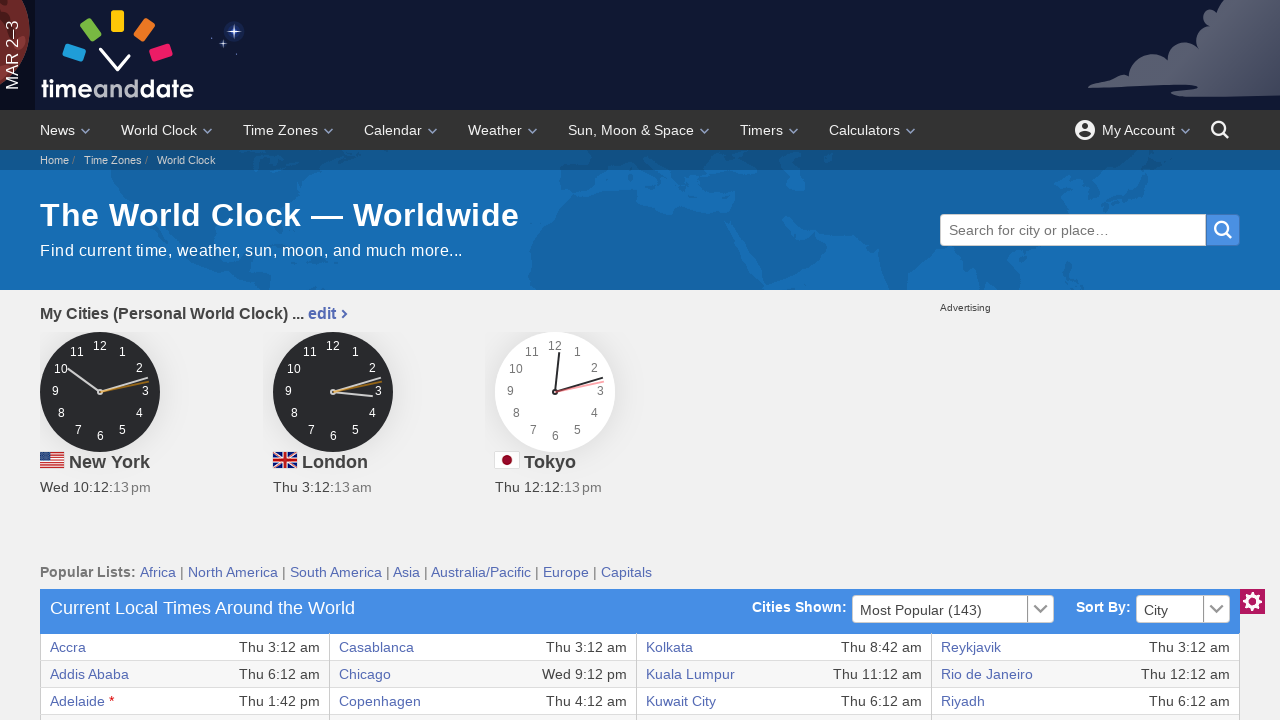

Located city link in table row 21
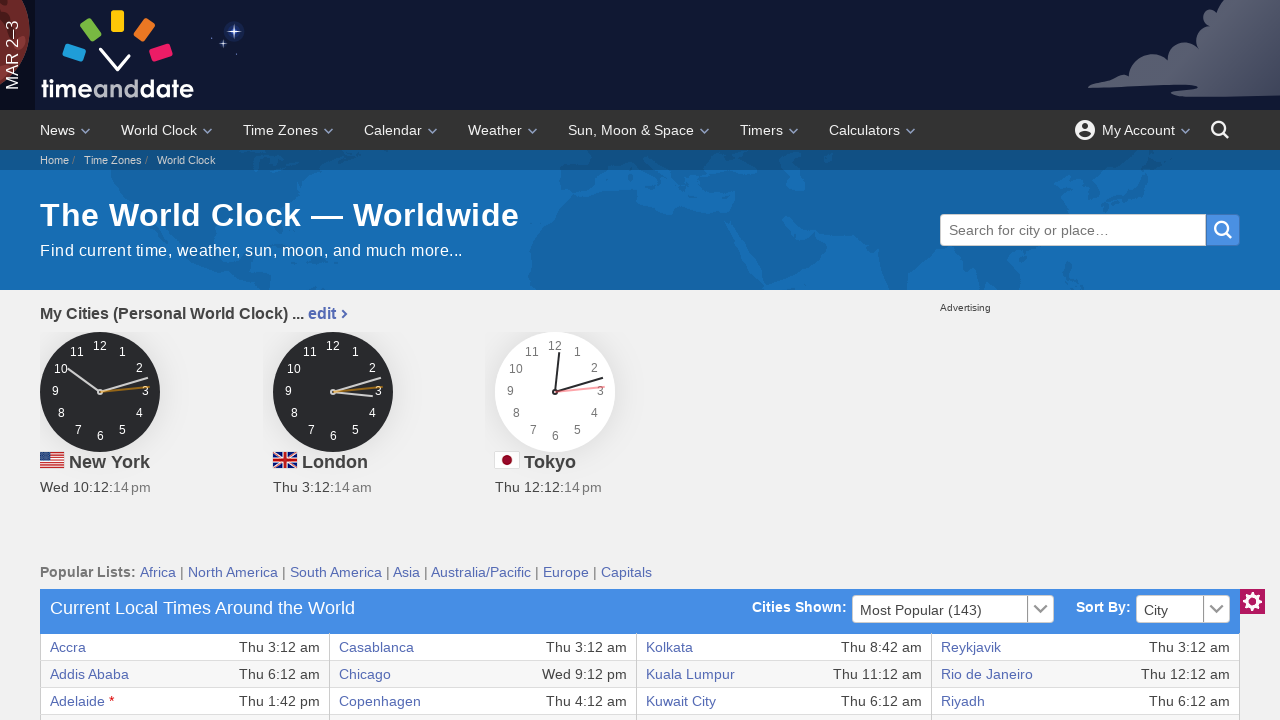

Waited for city element in row 21 to be ready
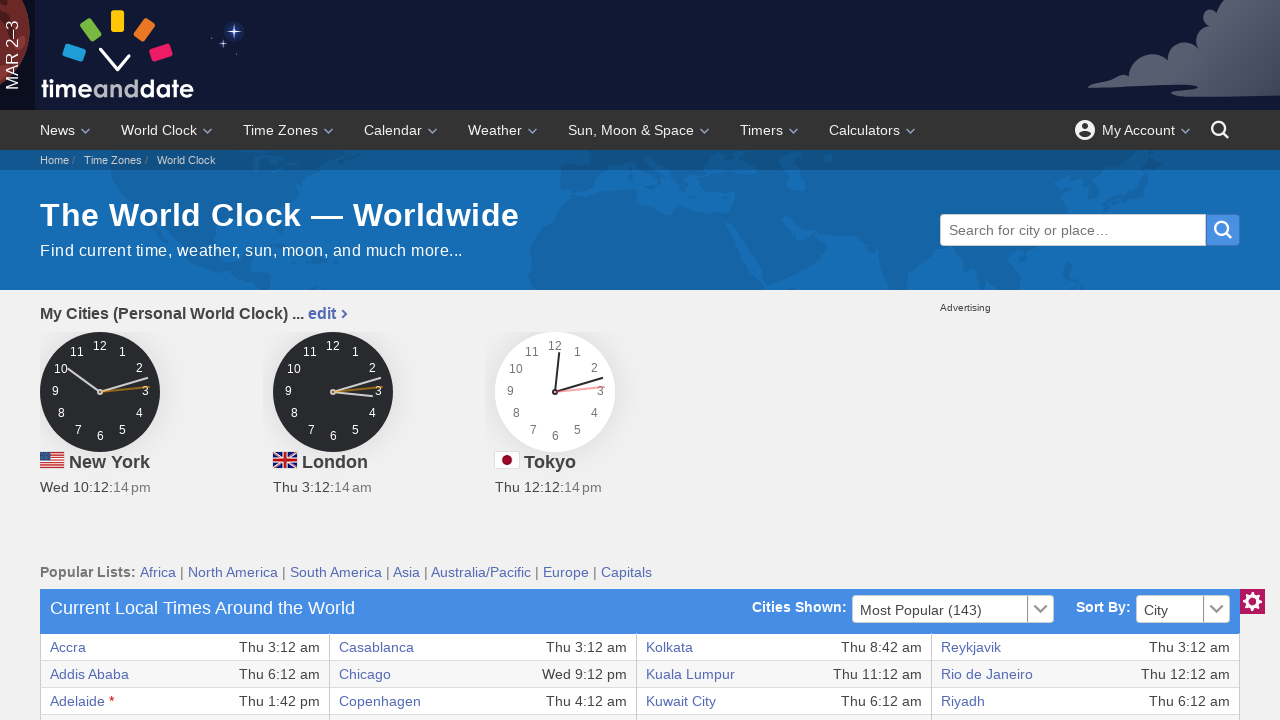

Retrieved city text 'Belgrade' from row 21
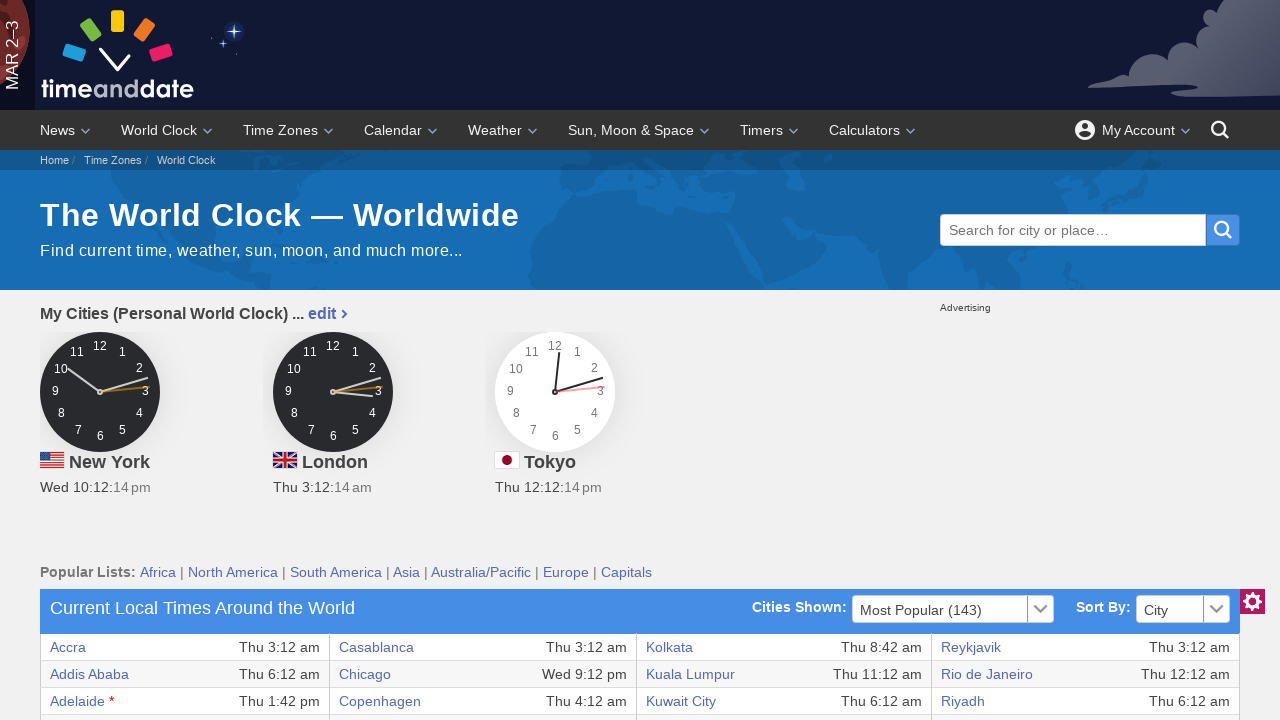

Located city link in table row 22
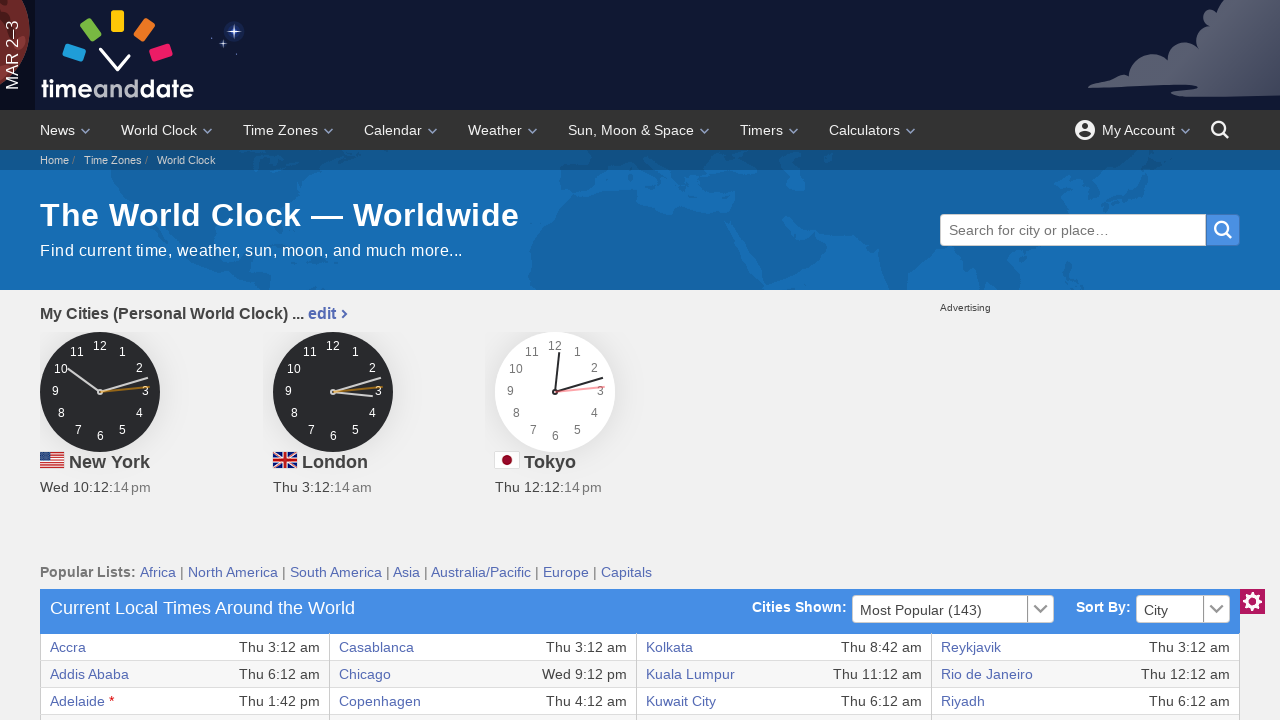

Waited for city element in row 22 to be ready
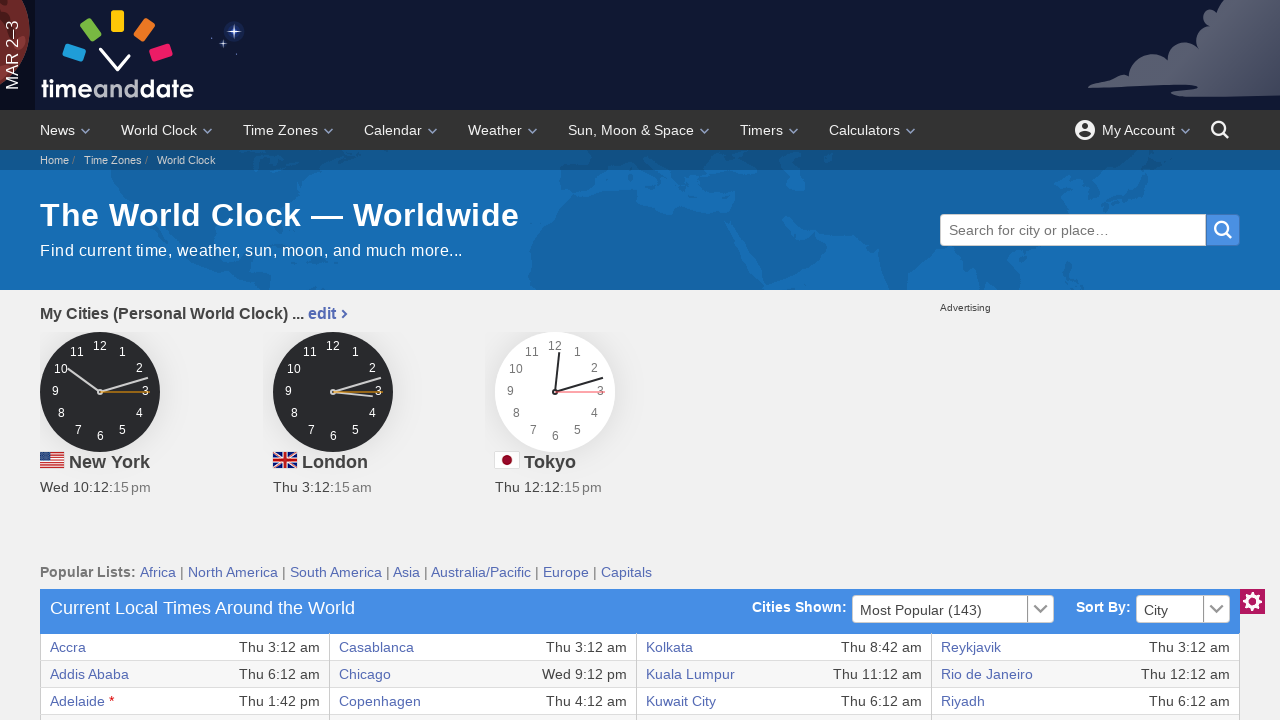

Retrieved city text 'Bengaluru' from row 22
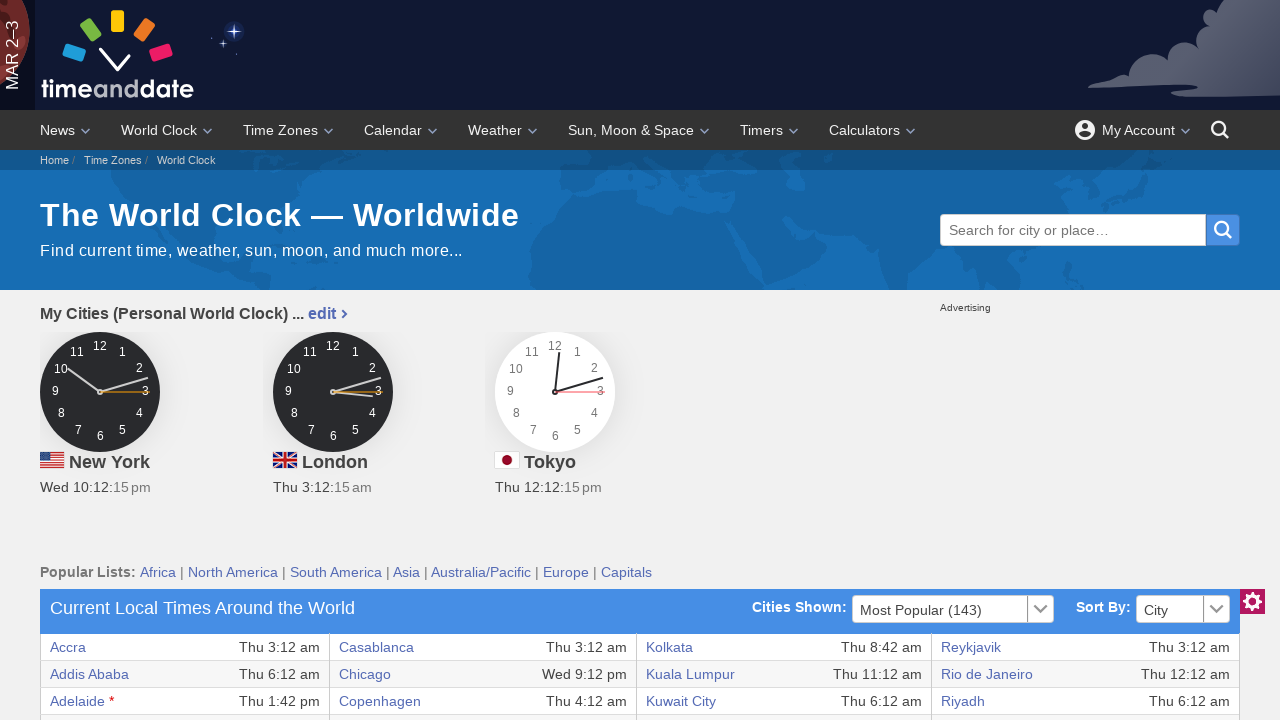

Located city link in table row 23
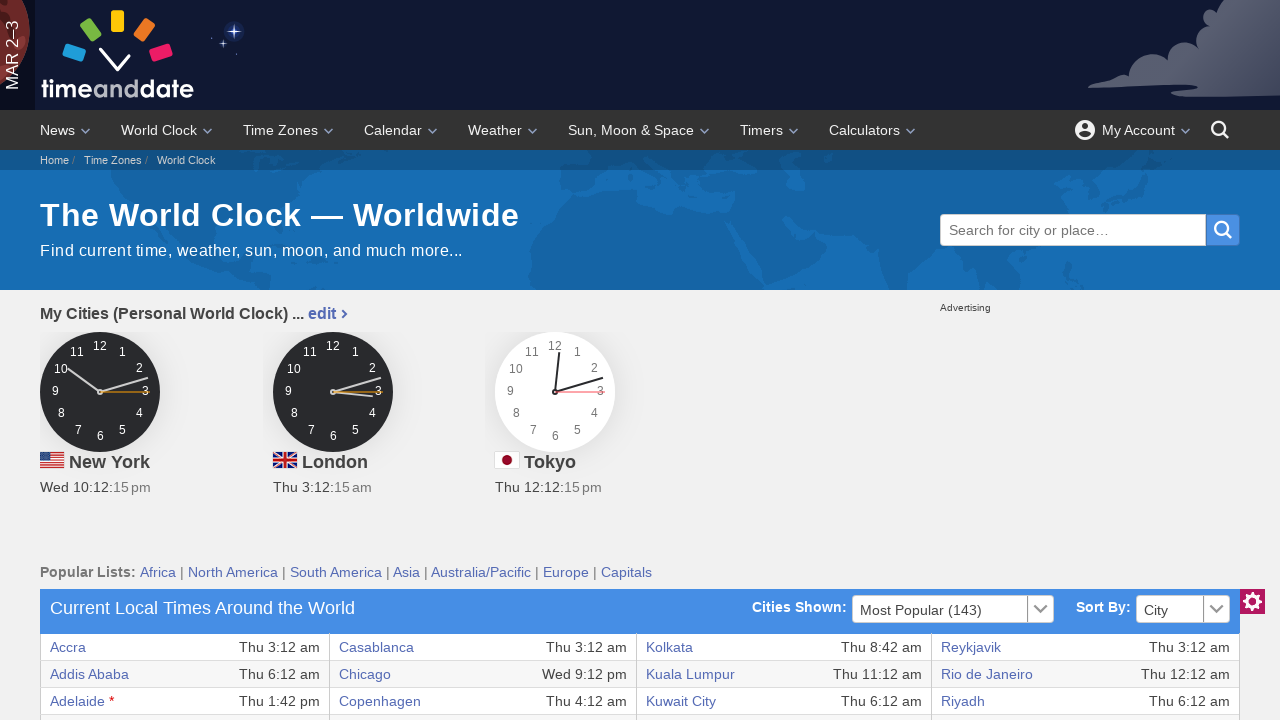

Waited for city element in row 23 to be ready
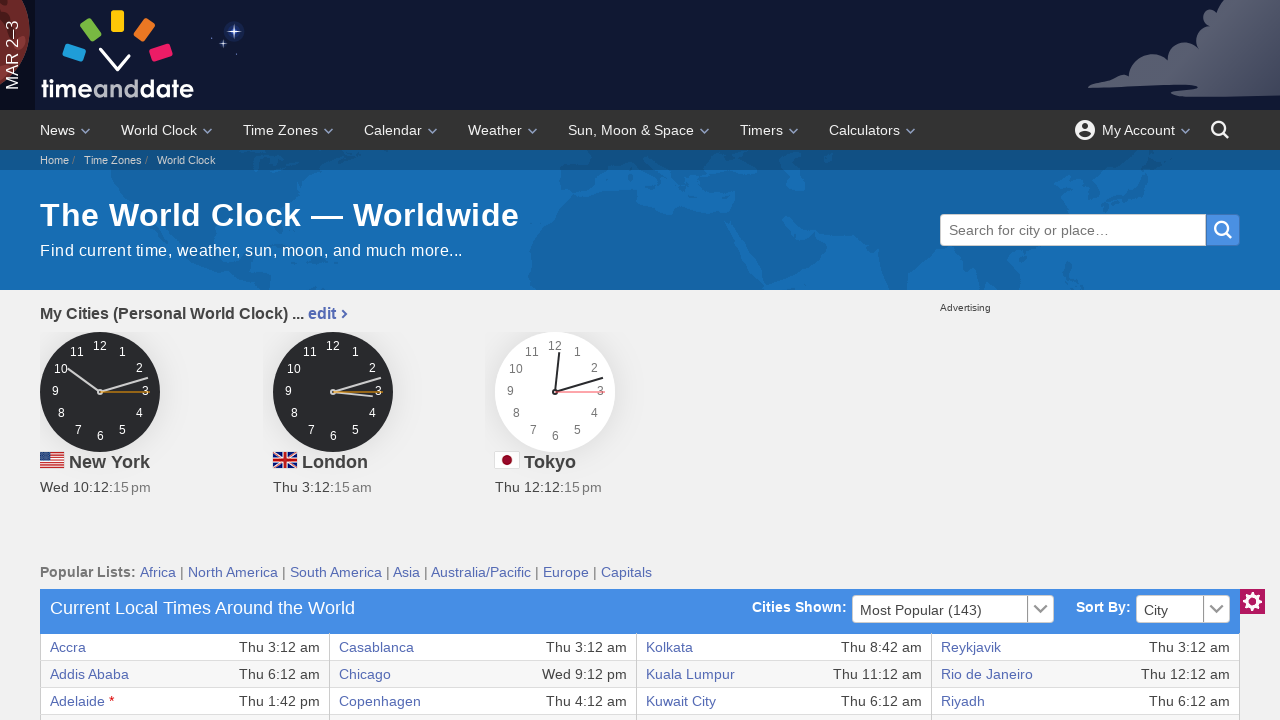

Retrieved city text 'Berlin' from row 23
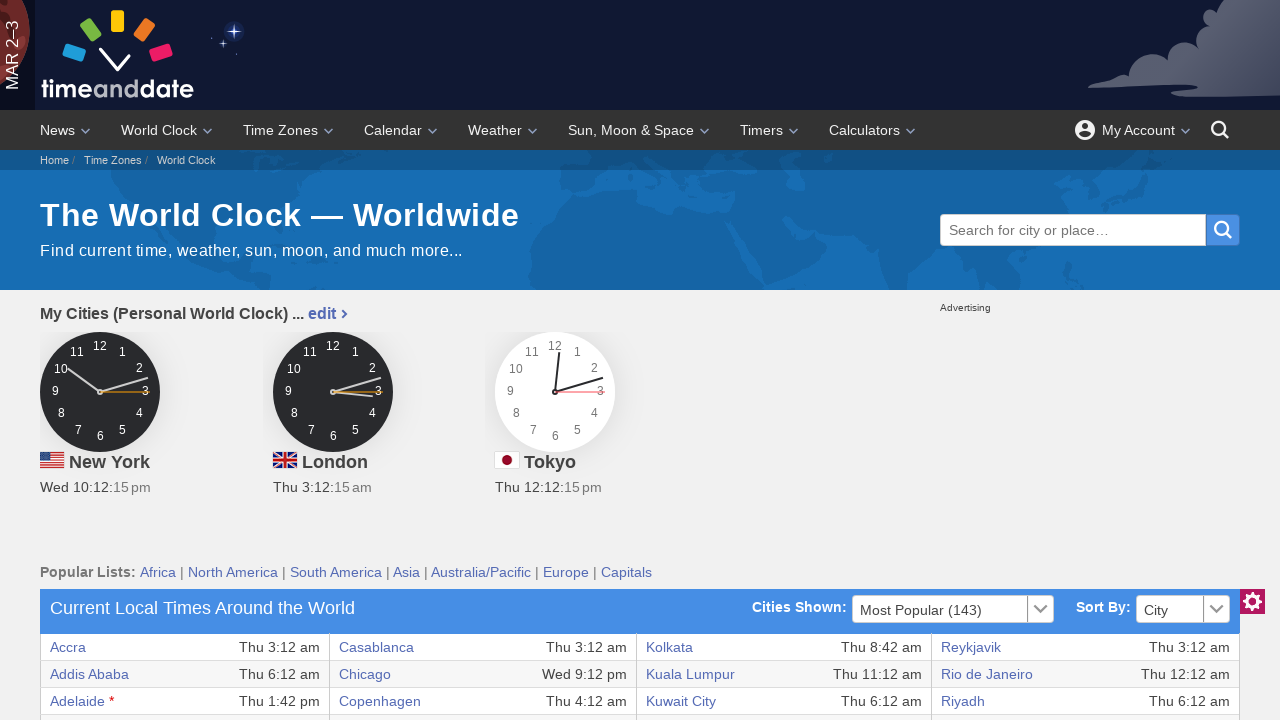

Located city link in table row 24
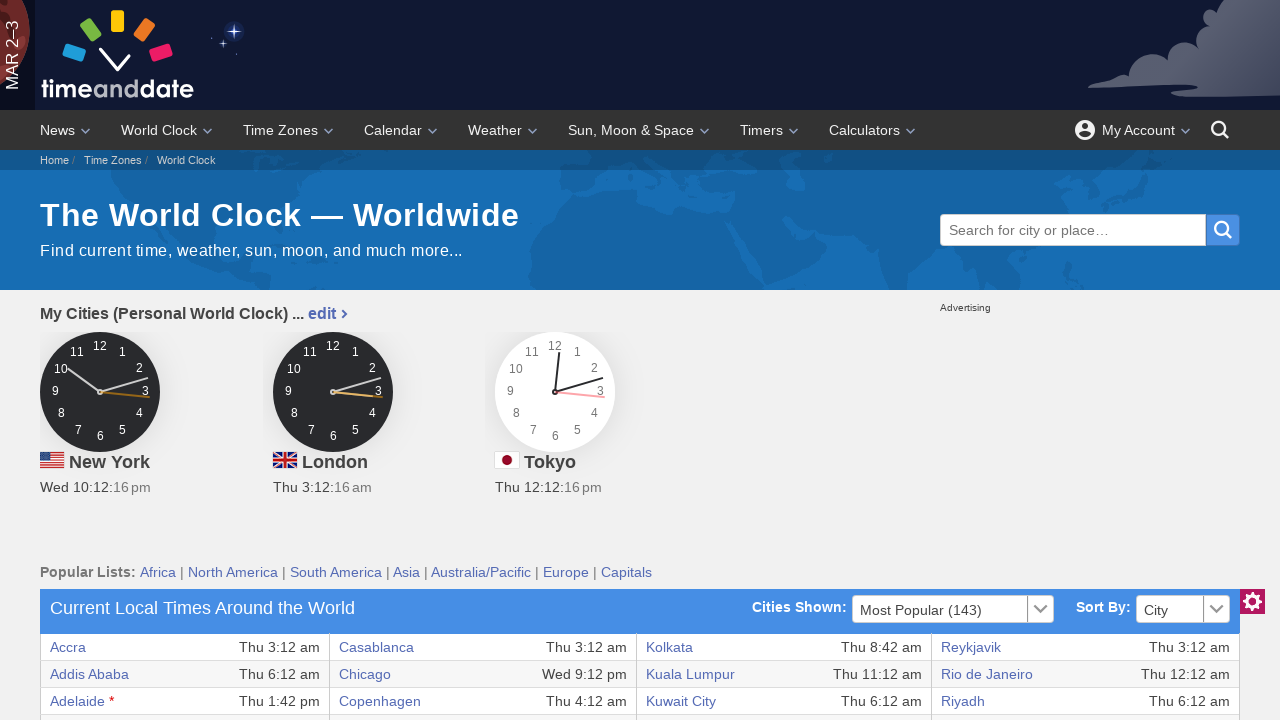

Waited for city element in row 24 to be ready
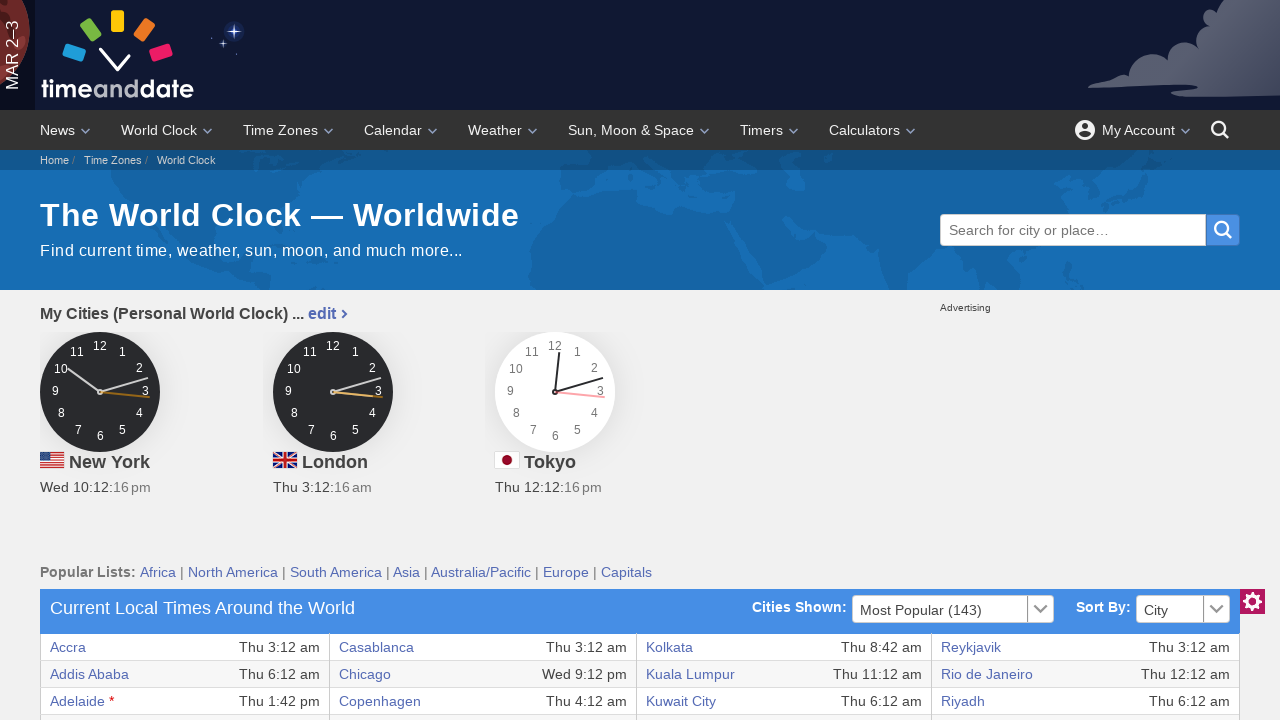

Retrieved city text 'Bogota' from row 24
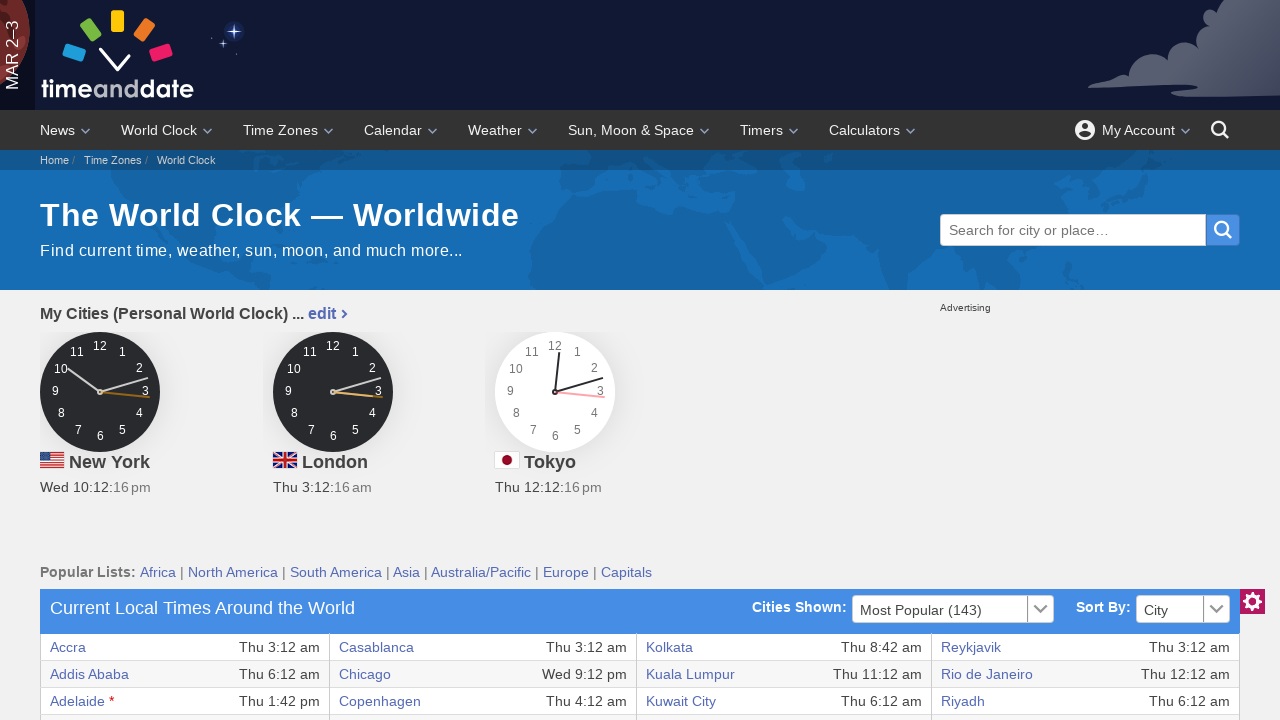

Located city link in table row 25
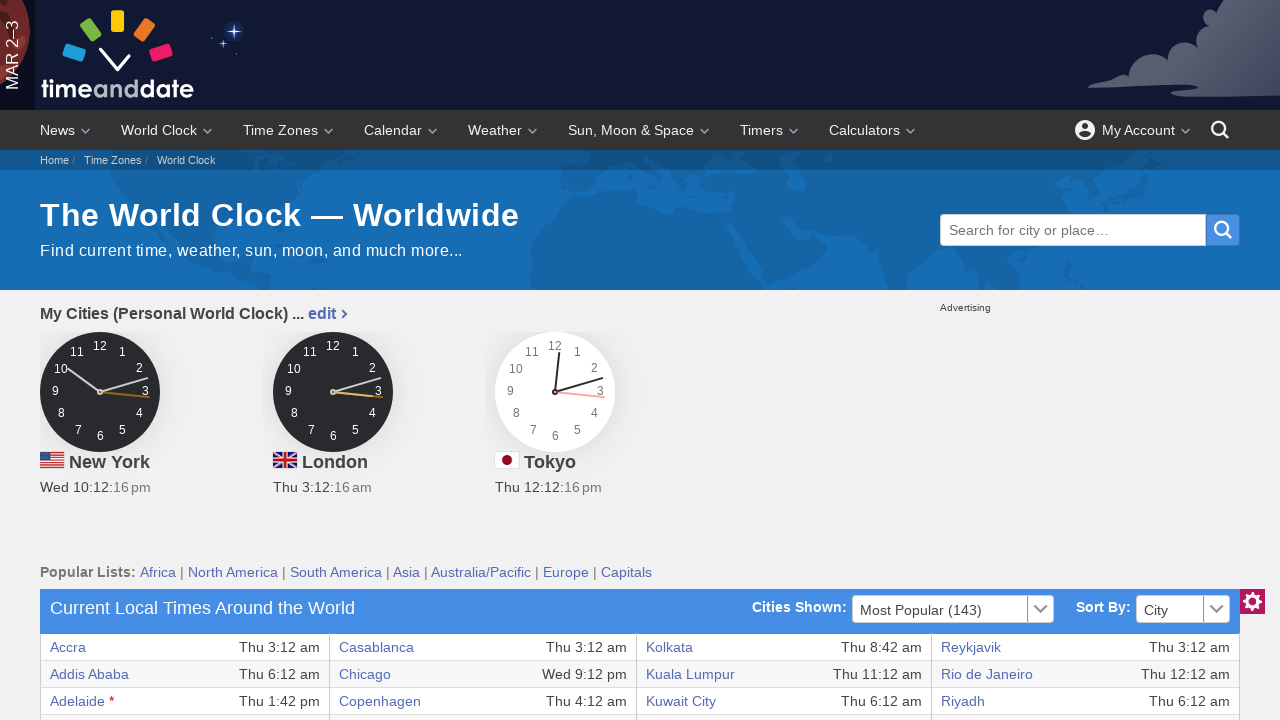

Waited for city element in row 25 to be ready
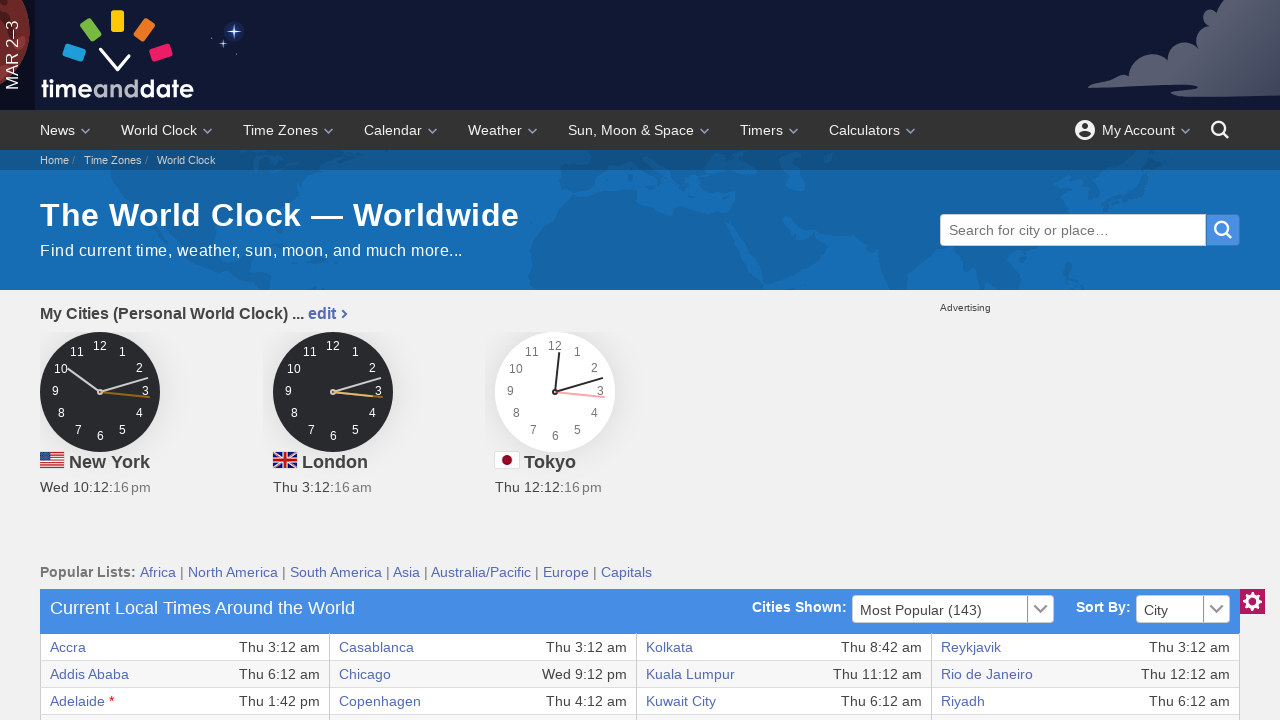

Retrieved city text 'Boston' from row 25
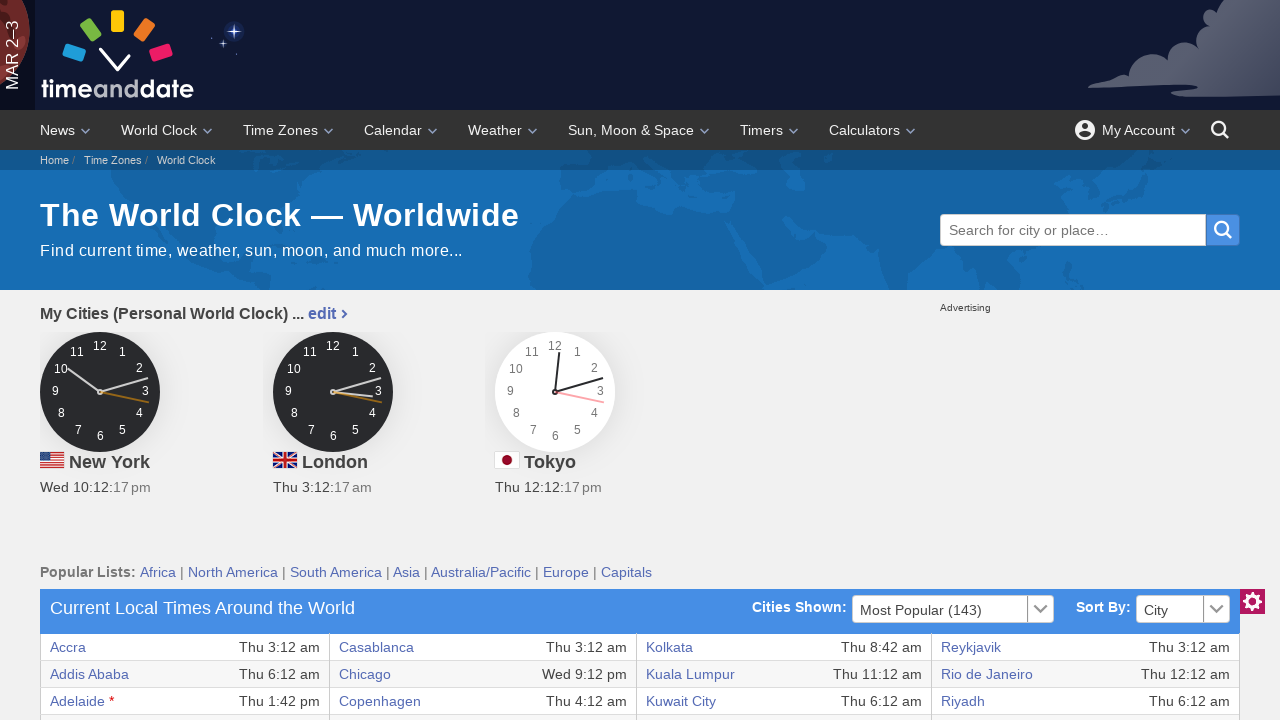

Located city link in table row 26
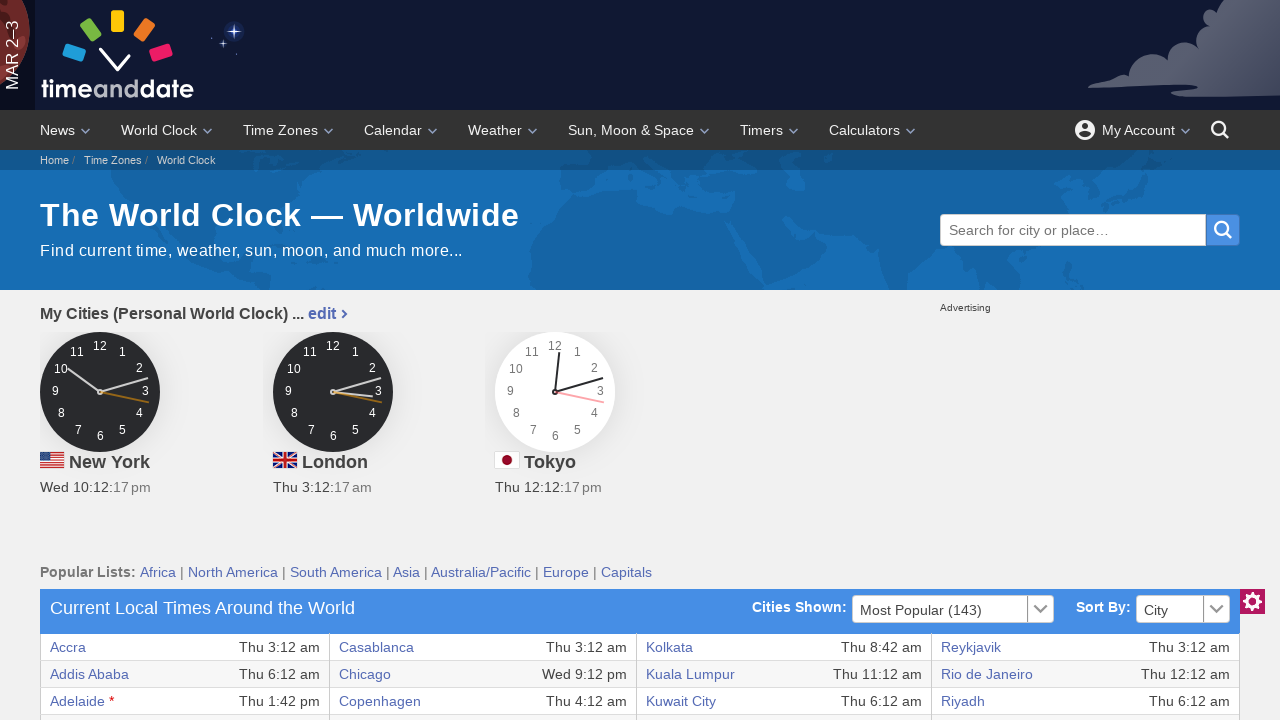

Waited for city element in row 26 to be ready
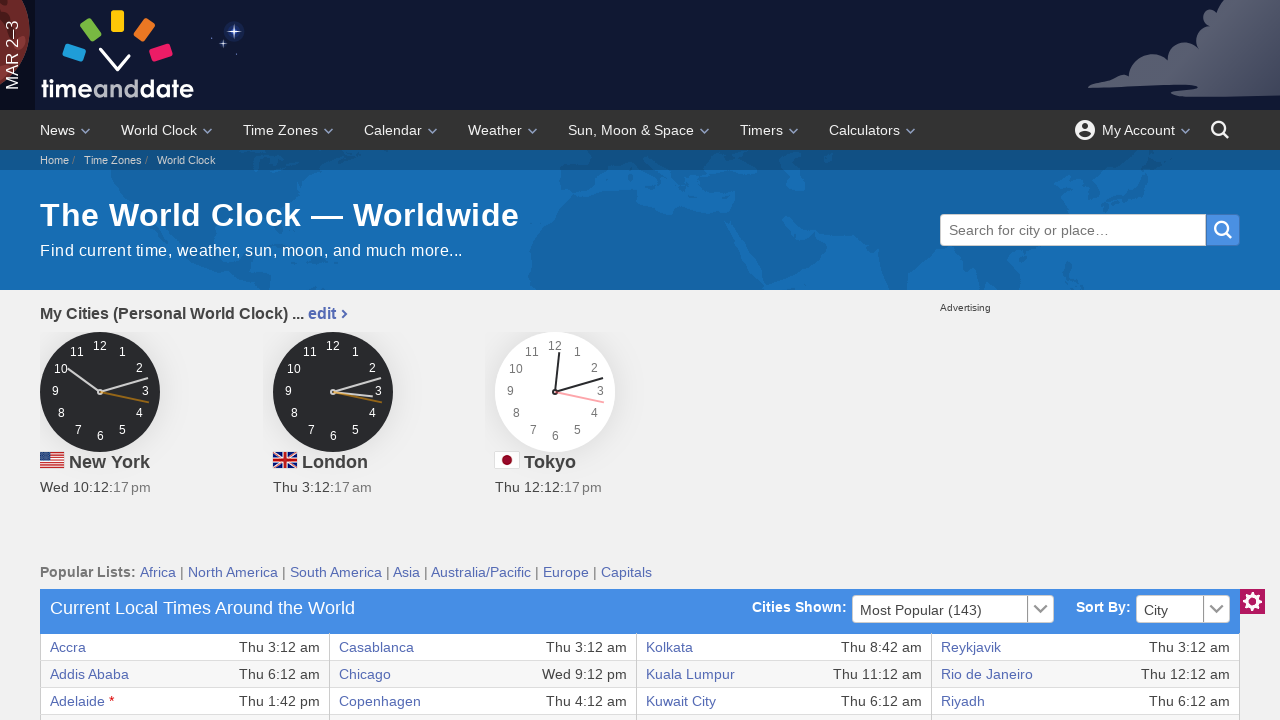

Retrieved city text 'Brasilia' from row 26
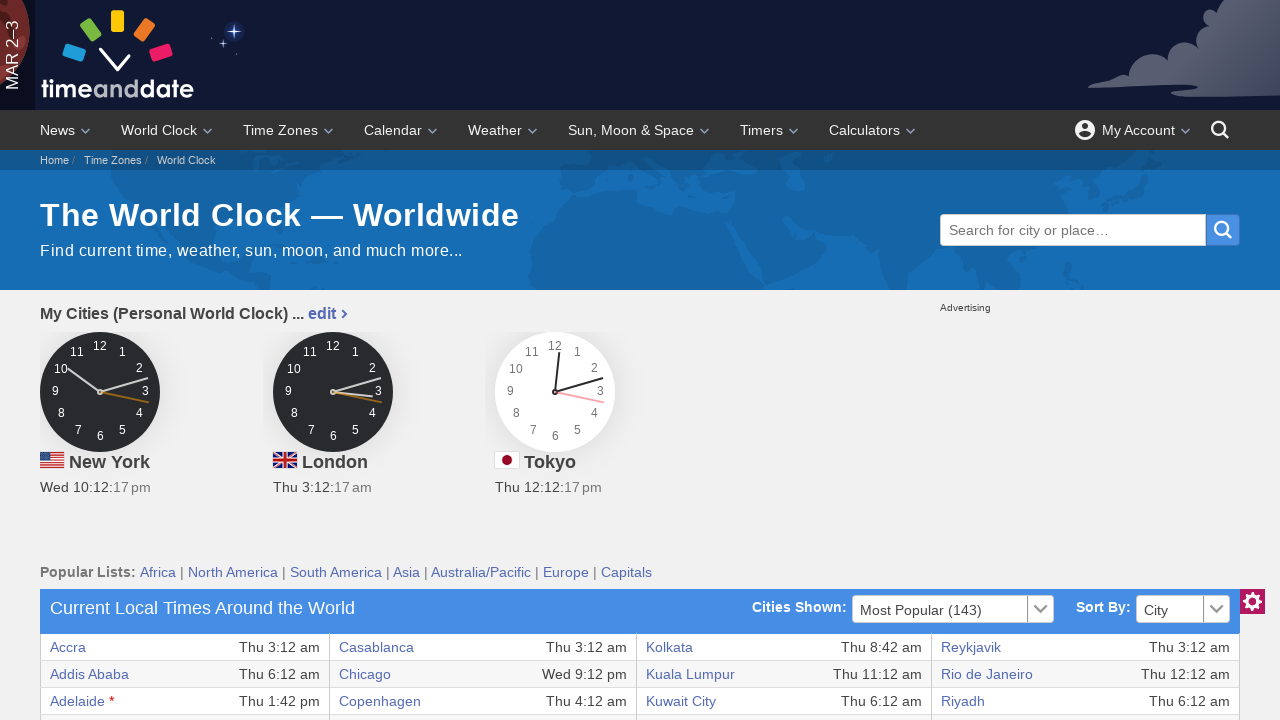

Located city link in table row 27
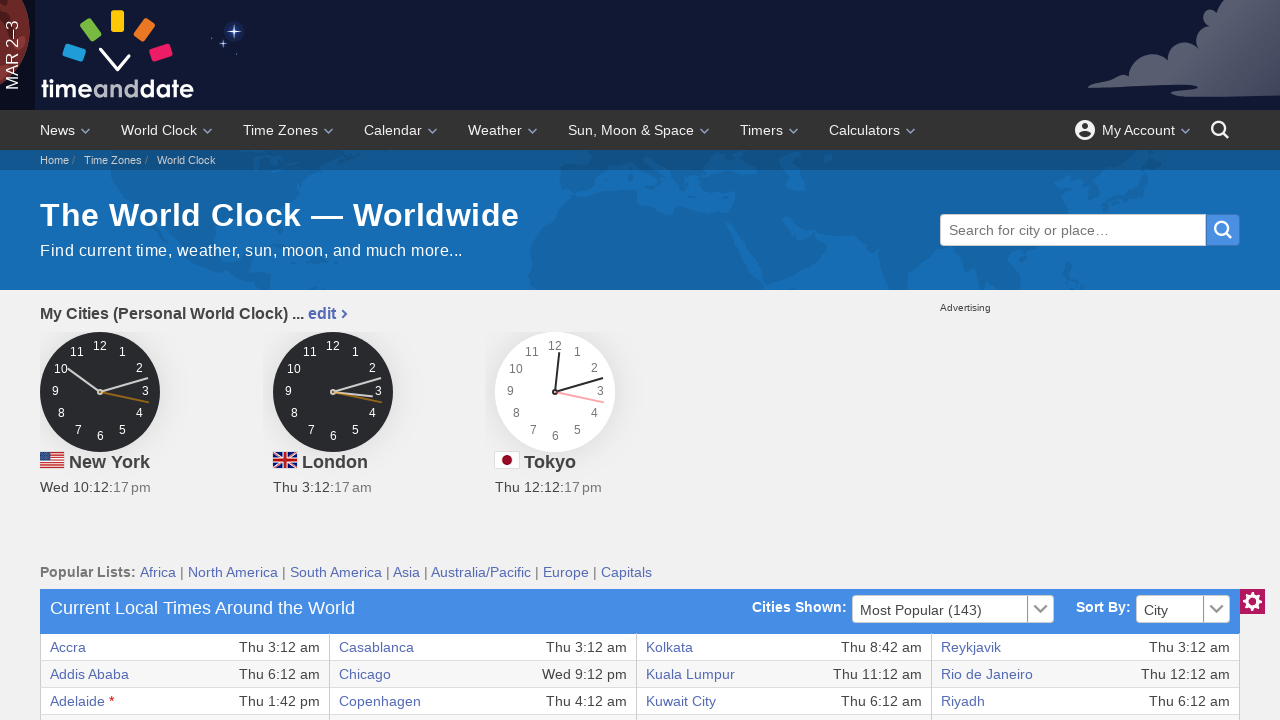

Waited for city element in row 27 to be ready
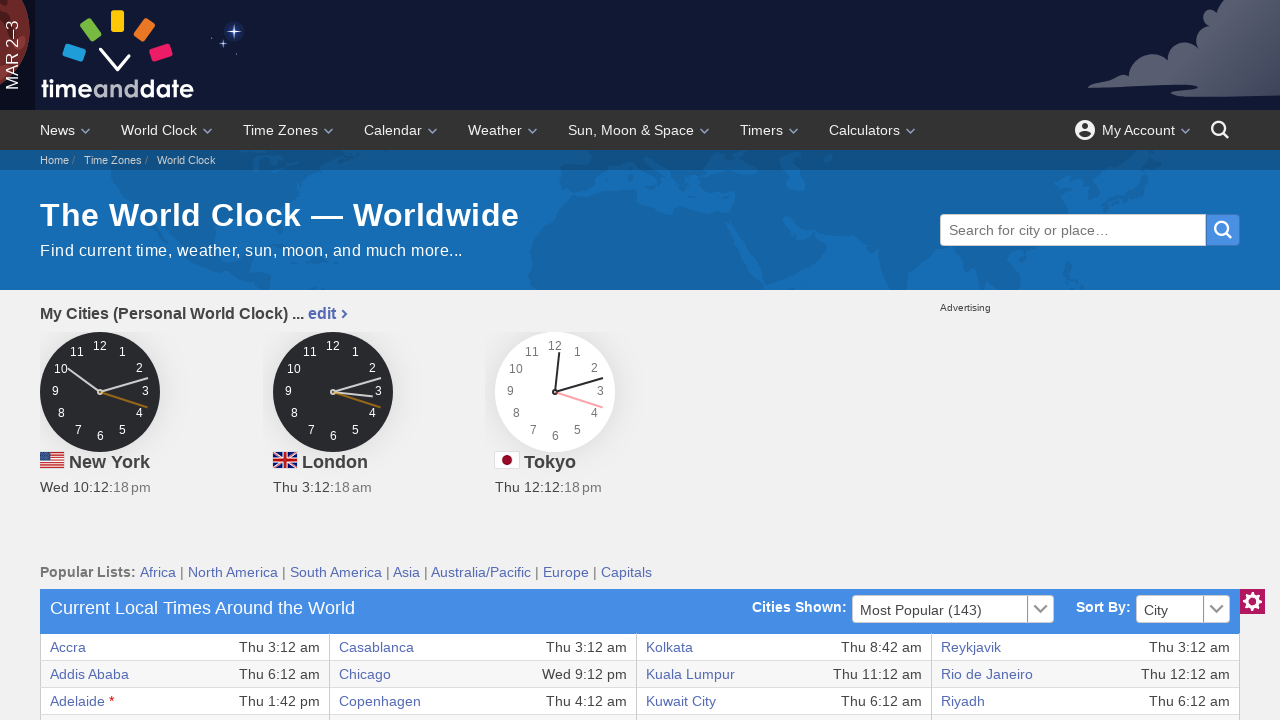

Retrieved city text 'Brisbane' from row 27
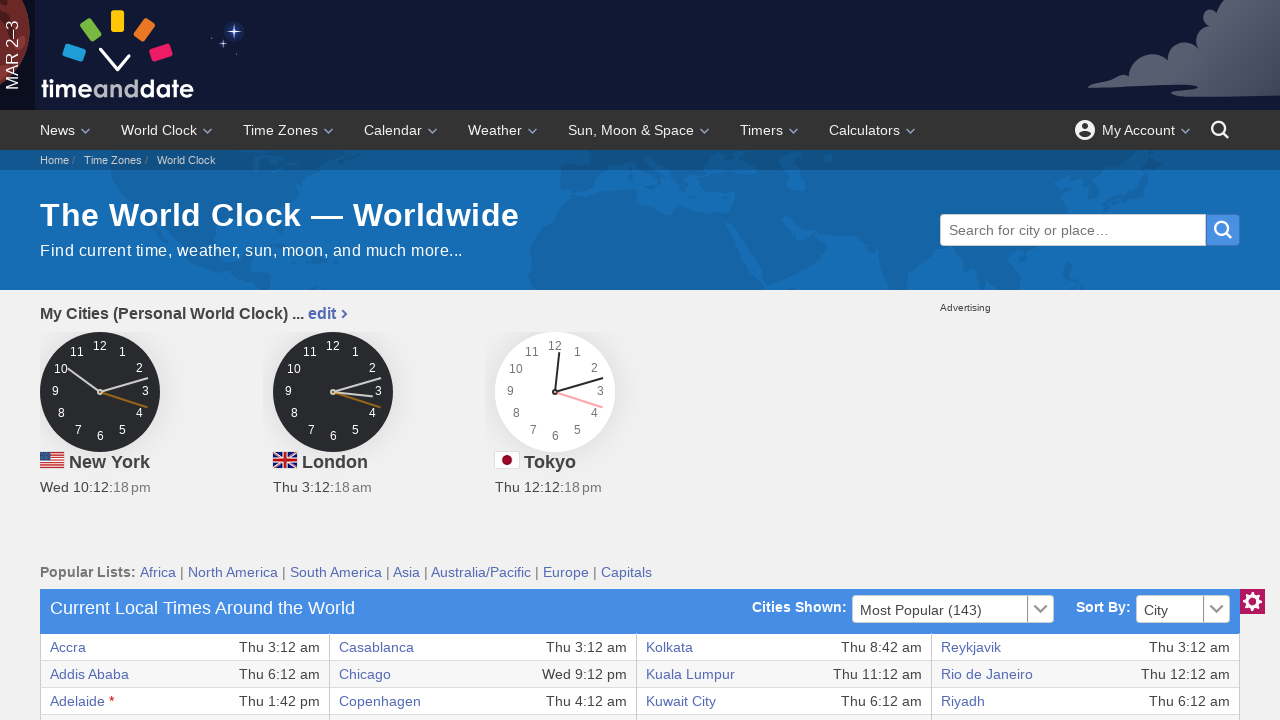

Located city link in table row 28
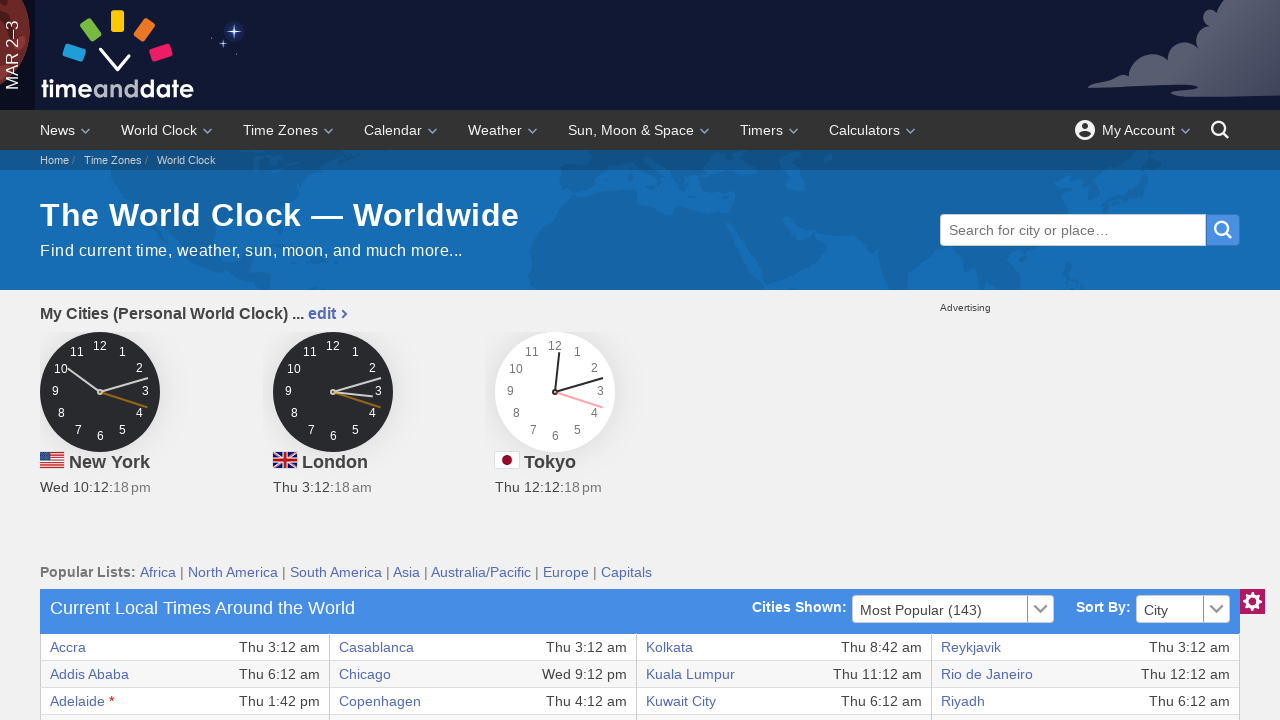

Waited for city element in row 28 to be ready
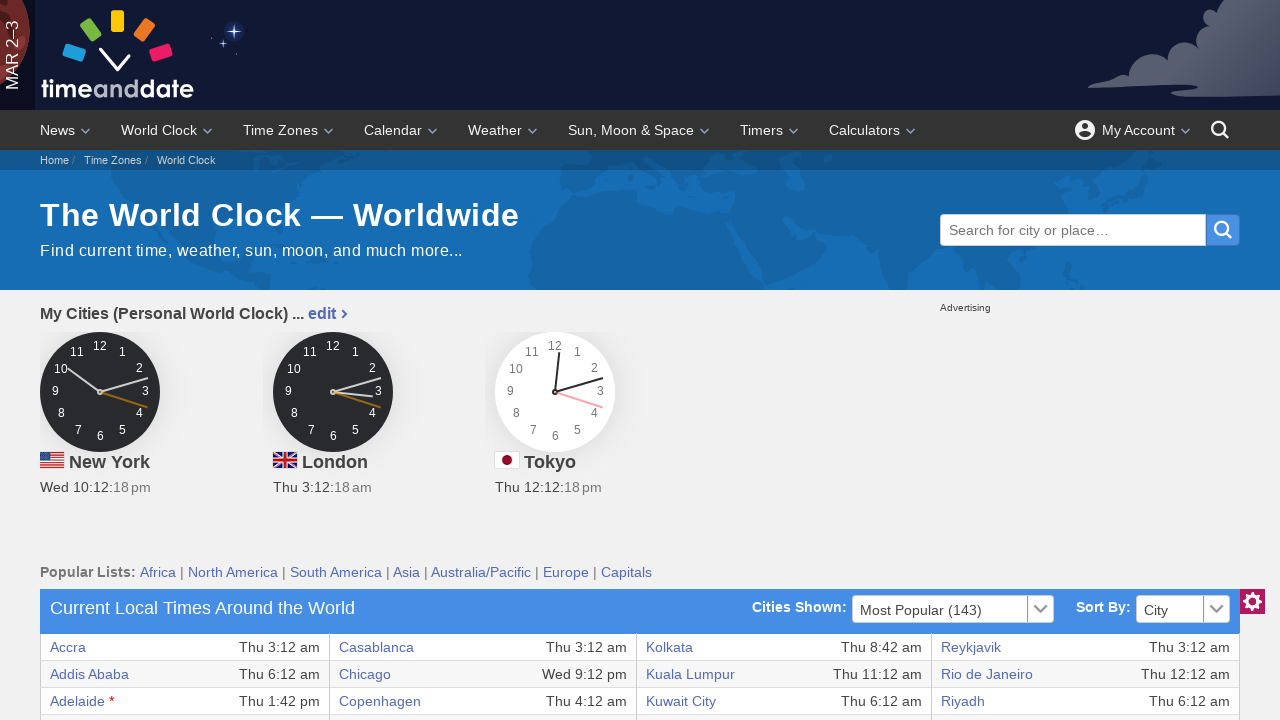

Retrieved city text 'Brussels' from row 28
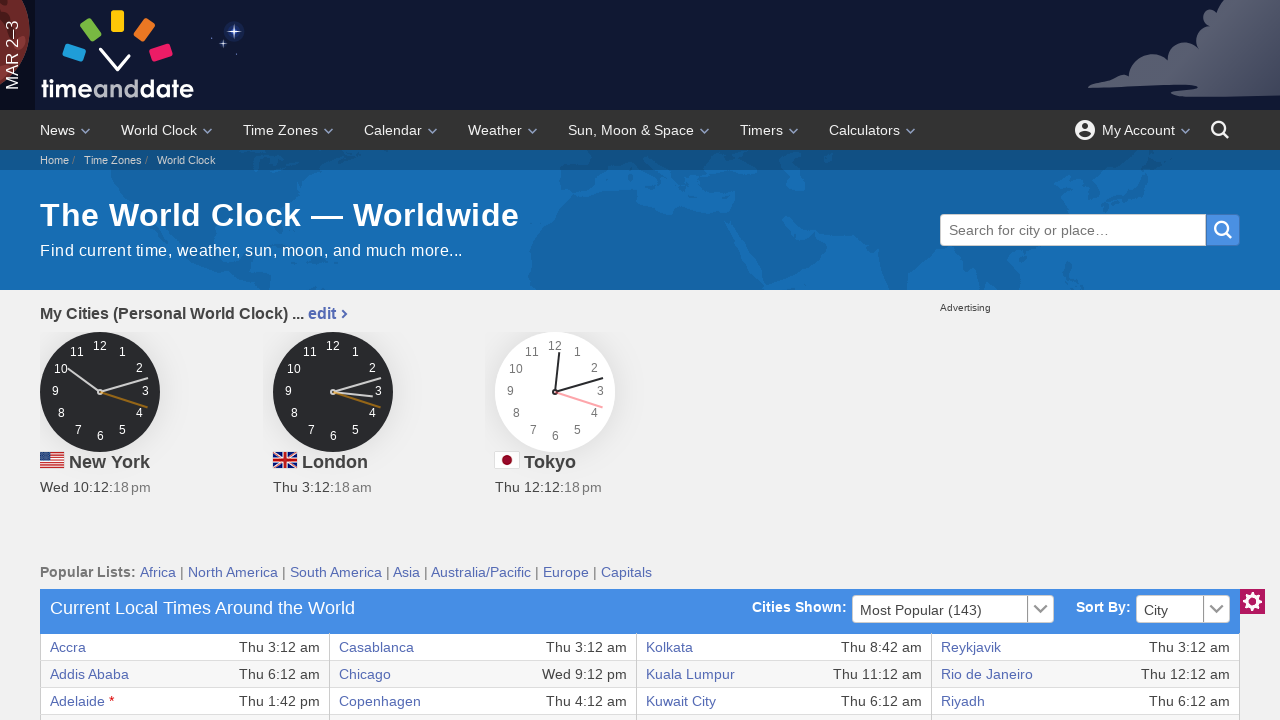

Located city link in table row 29
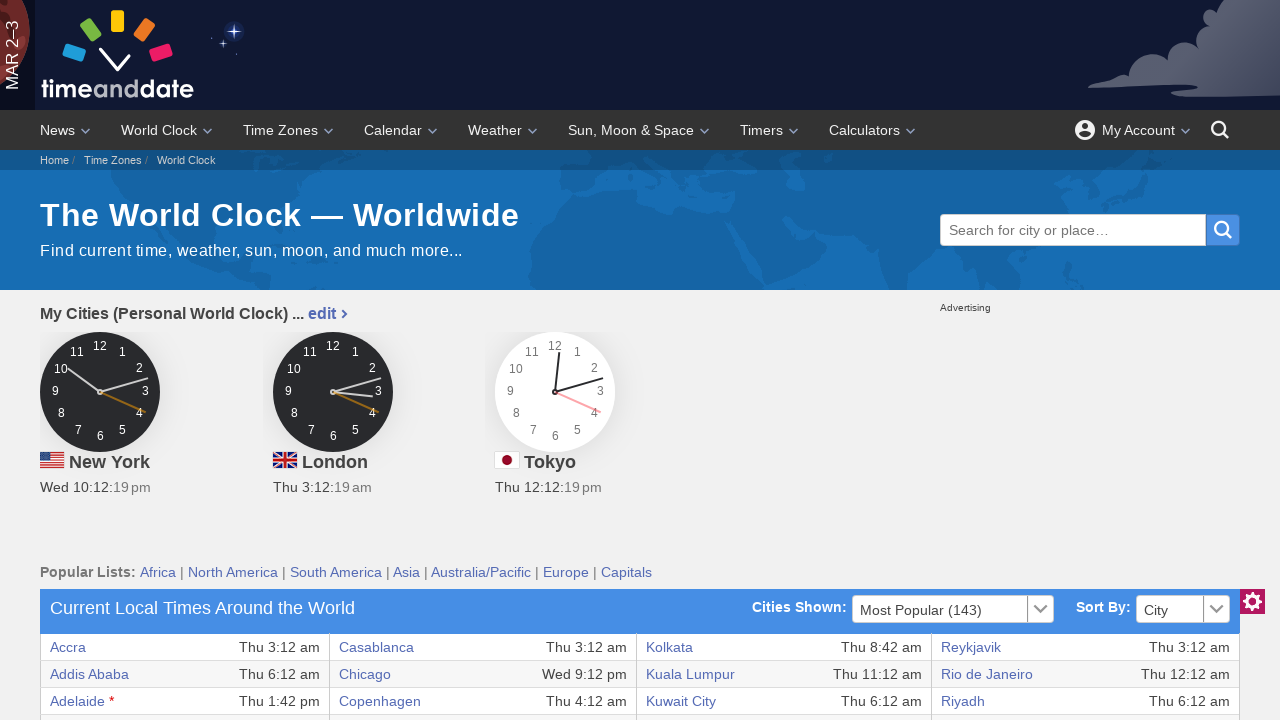

Waited for city element in row 29 to be ready
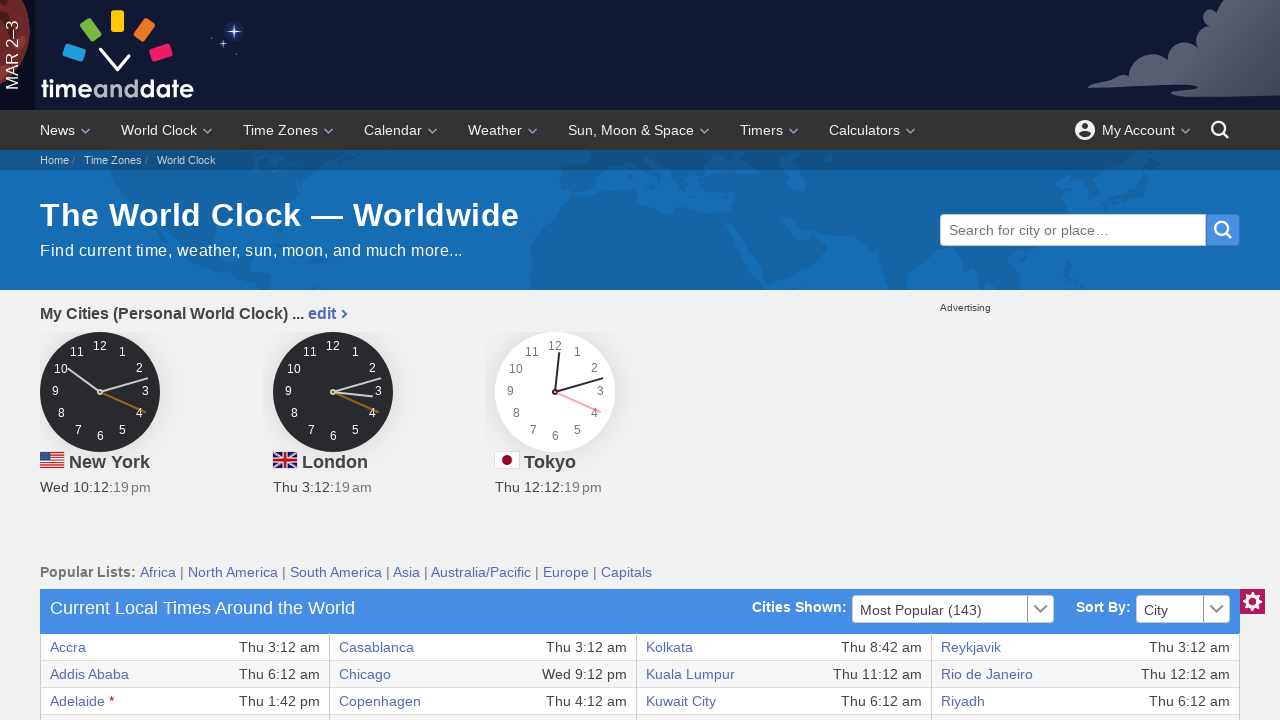

Retrieved city text 'Bucharest' from row 29
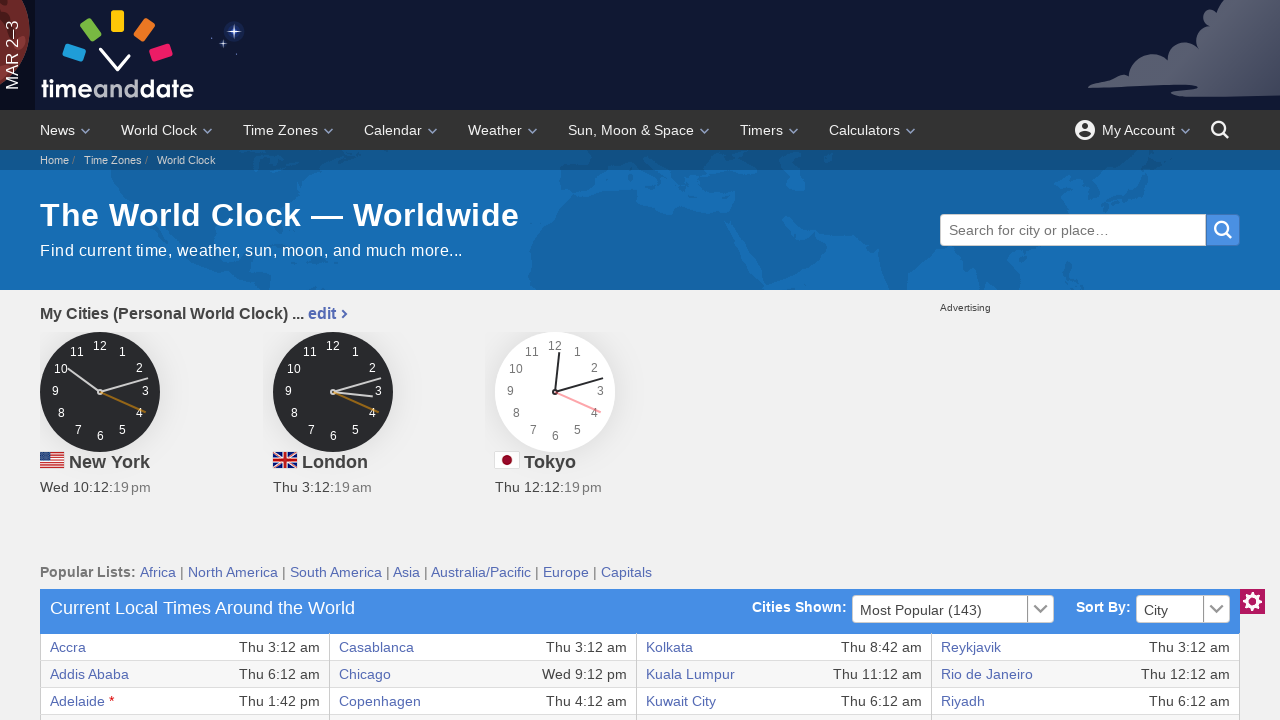

Located city link in table row 30
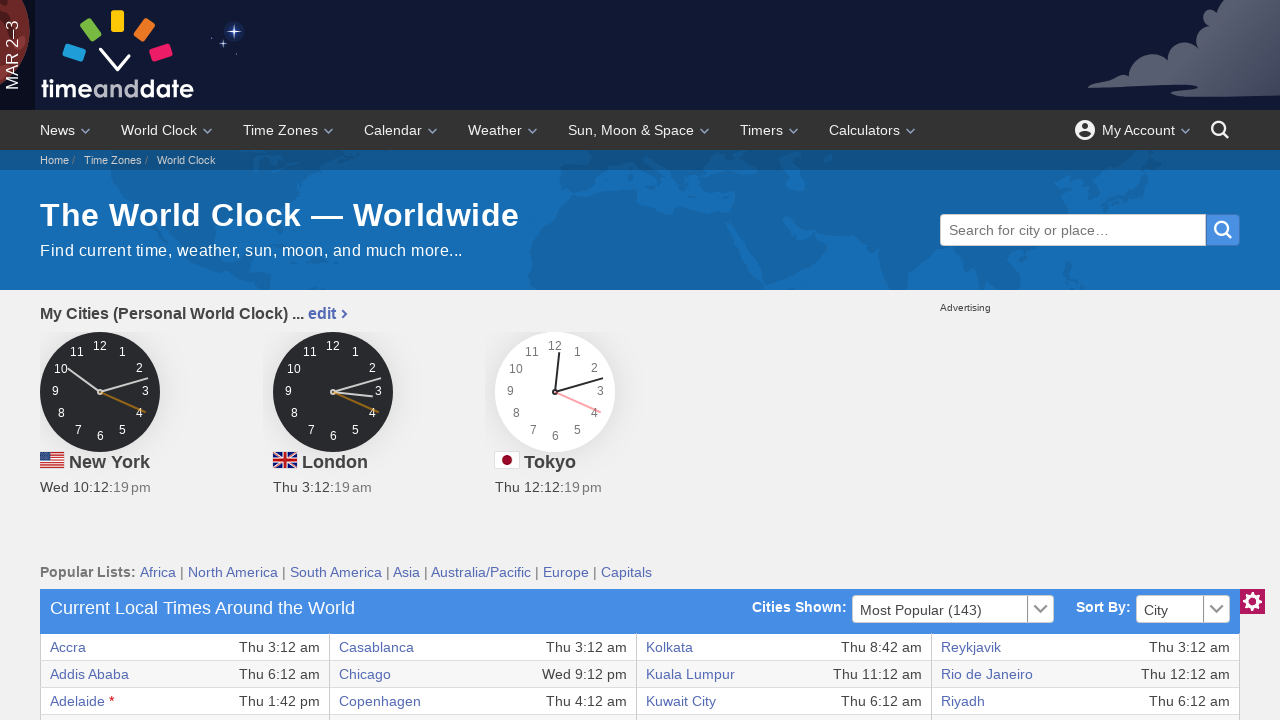

Waited for city element in row 30 to be ready
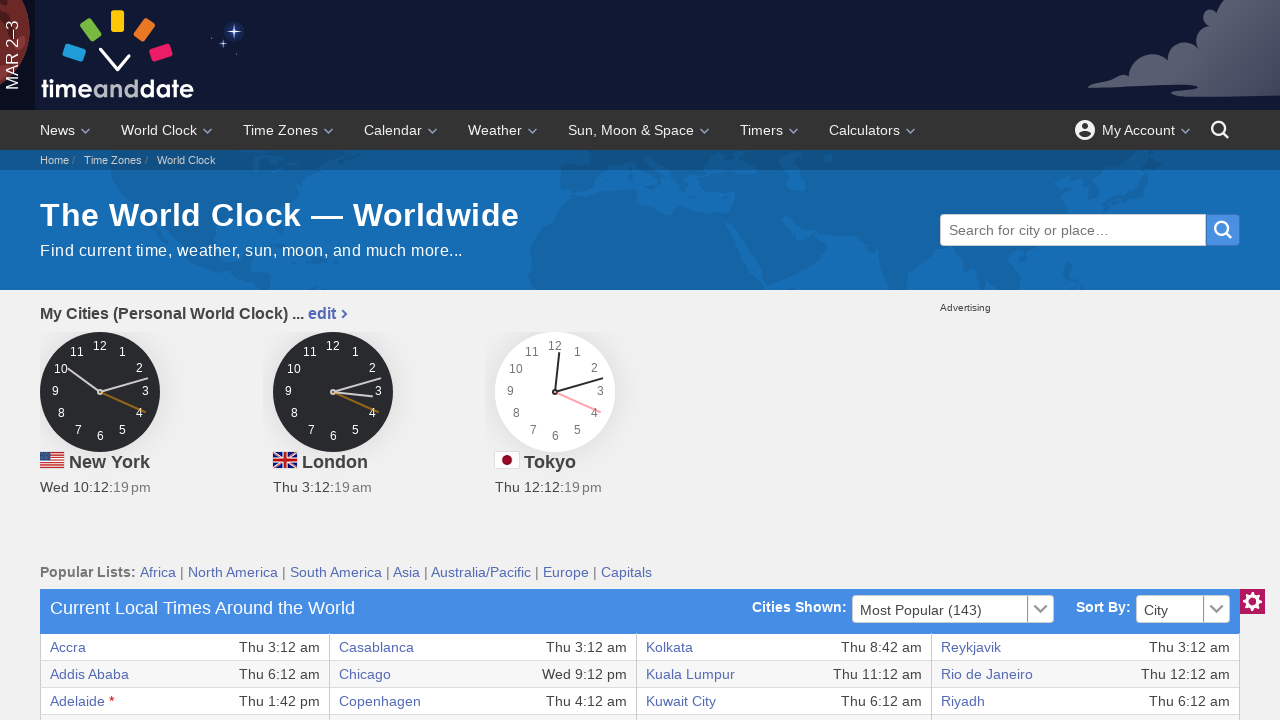

Retrieved city text 'Budapest' from row 30
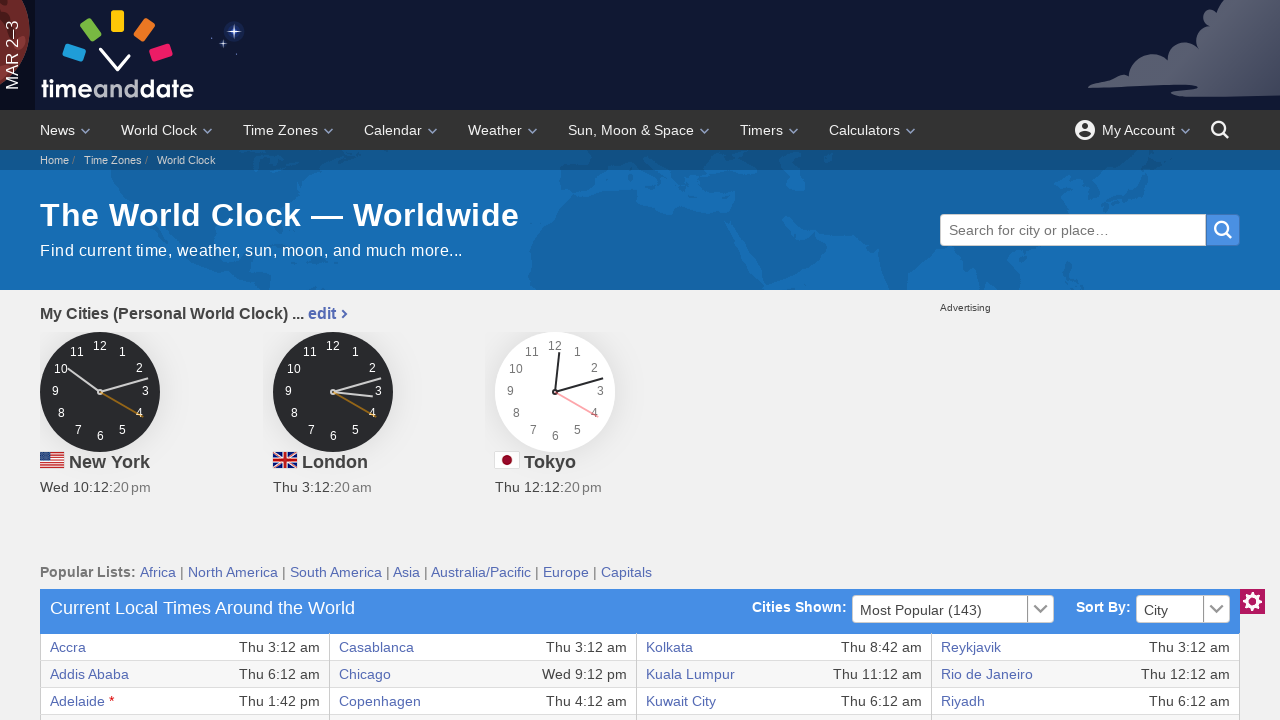

Located city link in table row 31
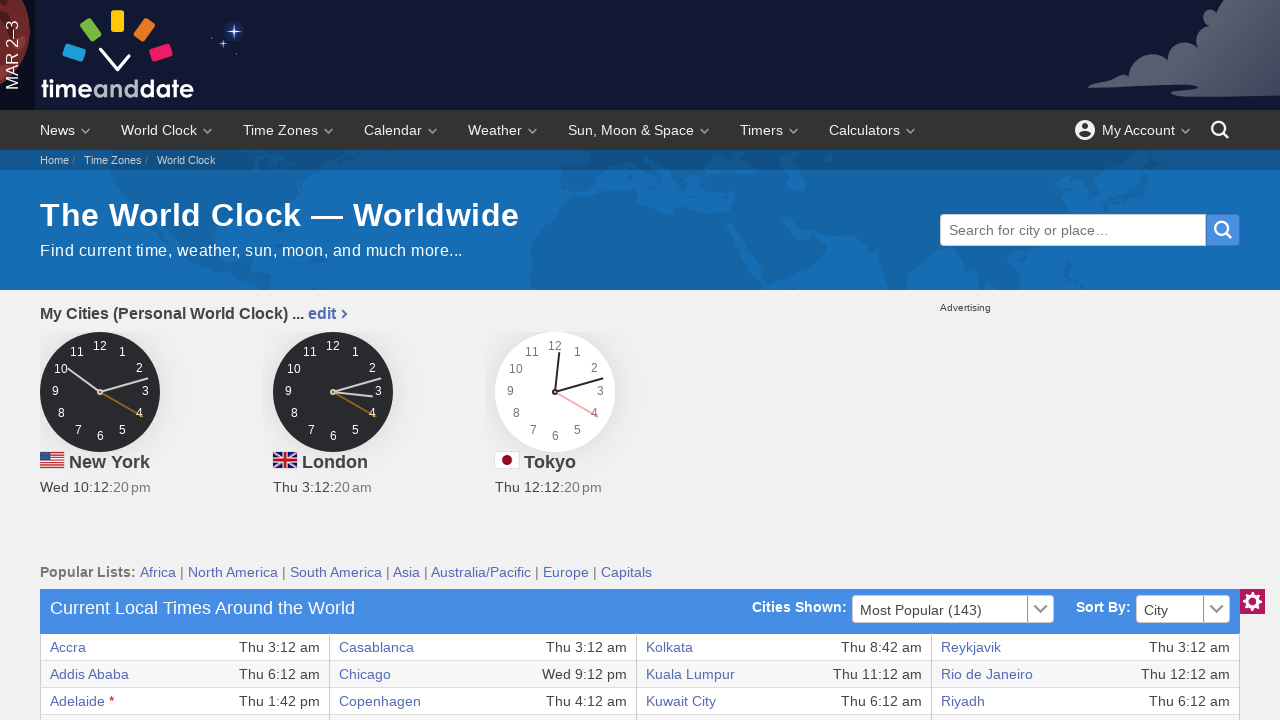

Waited for city element in row 31 to be ready
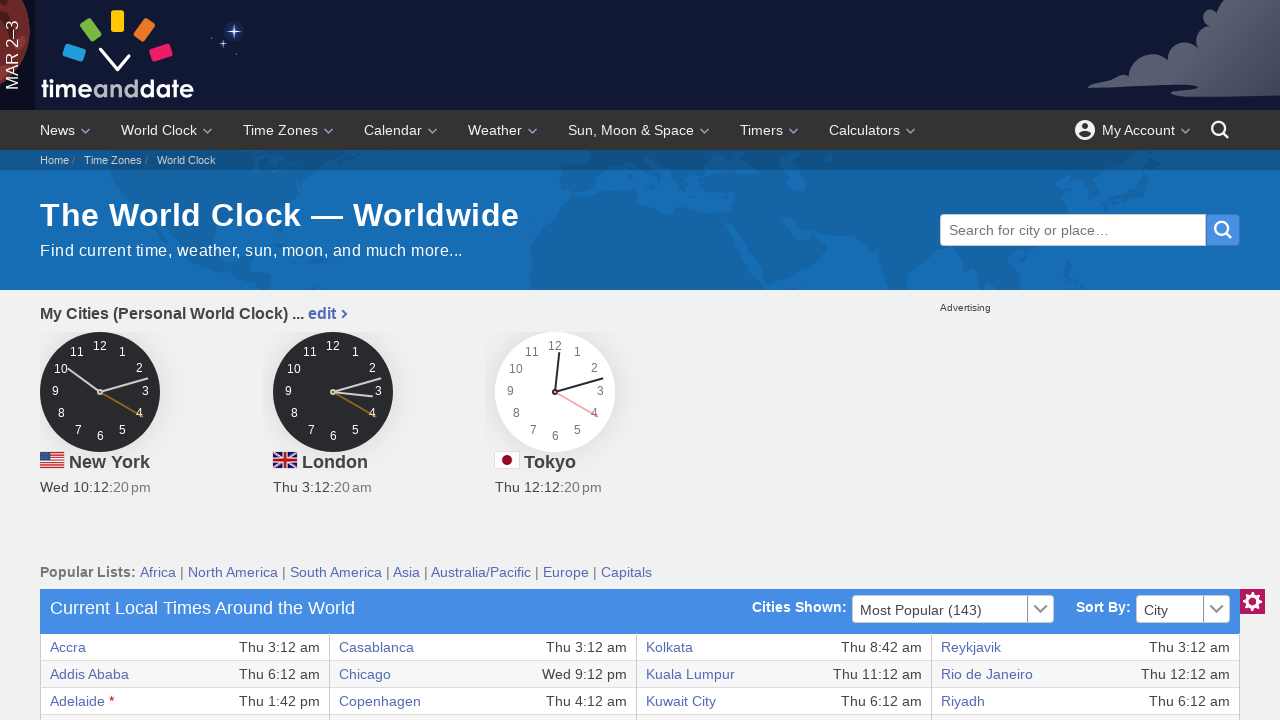

Retrieved city text 'Buenos Aires' from row 31
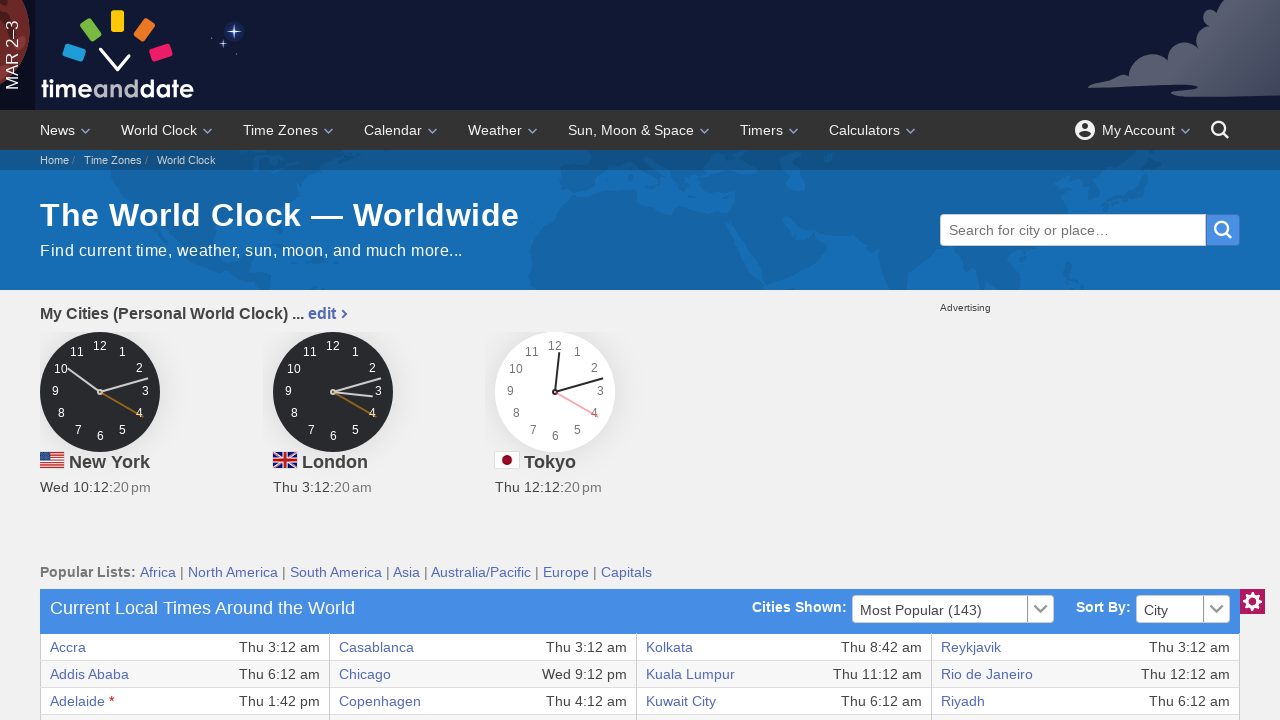

Located city link in table row 32
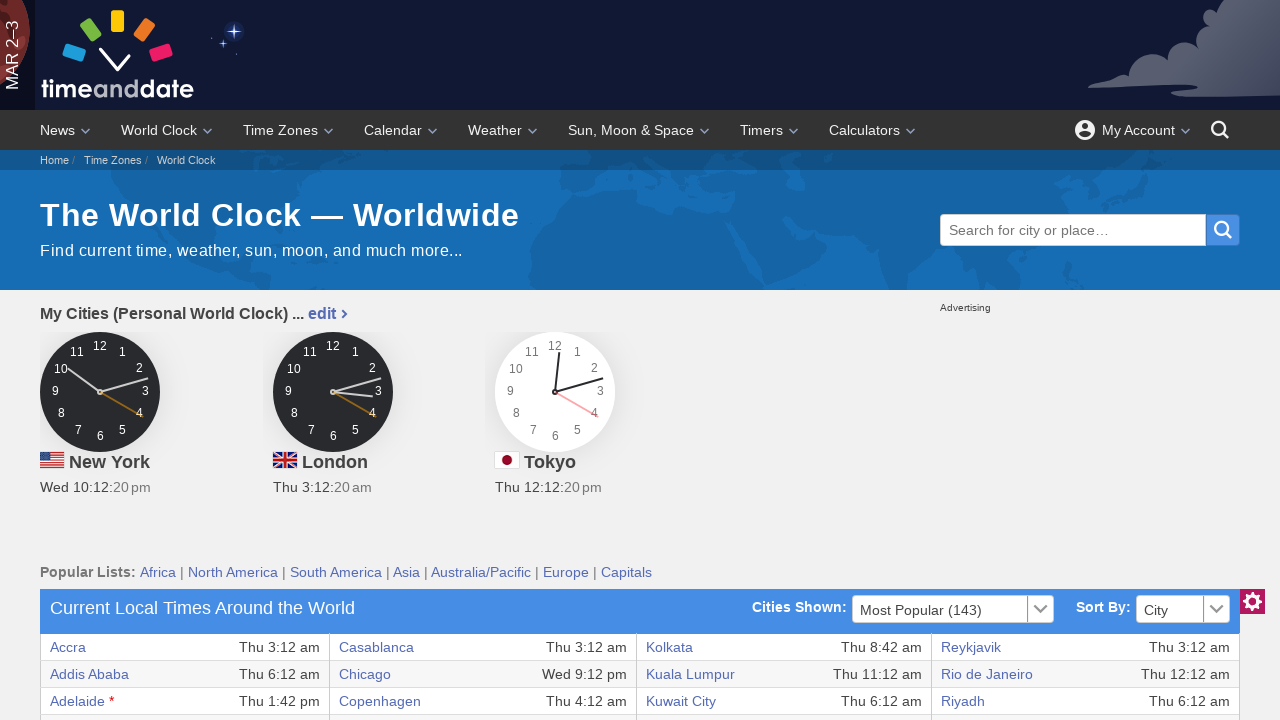

Waited for city element in row 32 to be ready
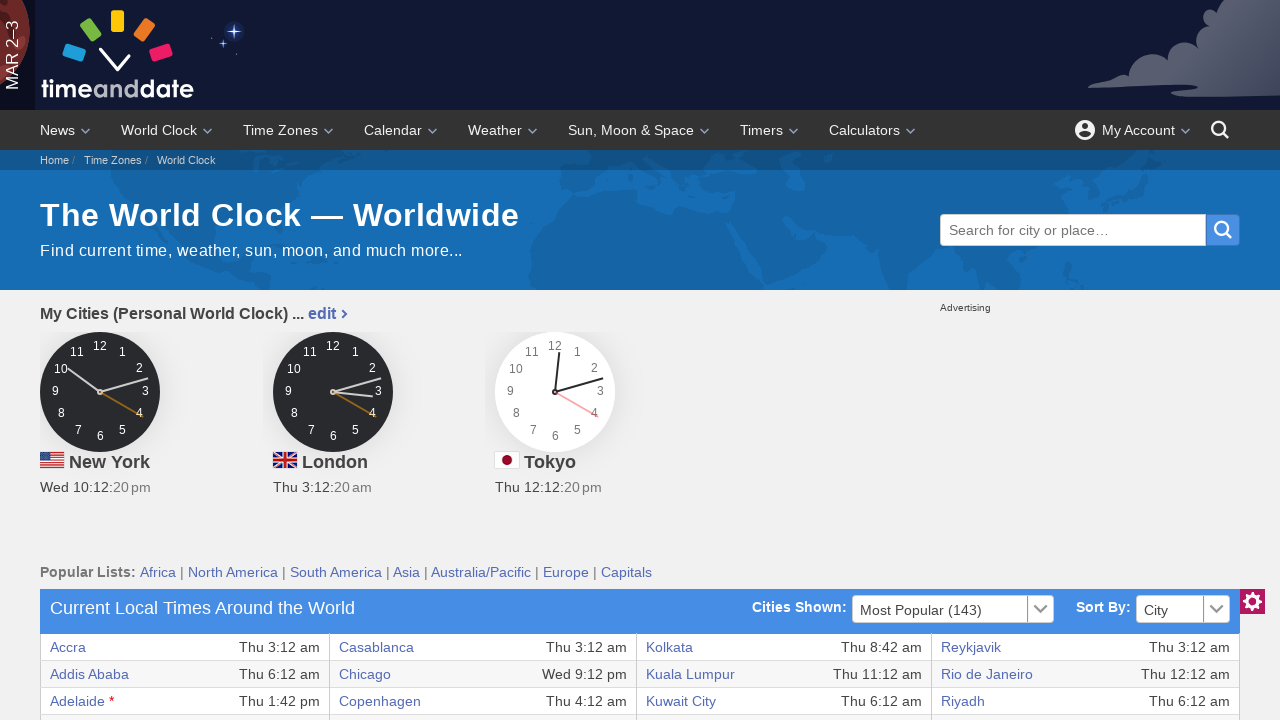

Retrieved city text 'Cairo' from row 32
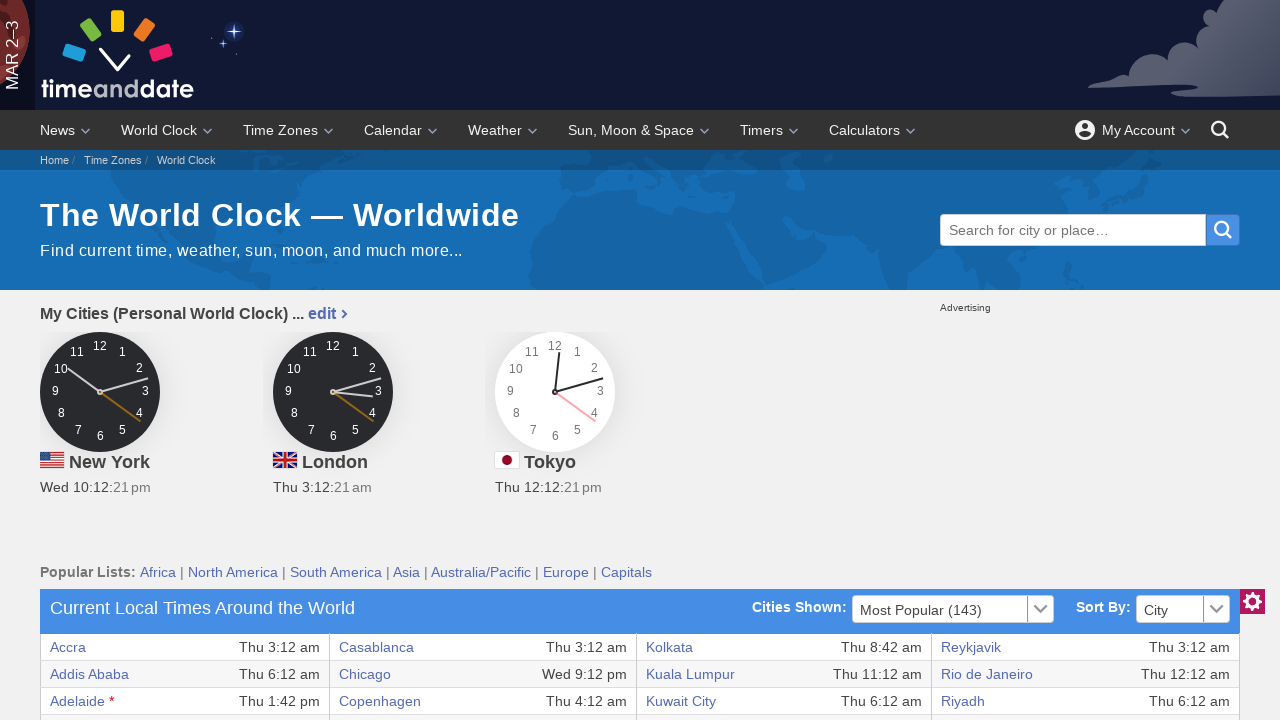

Located city link in table row 33
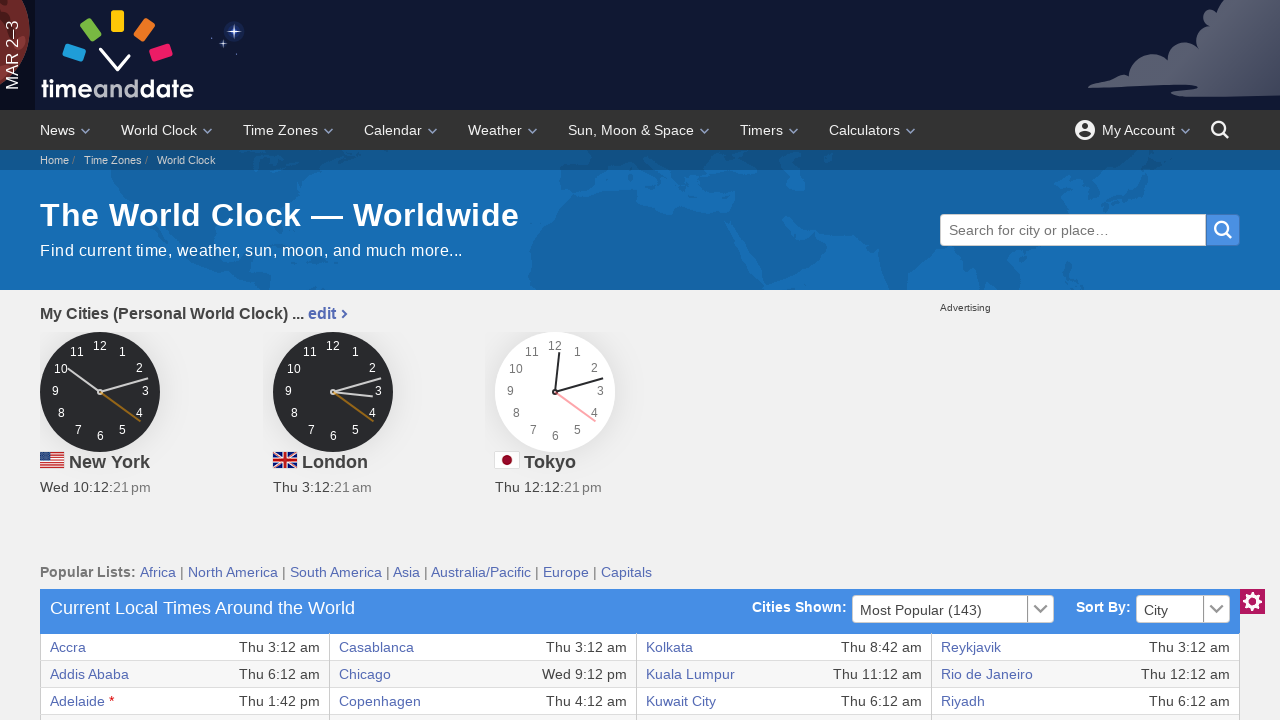

Waited for city element in row 33 to be ready
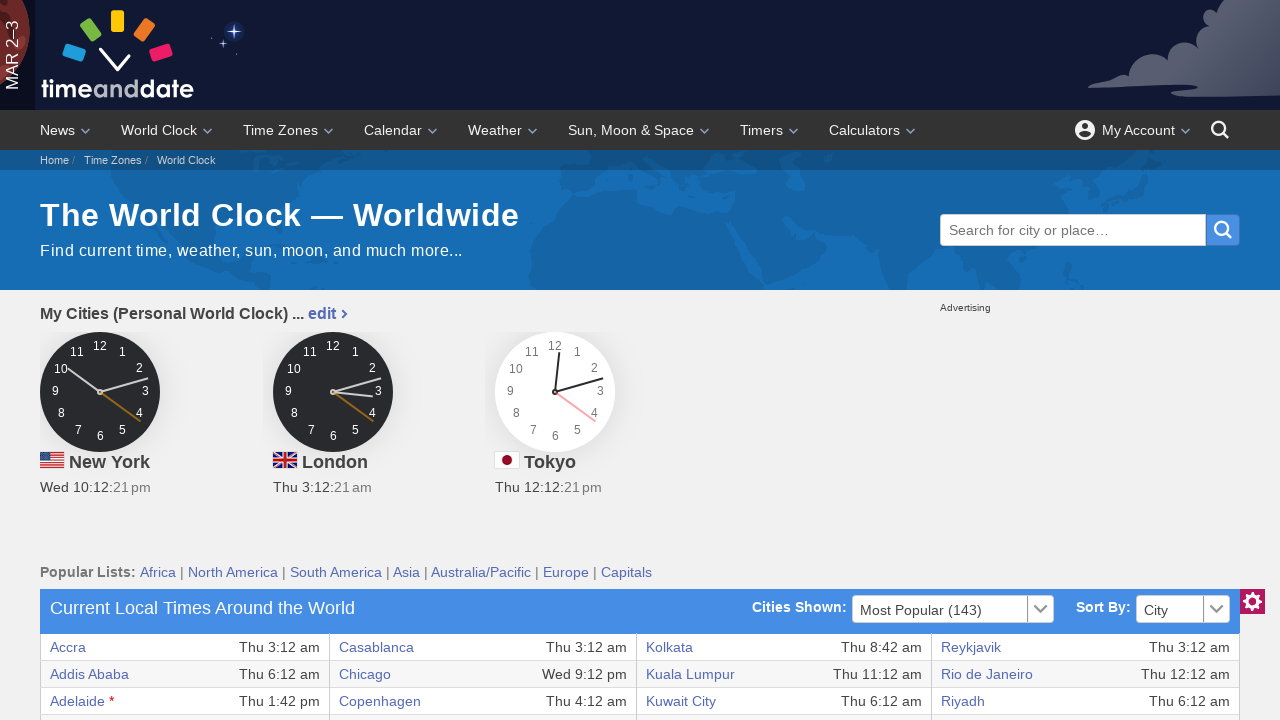

Retrieved city text 'Calgary' from row 33
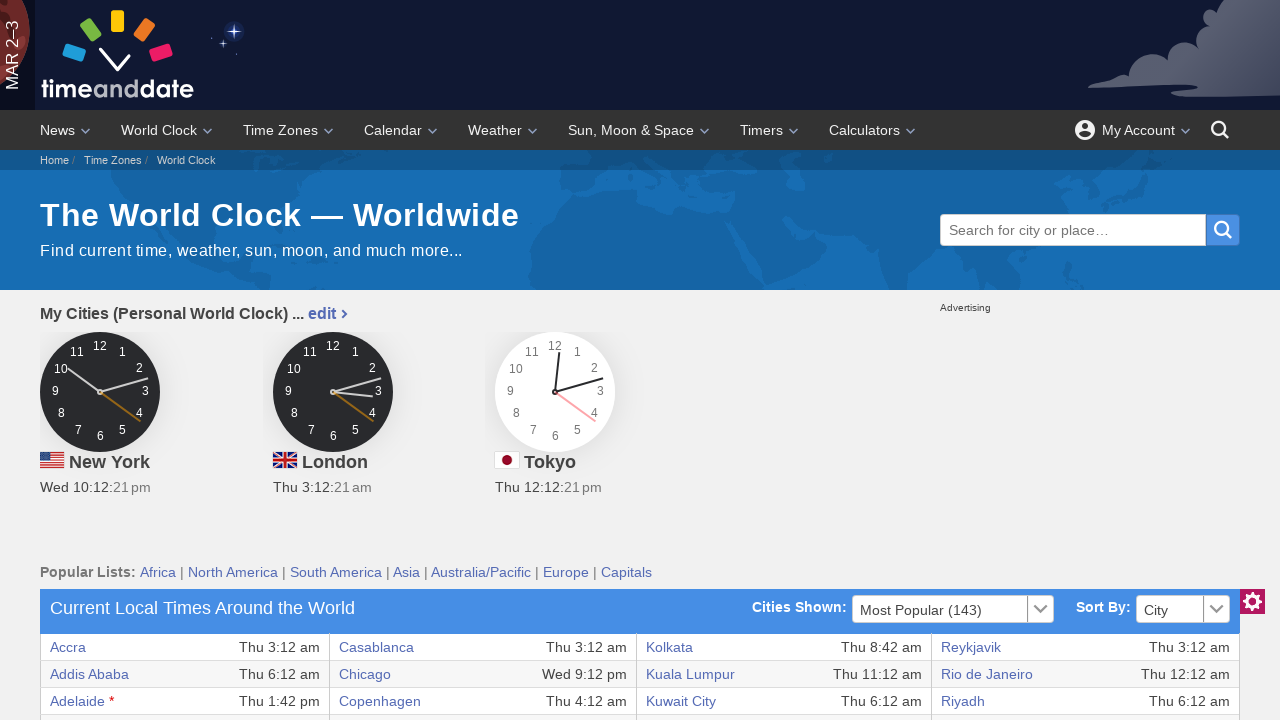

Located city link in table row 34
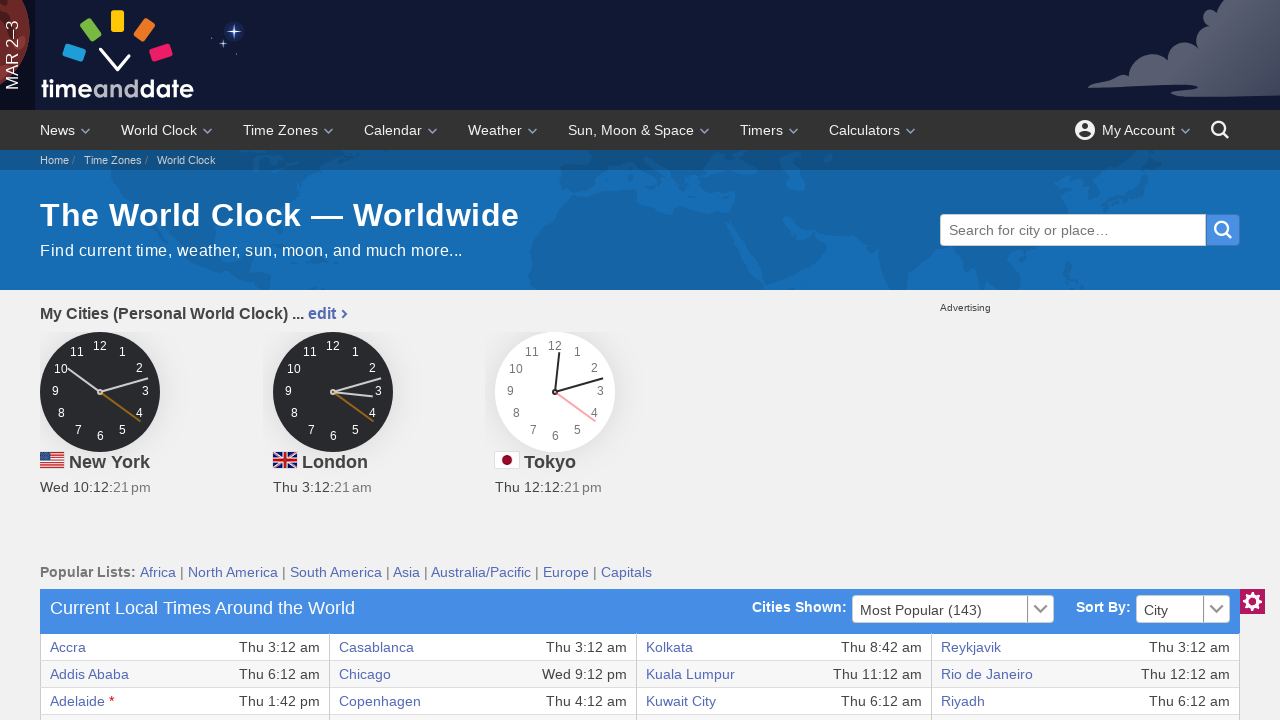

Waited for city element in row 34 to be ready
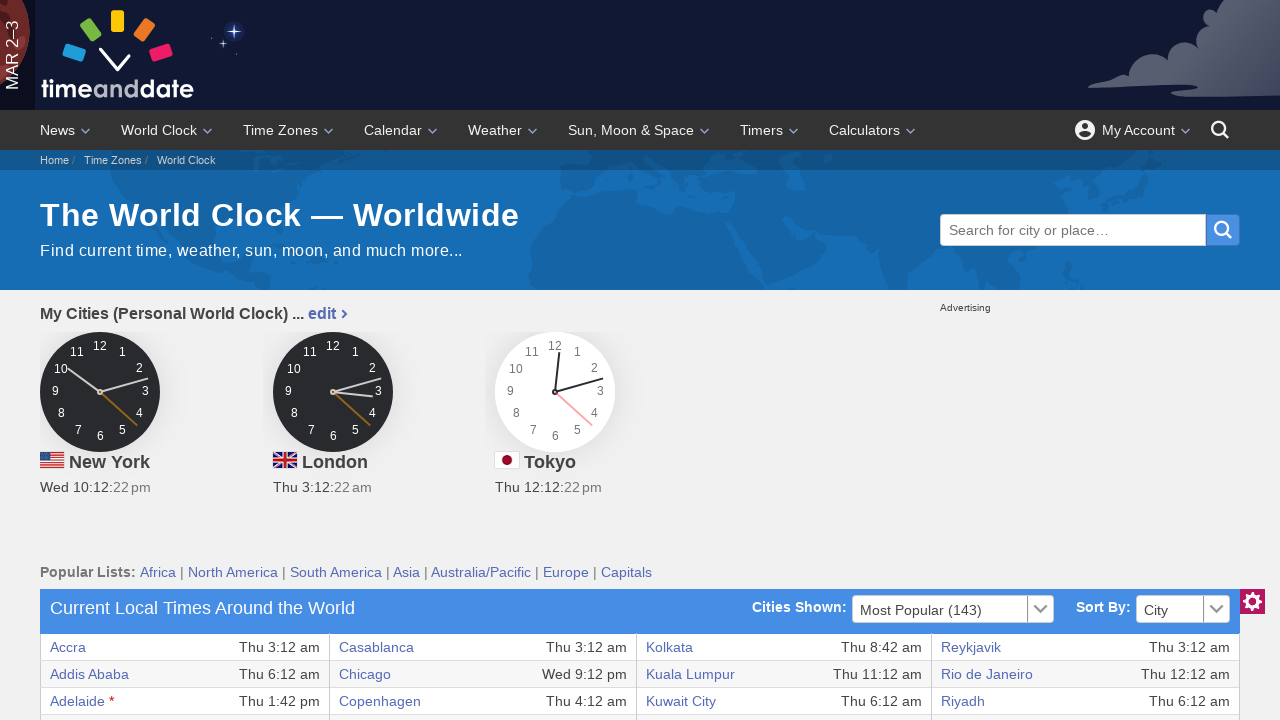

Retrieved city text 'Canberra' from row 34
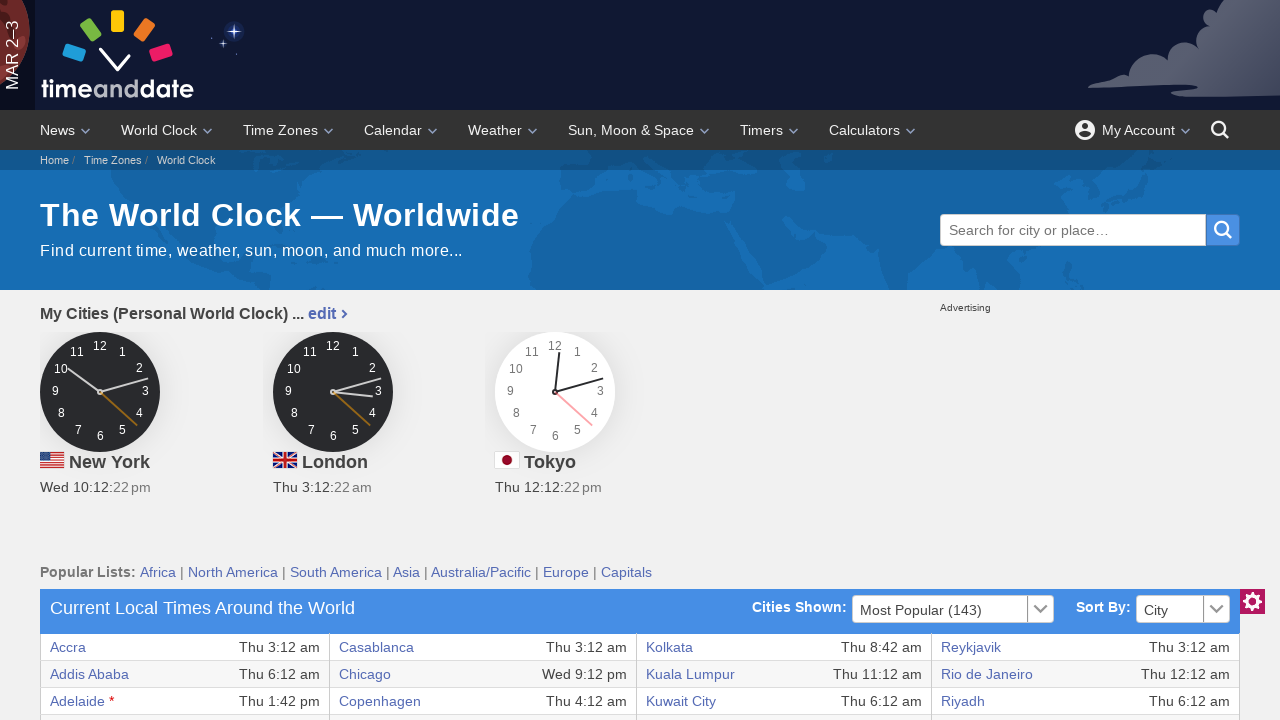

Located city link in table row 35
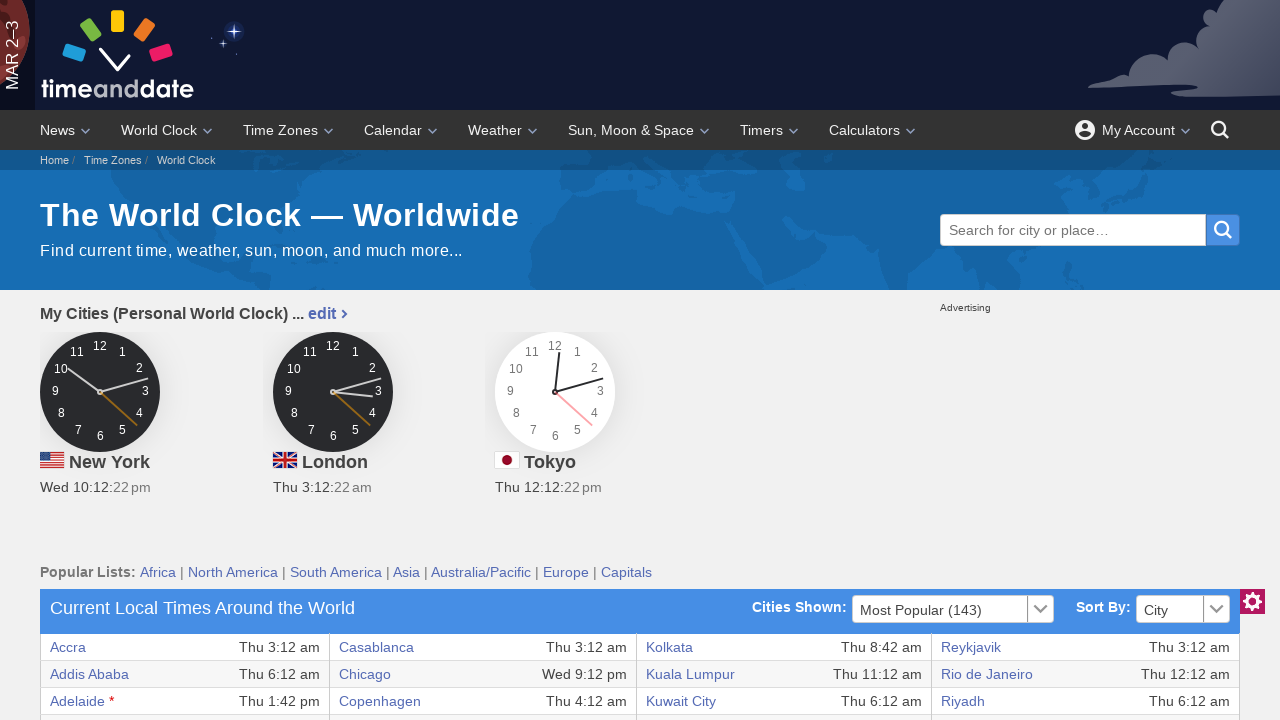

Waited for city element in row 35 to be ready
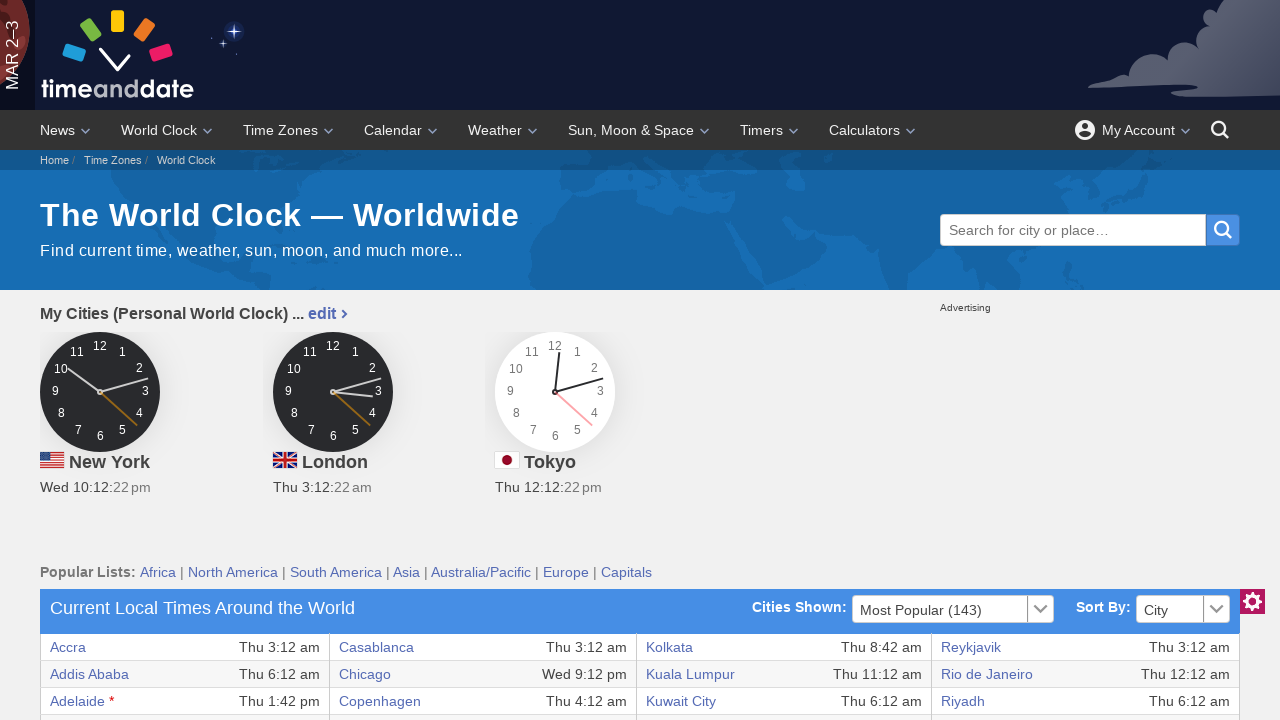

Retrieved city text 'Cape Town' from row 35
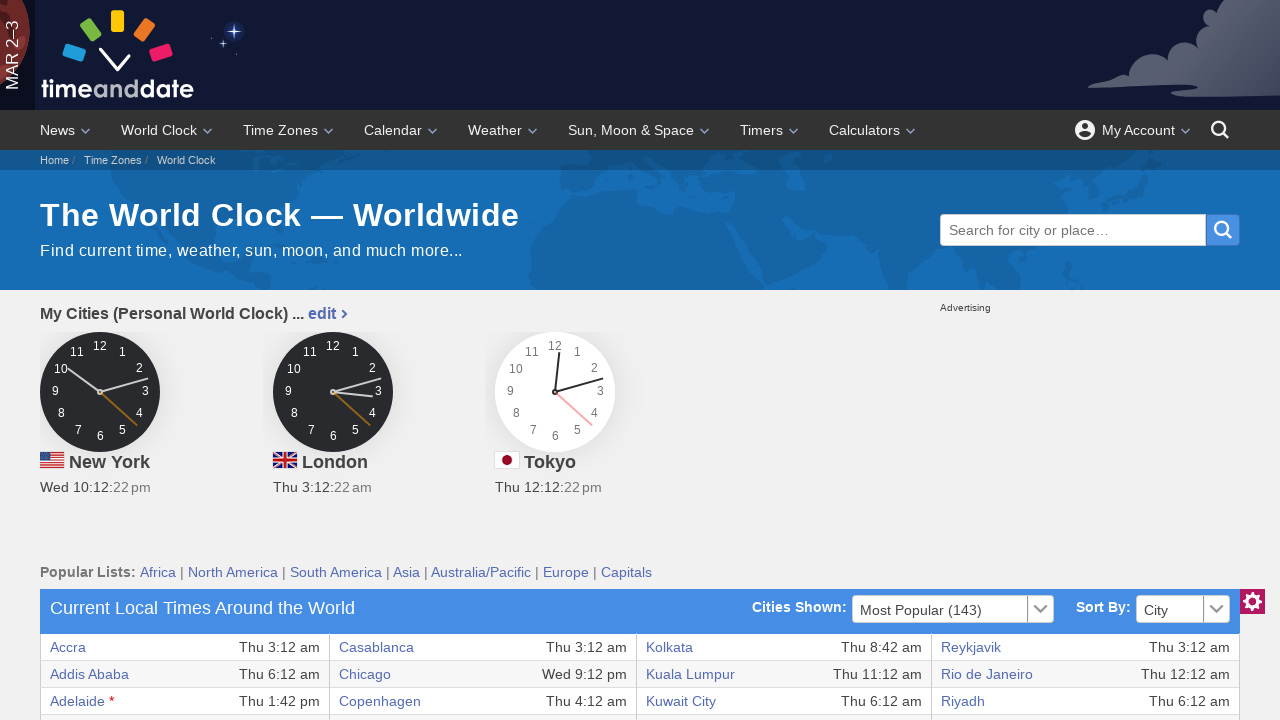

Located city link in table row 36
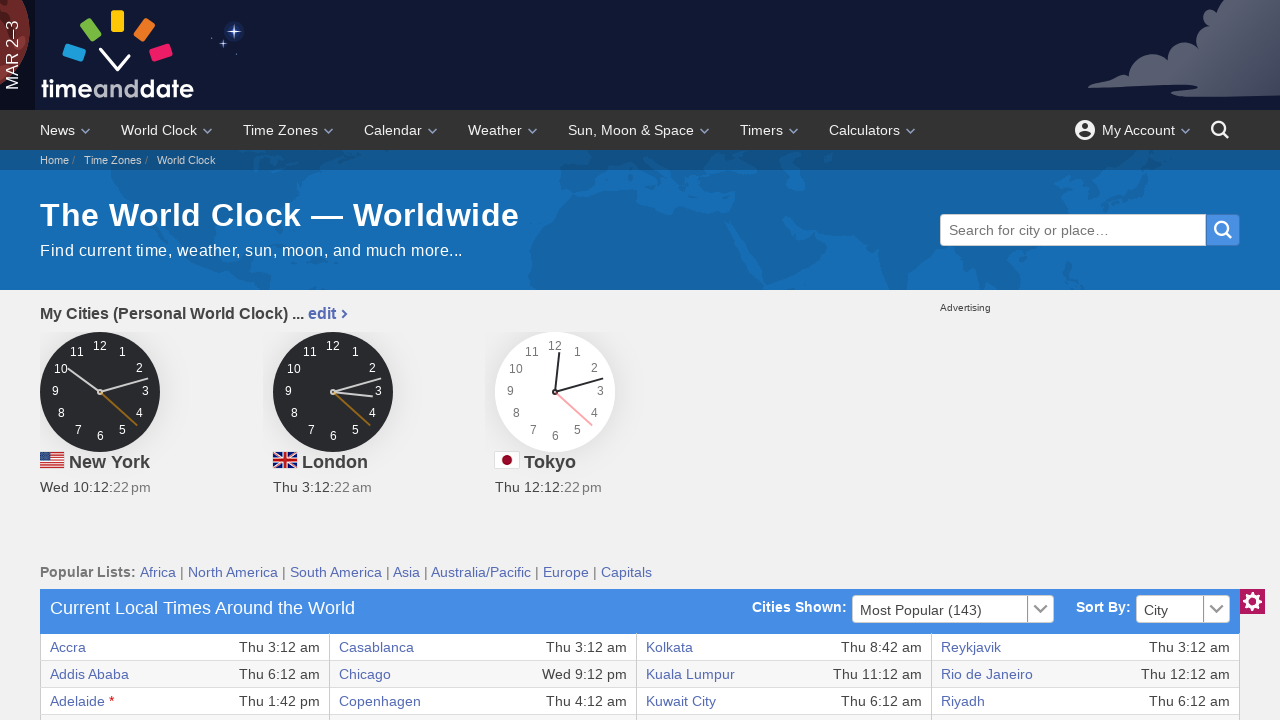

Waited for city element in row 36 to be ready
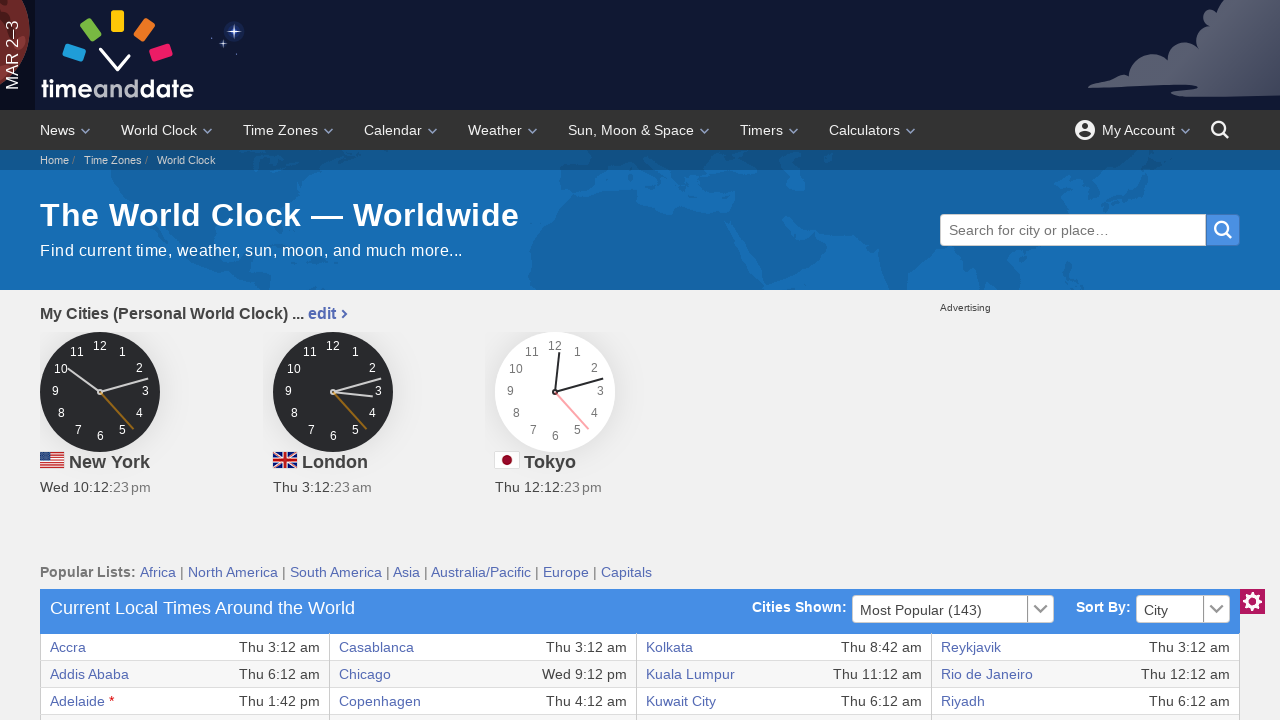

Retrieved city text 'Caracas' from row 36
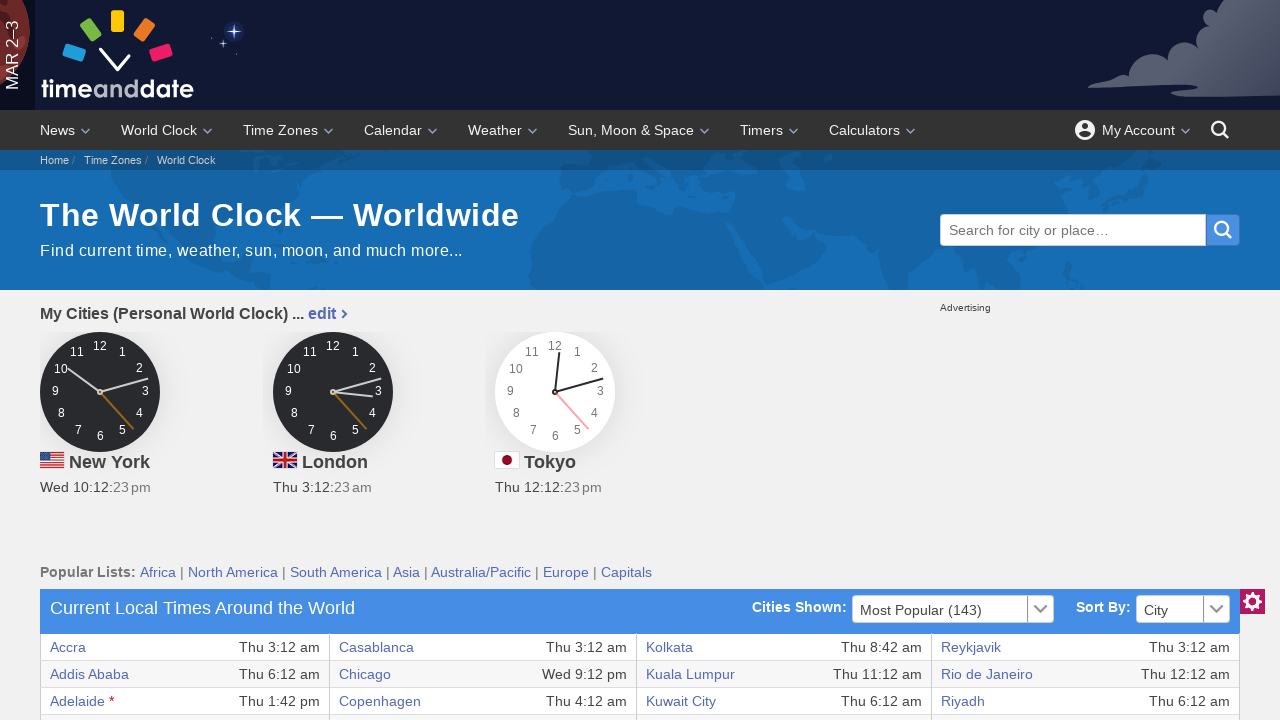

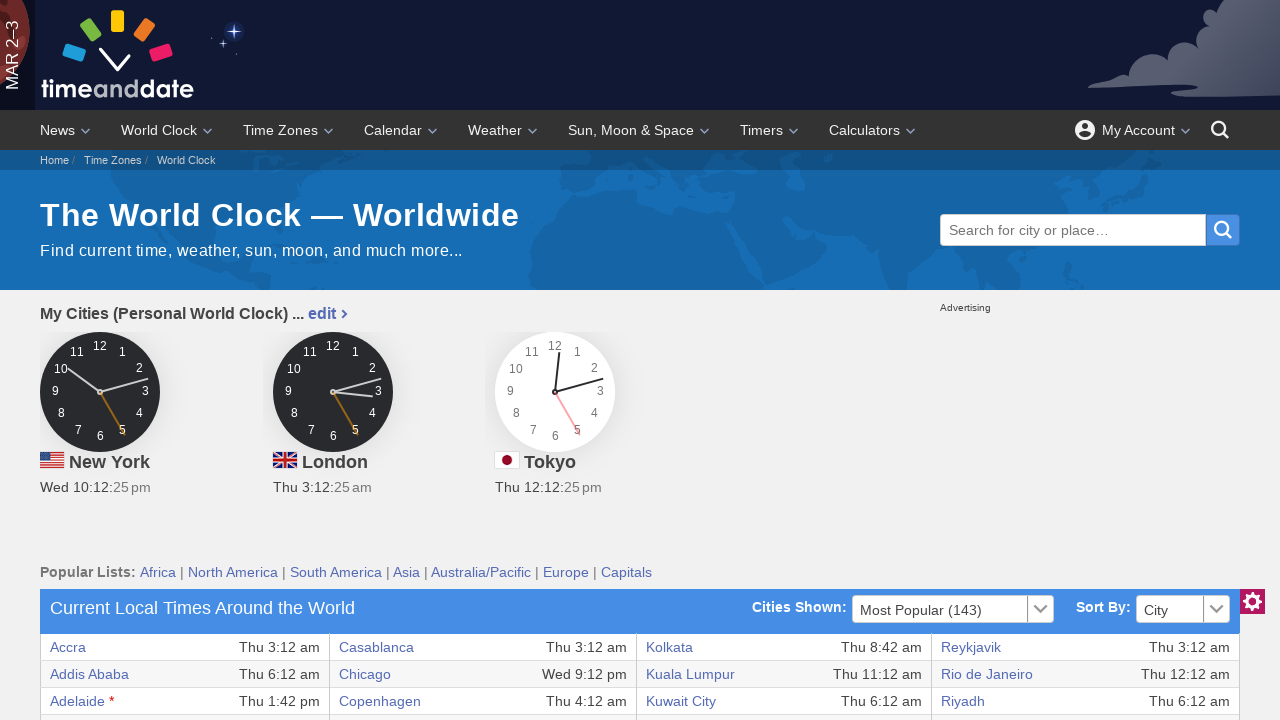